Tests filling out a large form by entering text into all input fields and clicking the submit button

Starting URL: http://suninjuly.github.io/huge_form.html

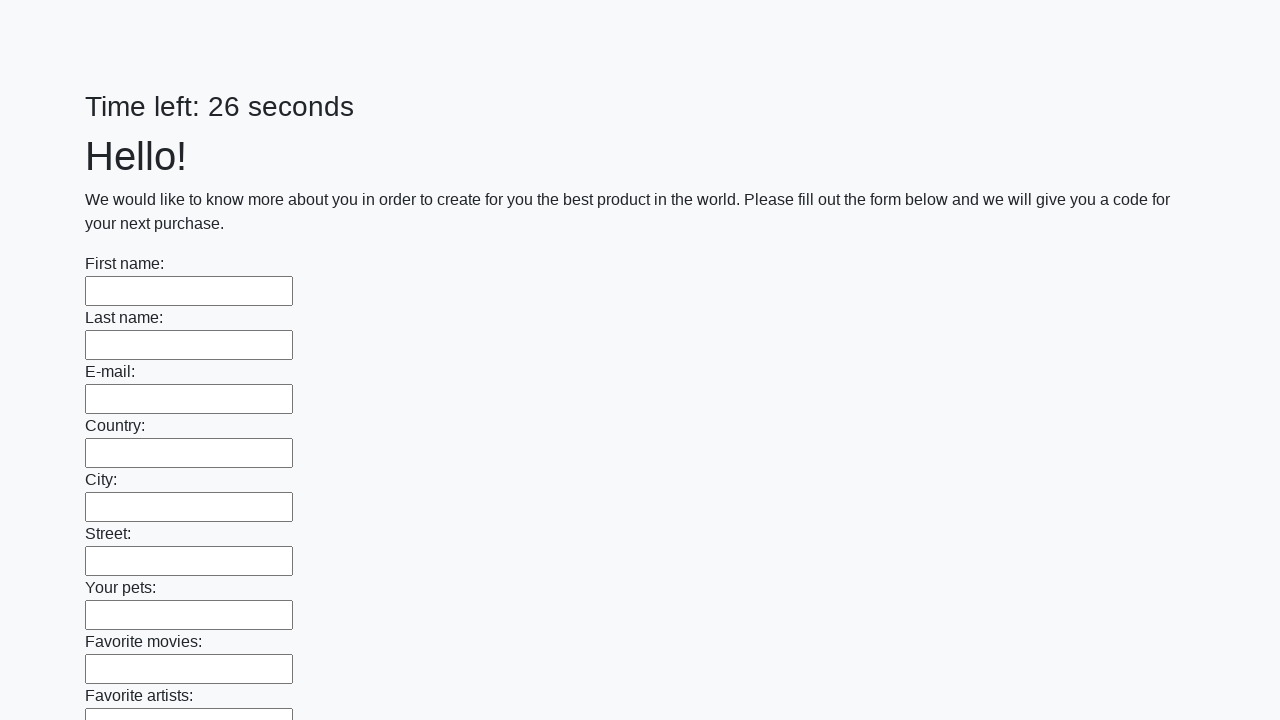

Located all input elements on the huge form
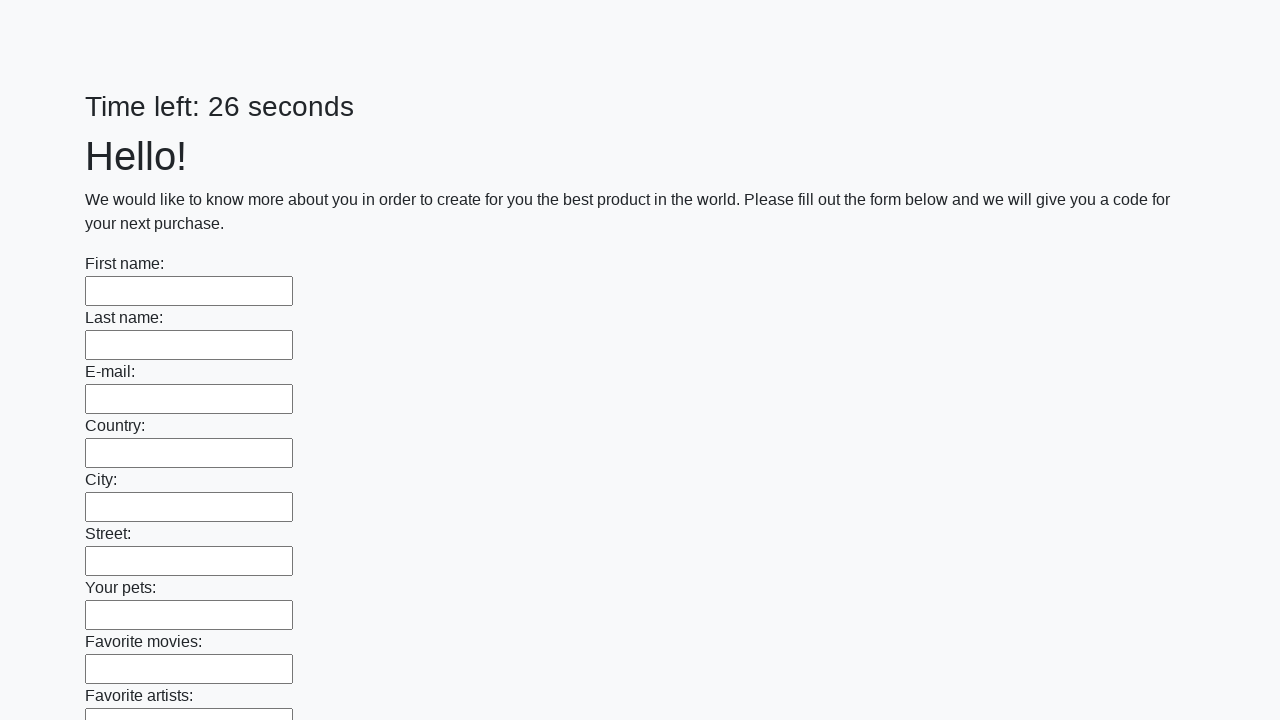

Filled an input field with 'Мой ответ' on input >> nth=0
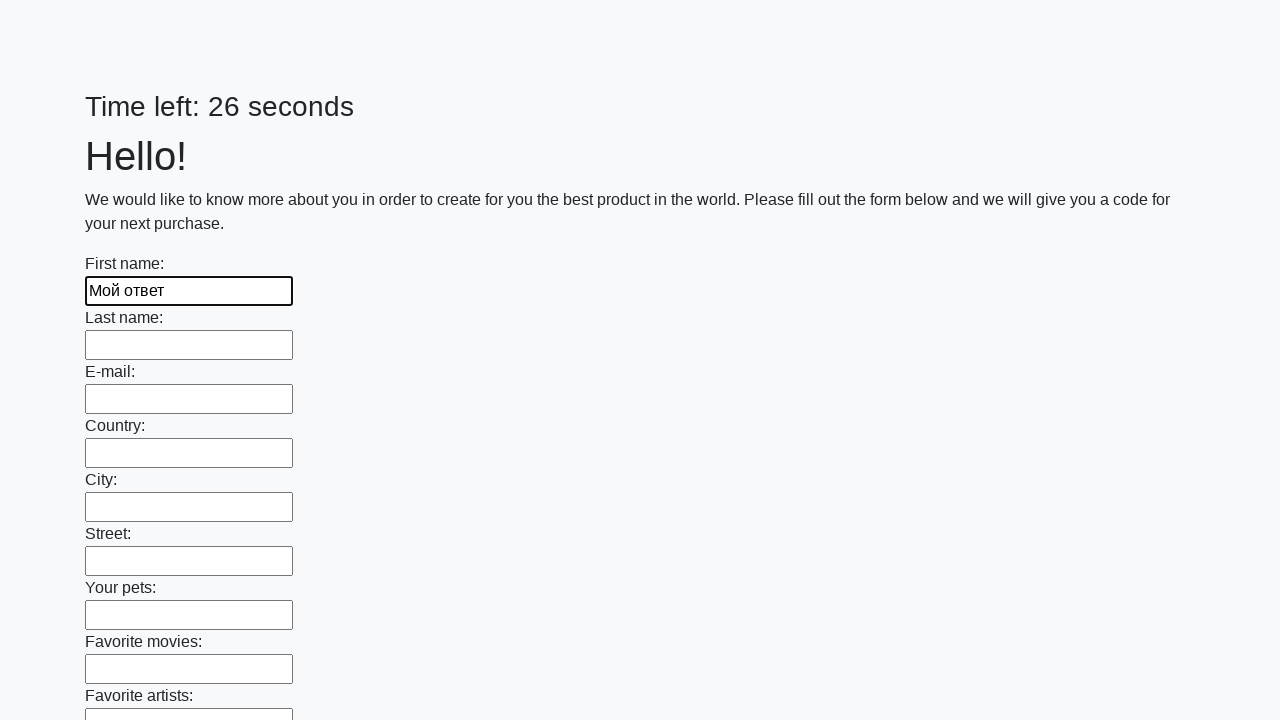

Filled an input field with 'Мой ответ' on input >> nth=1
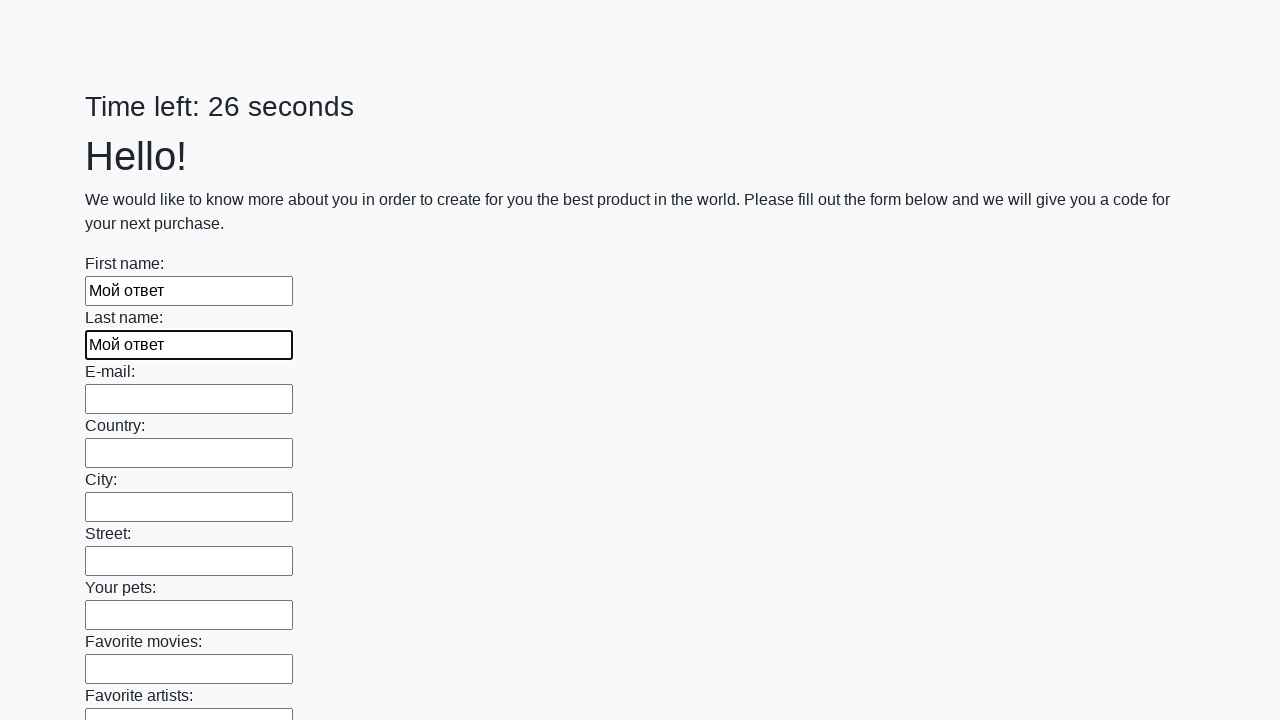

Filled an input field with 'Мой ответ' on input >> nth=2
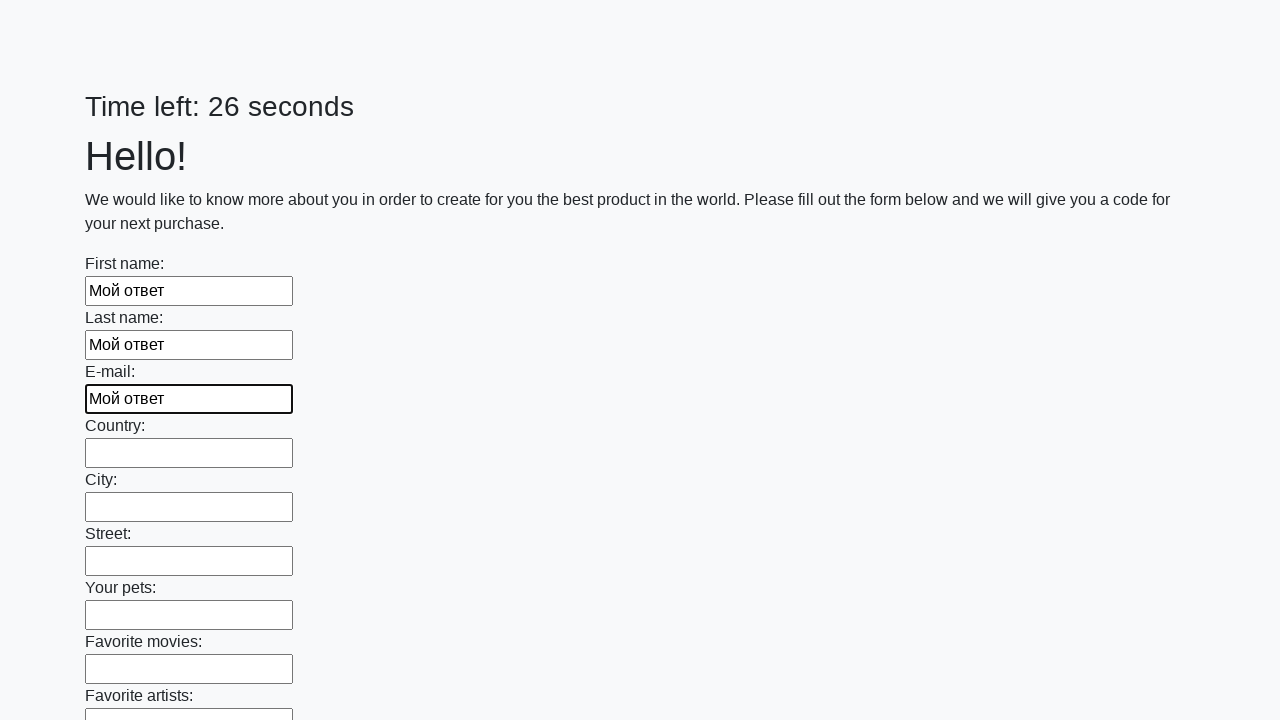

Filled an input field with 'Мой ответ' on input >> nth=3
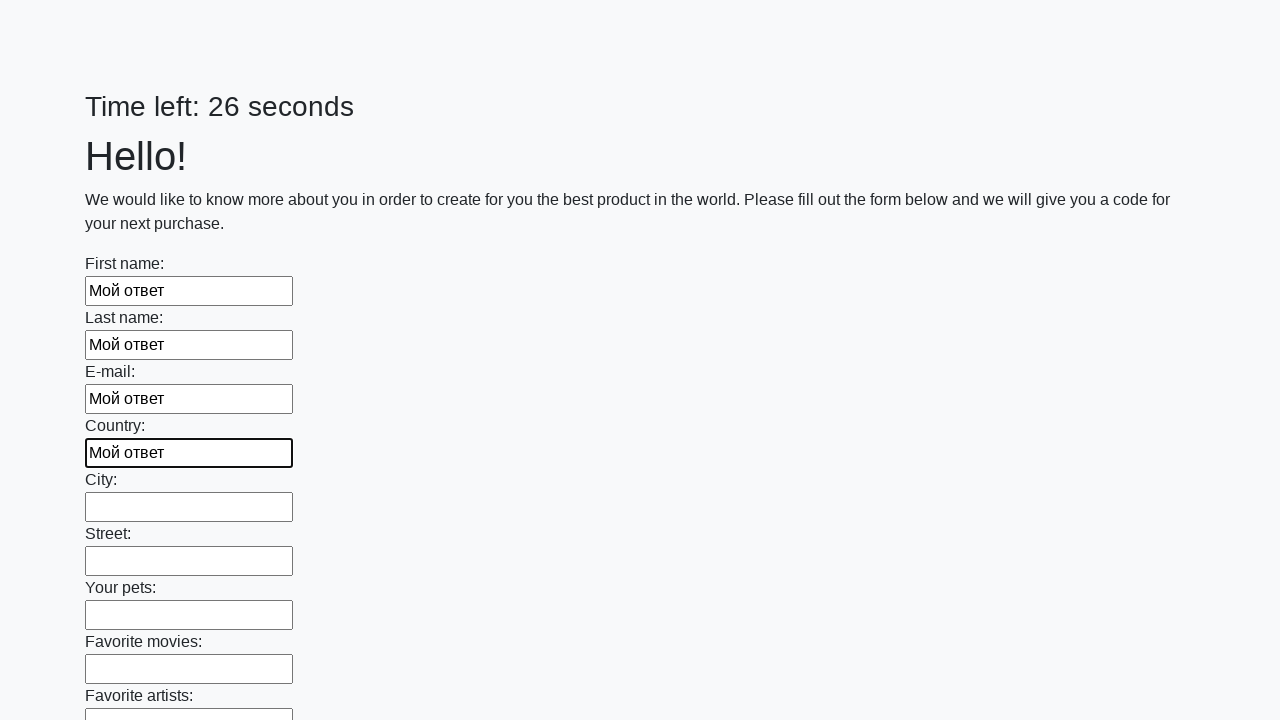

Filled an input field with 'Мой ответ' on input >> nth=4
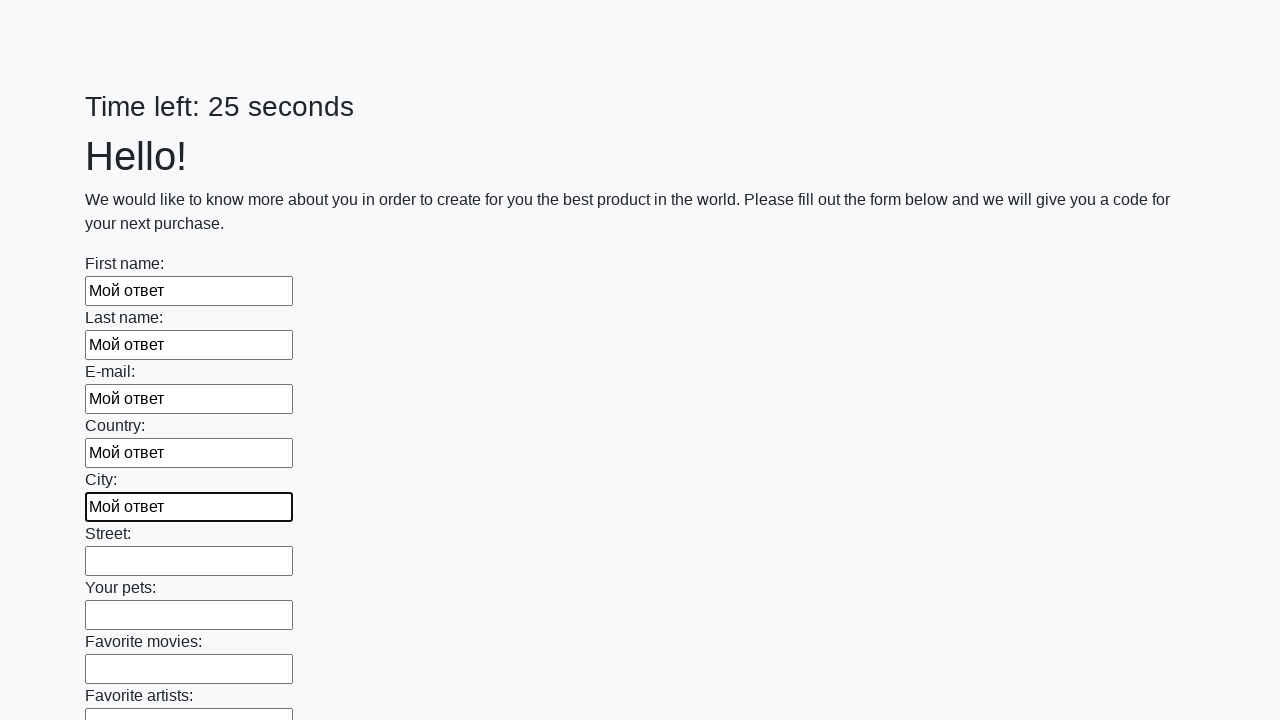

Filled an input field with 'Мой ответ' on input >> nth=5
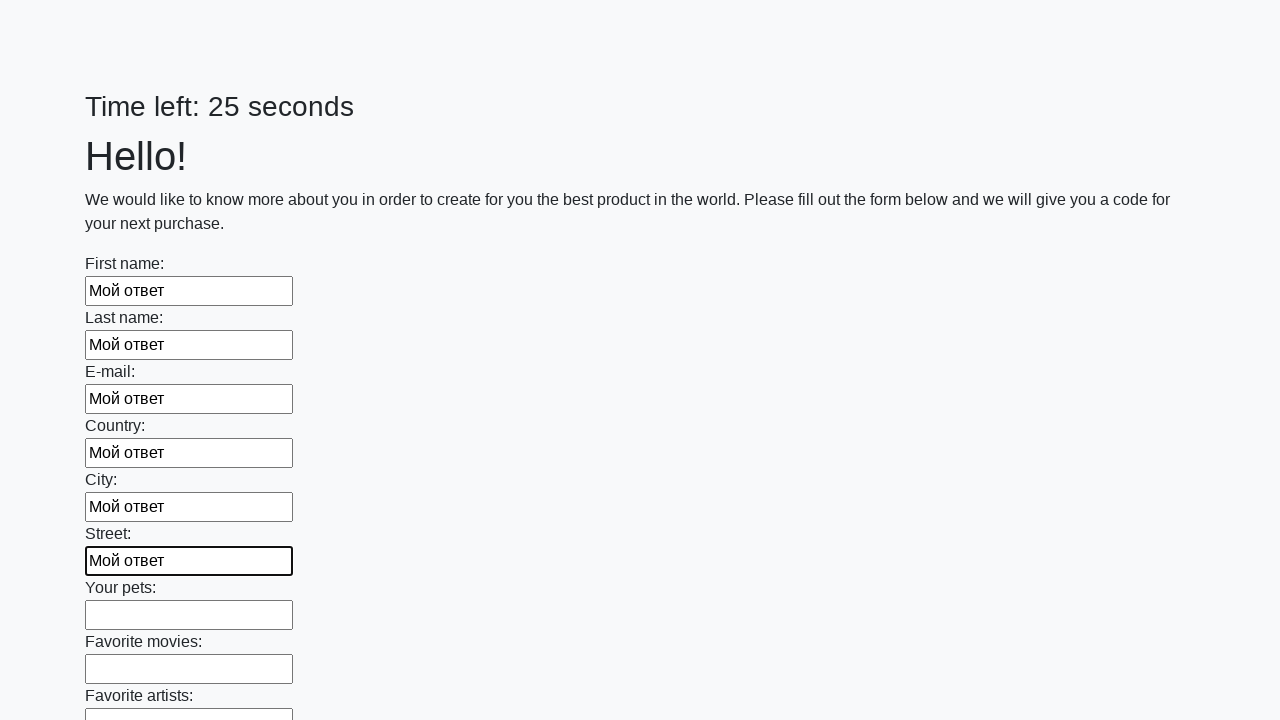

Filled an input field with 'Мой ответ' on input >> nth=6
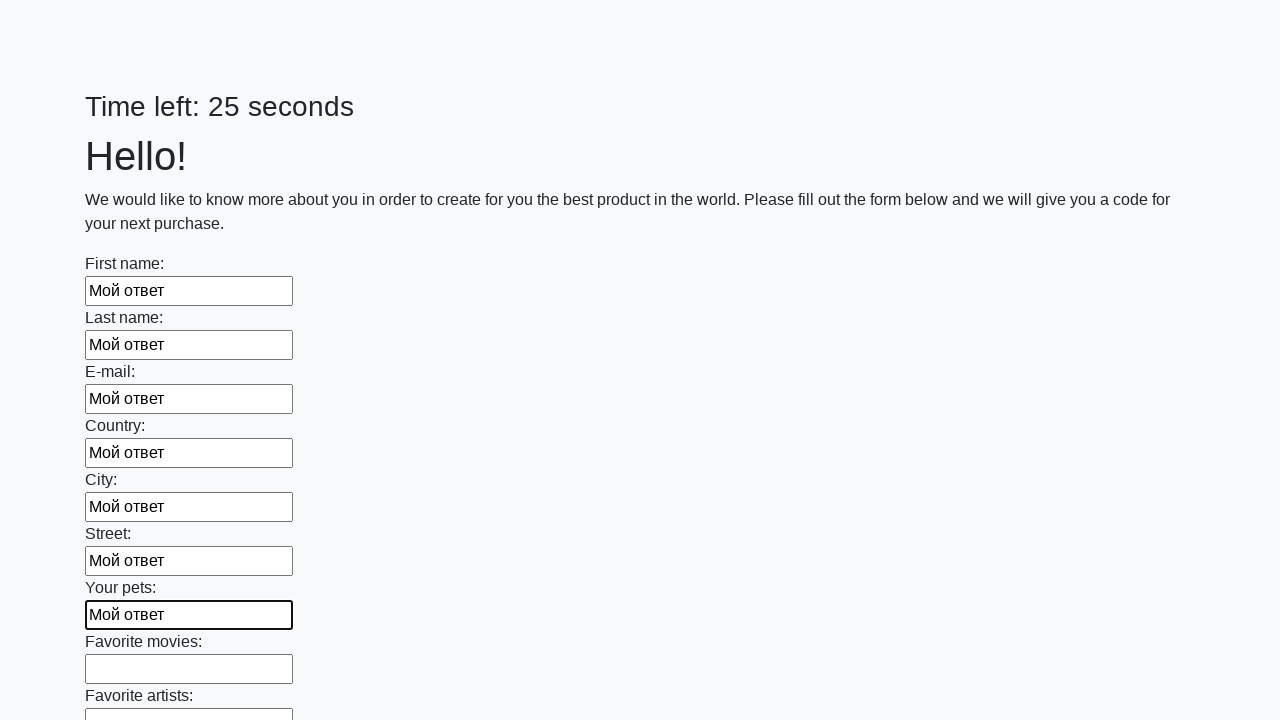

Filled an input field with 'Мой ответ' on input >> nth=7
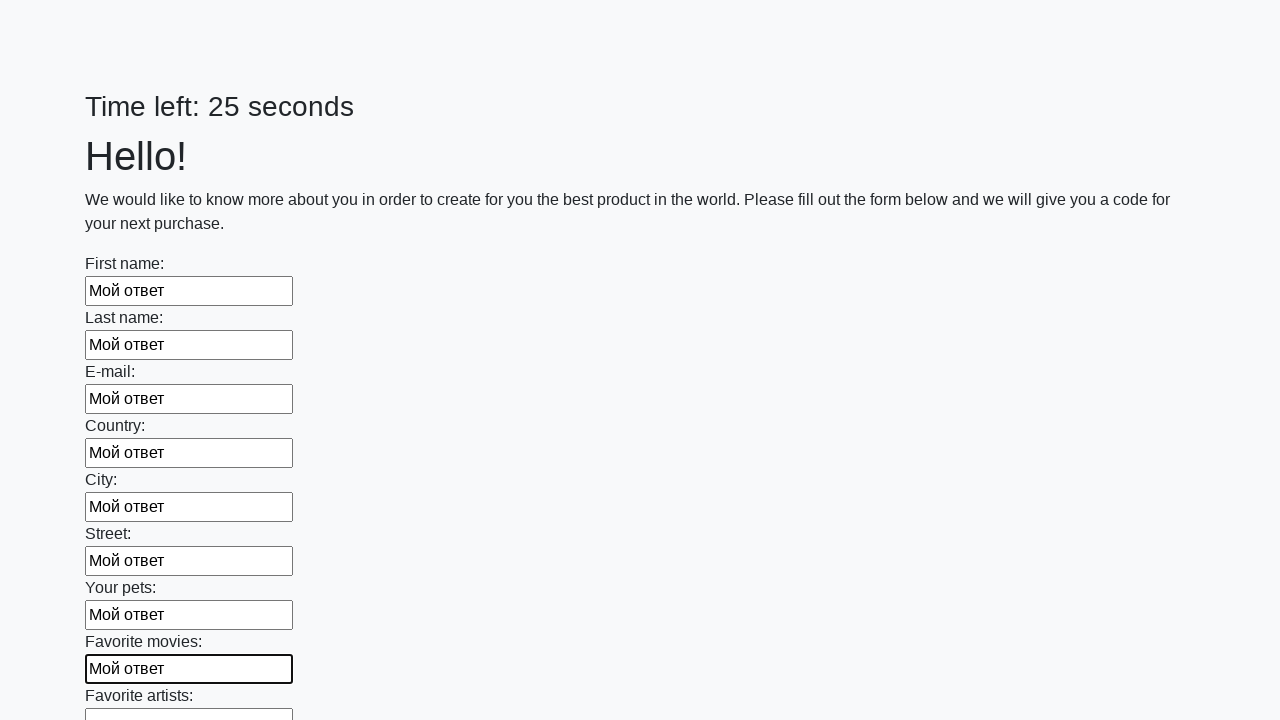

Filled an input field with 'Мой ответ' on input >> nth=8
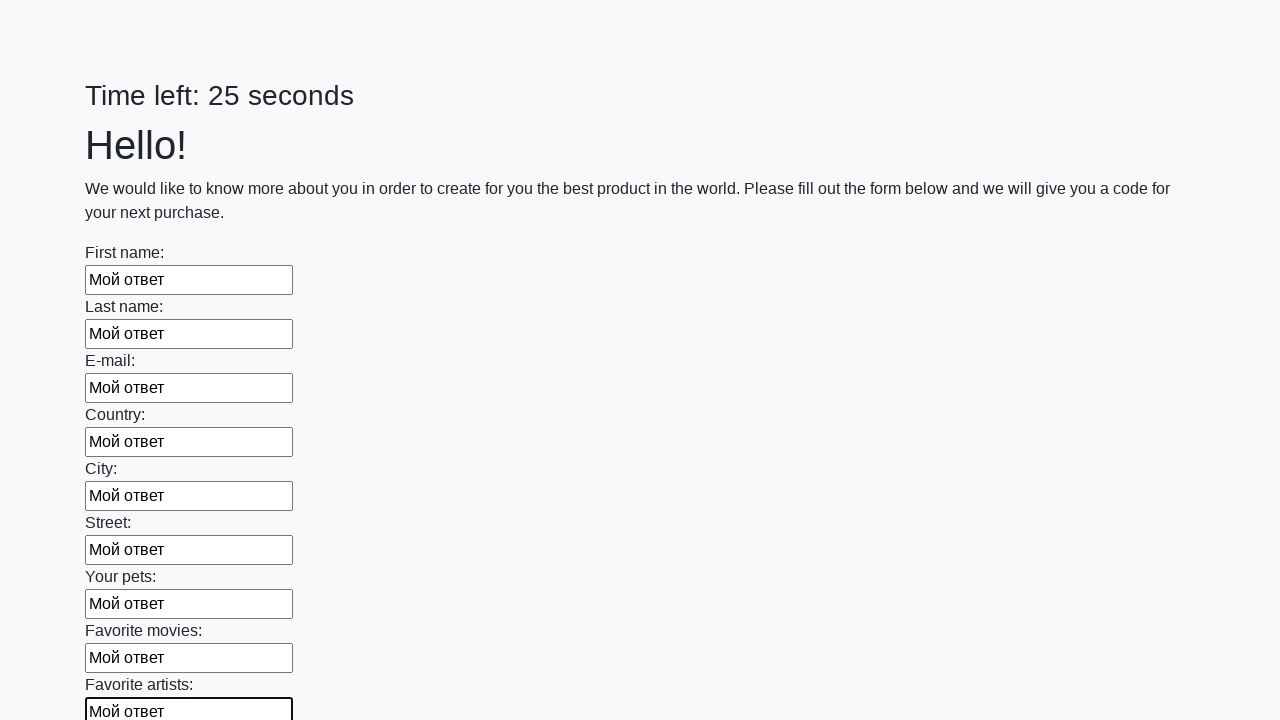

Filled an input field with 'Мой ответ' on input >> nth=9
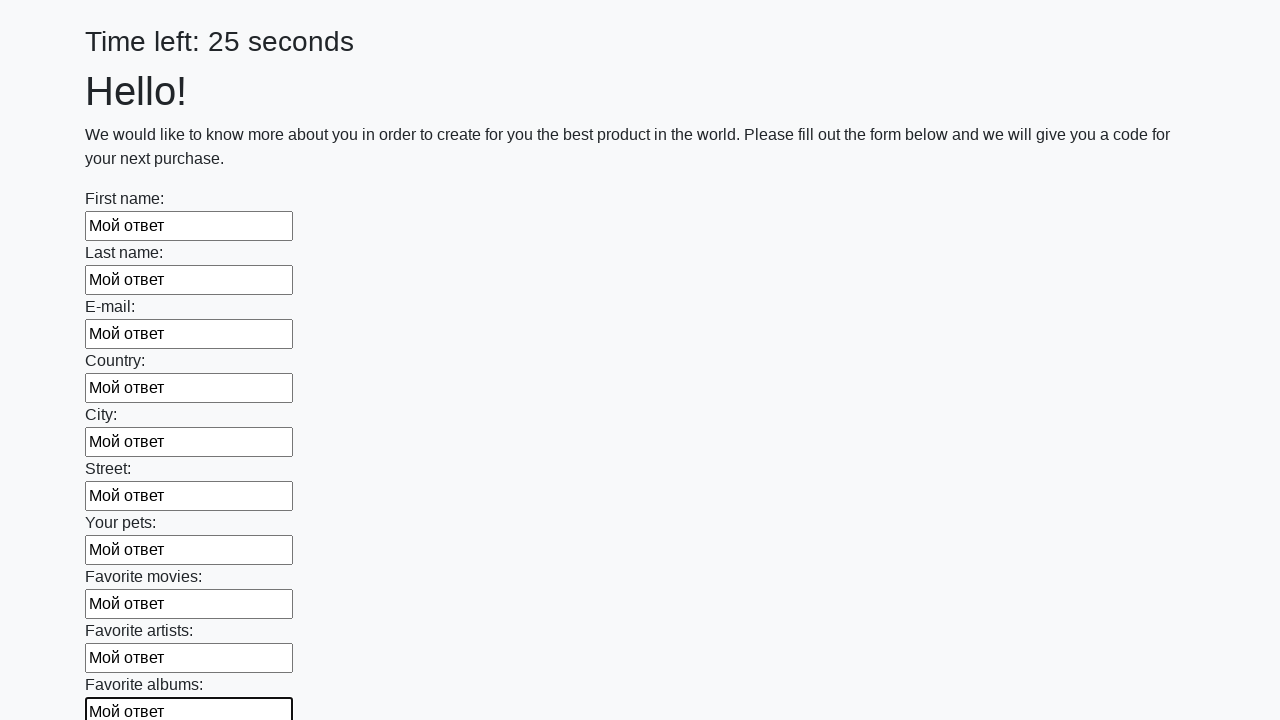

Filled an input field with 'Мой ответ' on input >> nth=10
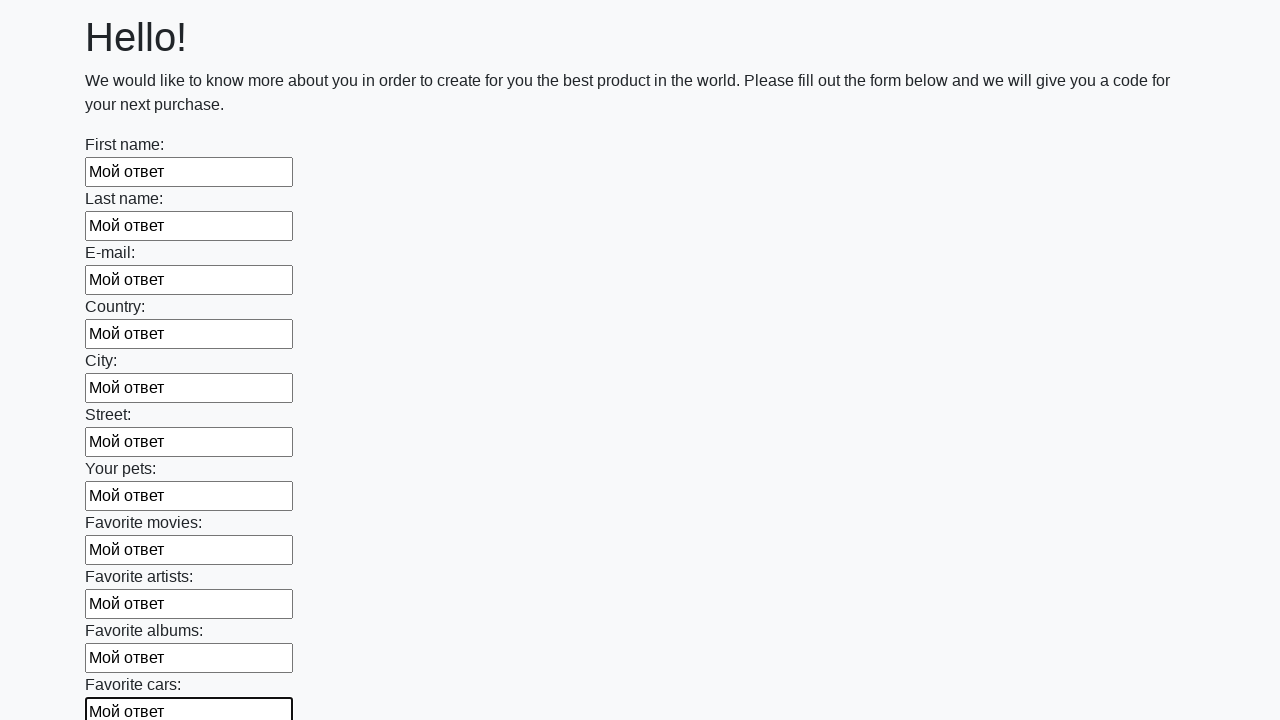

Filled an input field with 'Мой ответ' on input >> nth=11
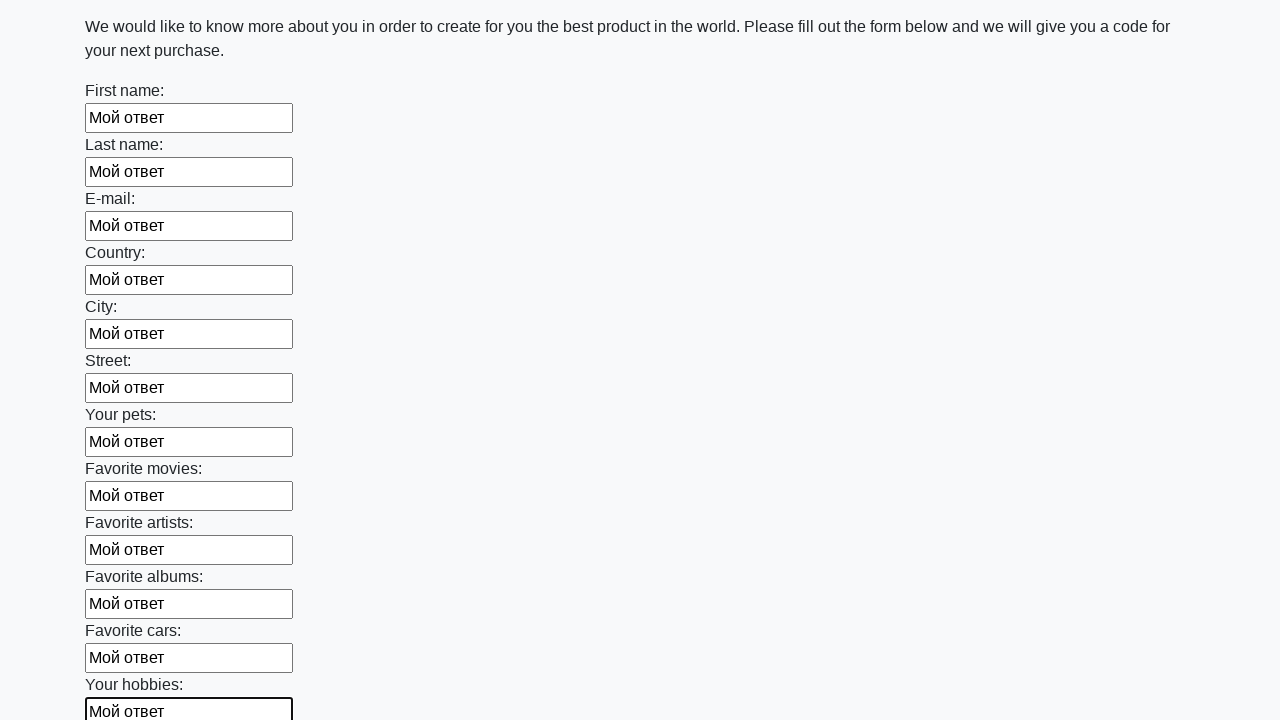

Filled an input field with 'Мой ответ' on input >> nth=12
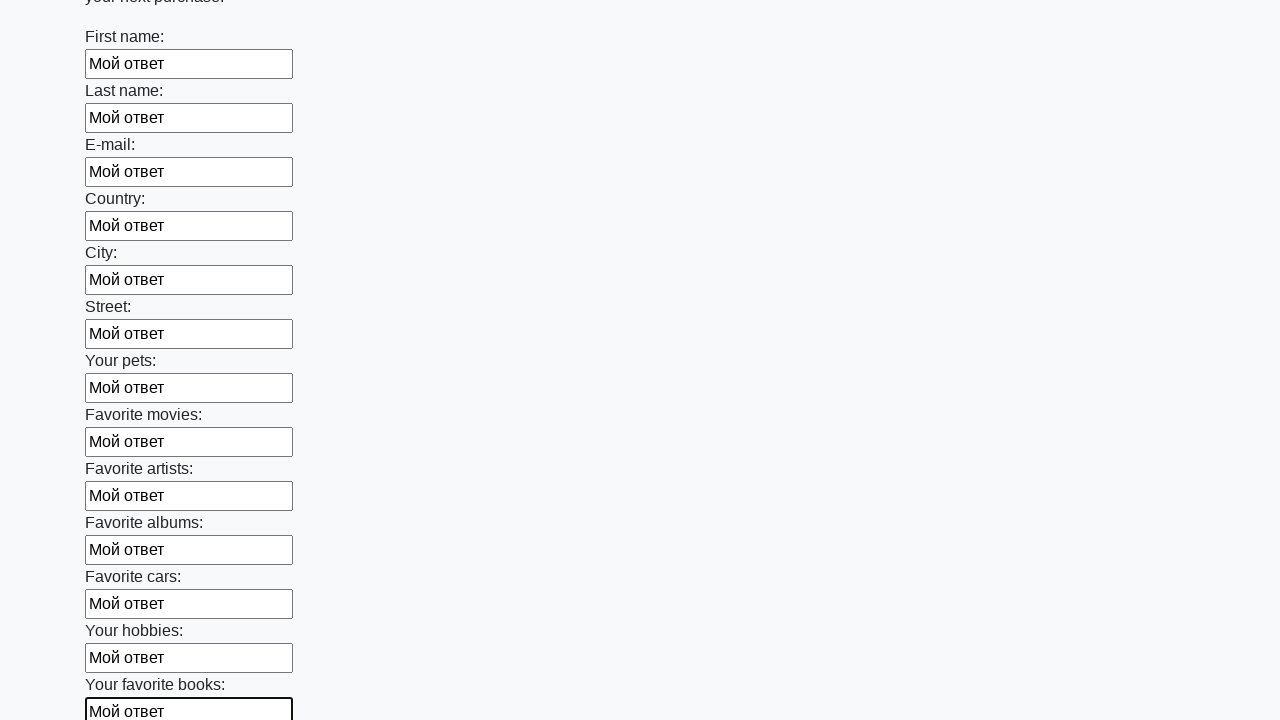

Filled an input field with 'Мой ответ' on input >> nth=13
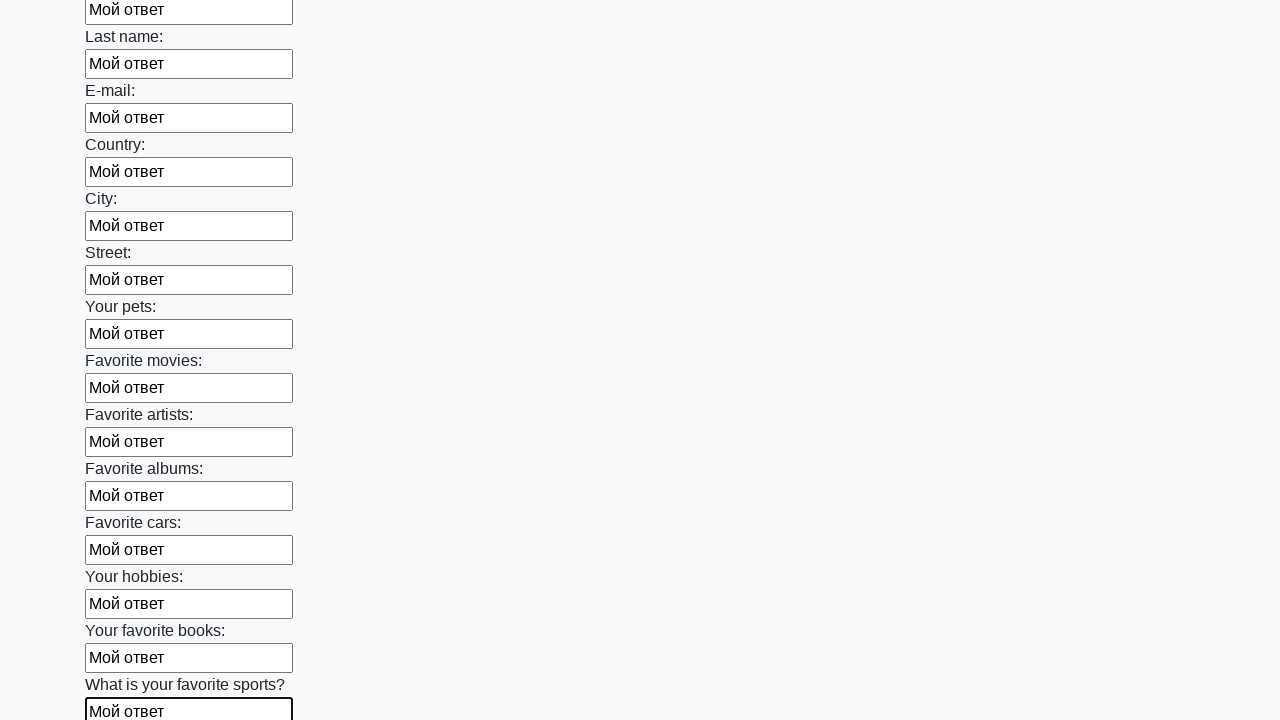

Filled an input field with 'Мой ответ' on input >> nth=14
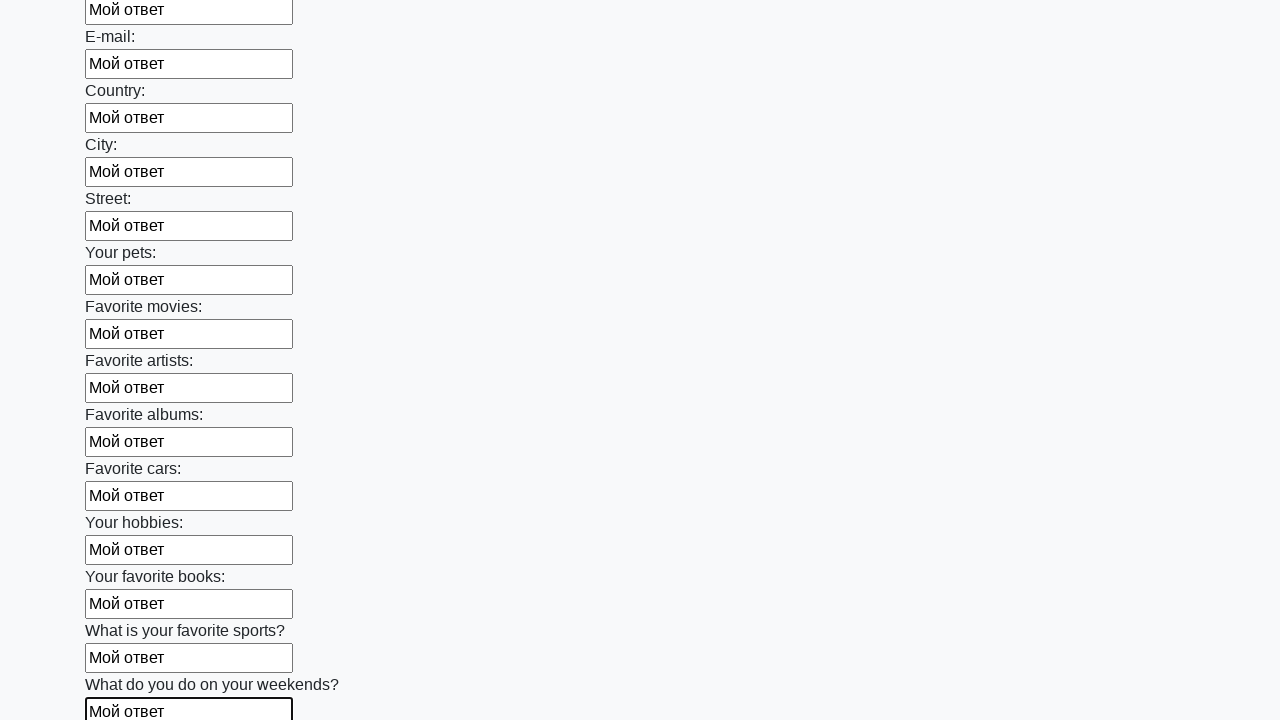

Filled an input field with 'Мой ответ' on input >> nth=15
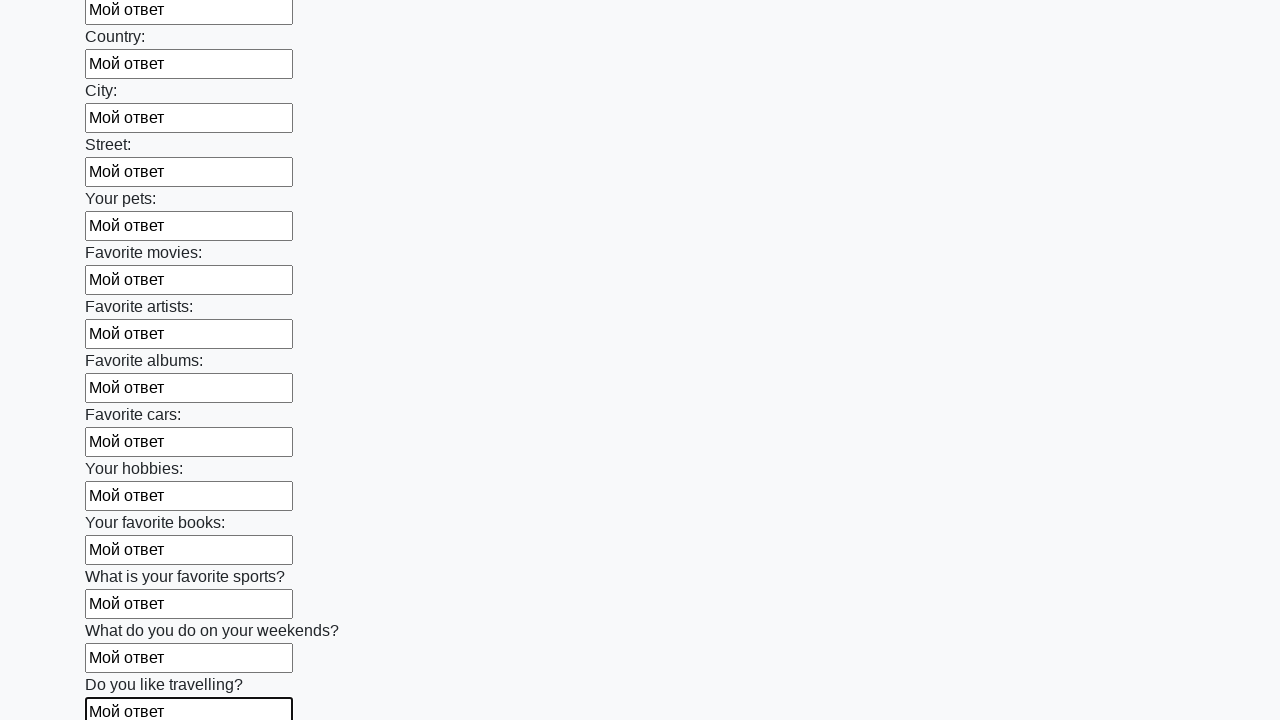

Filled an input field with 'Мой ответ' on input >> nth=16
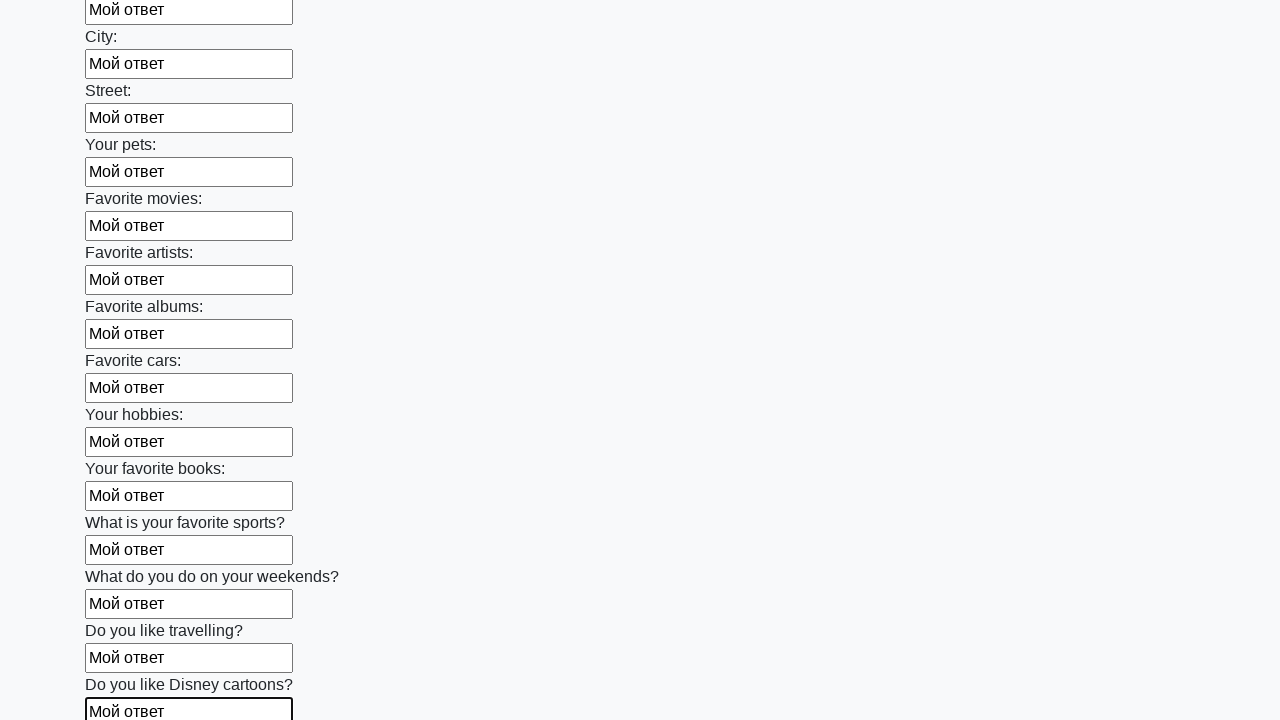

Filled an input field with 'Мой ответ' on input >> nth=17
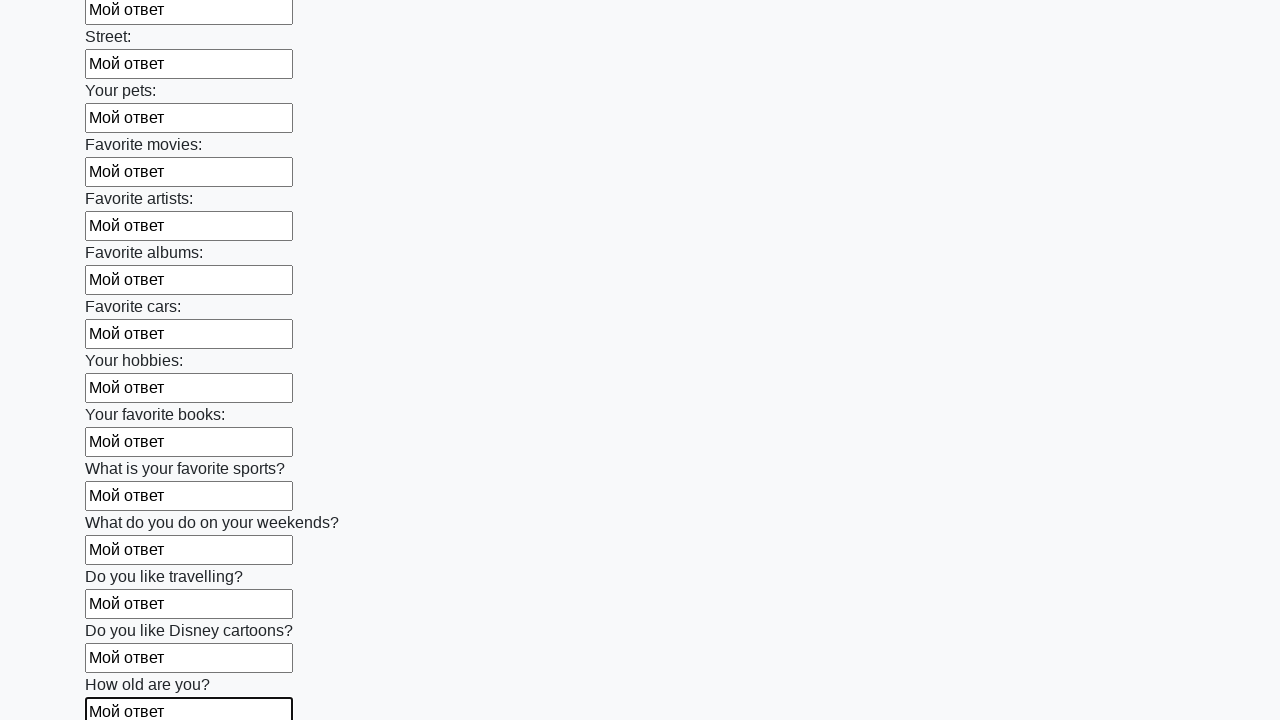

Filled an input field with 'Мой ответ' on input >> nth=18
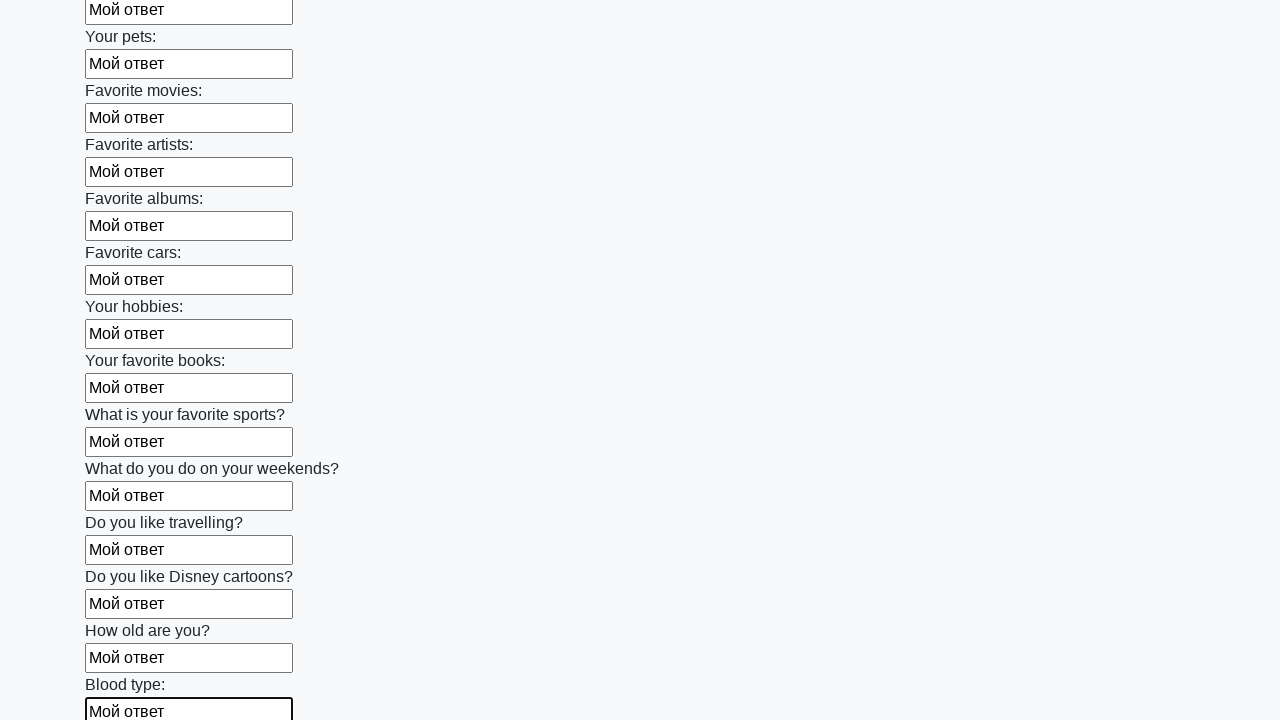

Filled an input field with 'Мой ответ' on input >> nth=19
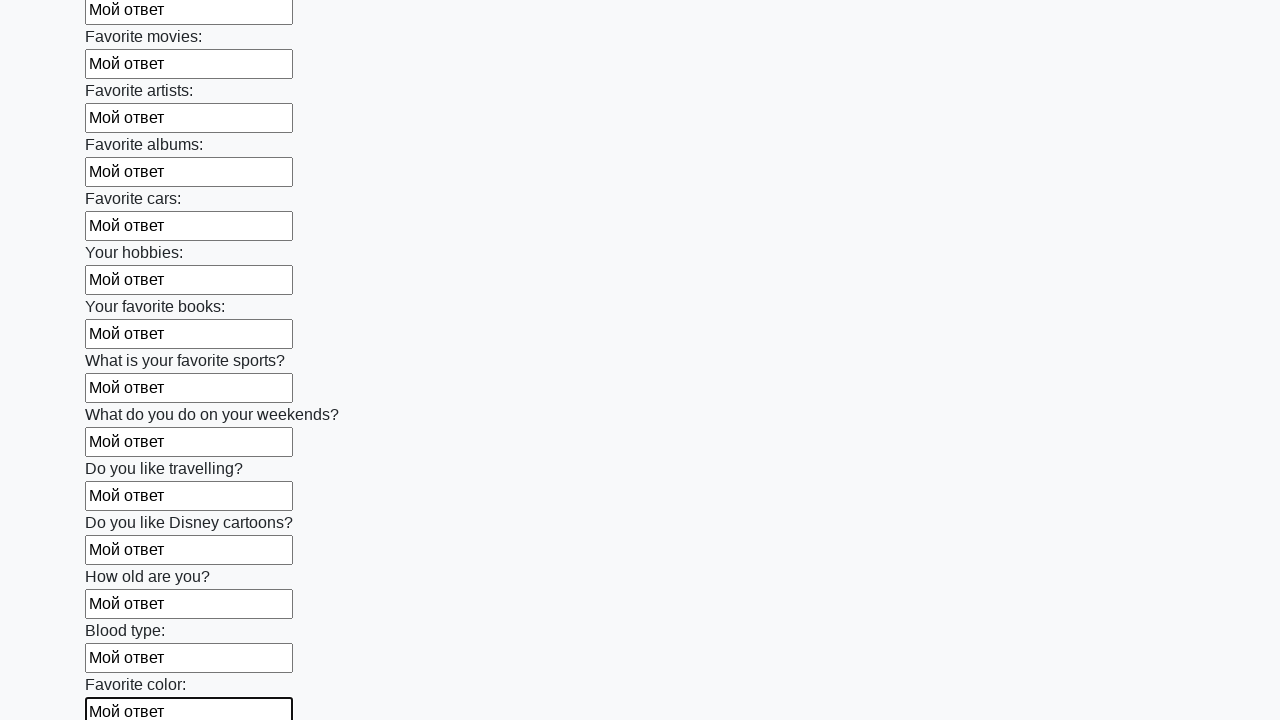

Filled an input field with 'Мой ответ' on input >> nth=20
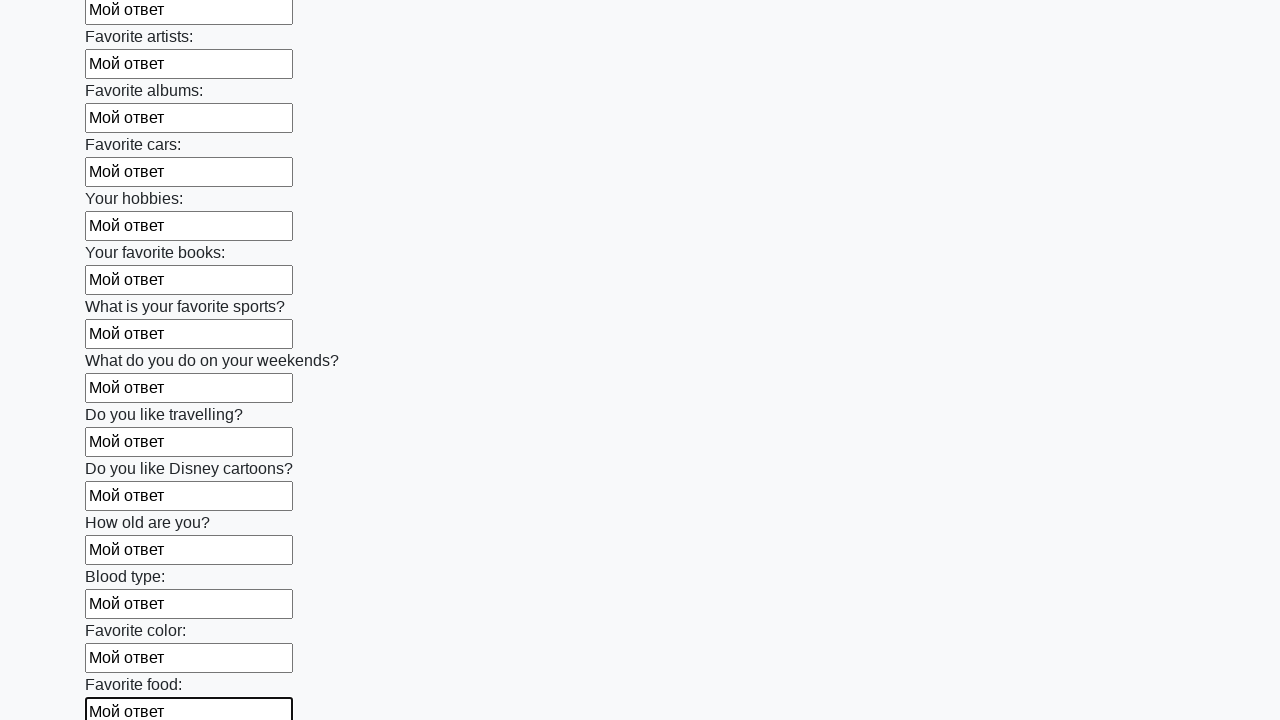

Filled an input field with 'Мой ответ' on input >> nth=21
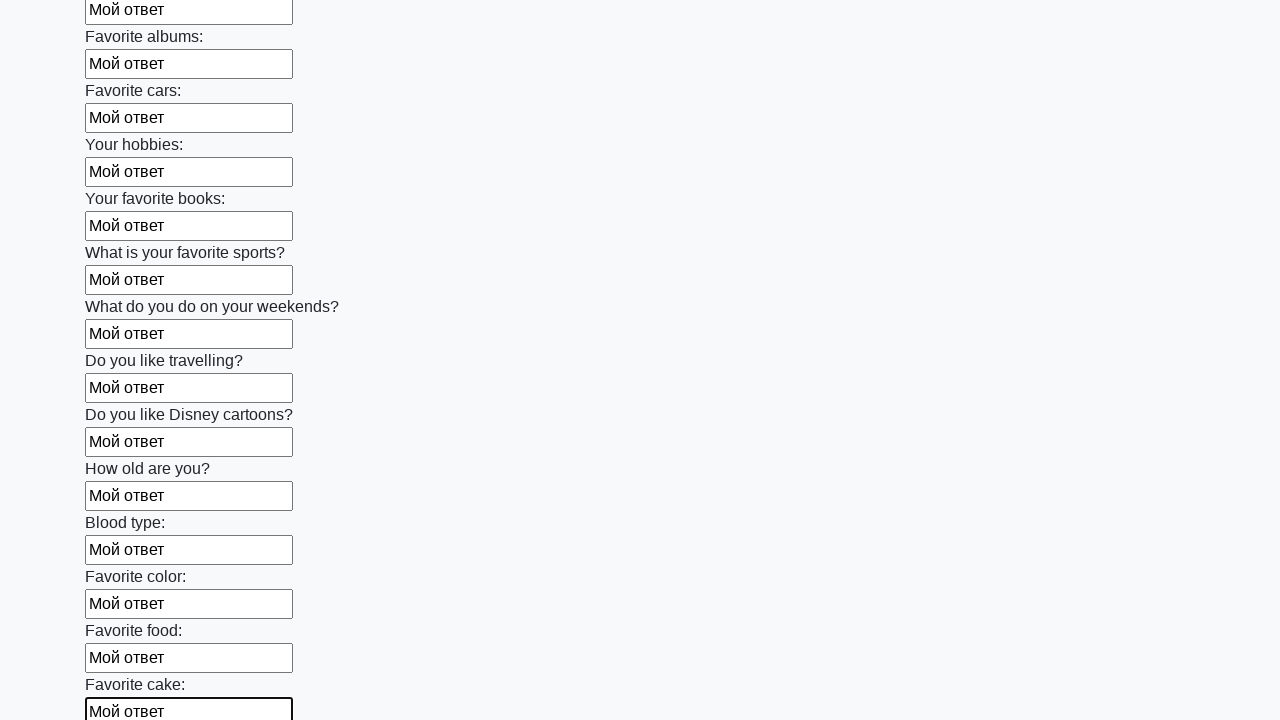

Filled an input field with 'Мой ответ' on input >> nth=22
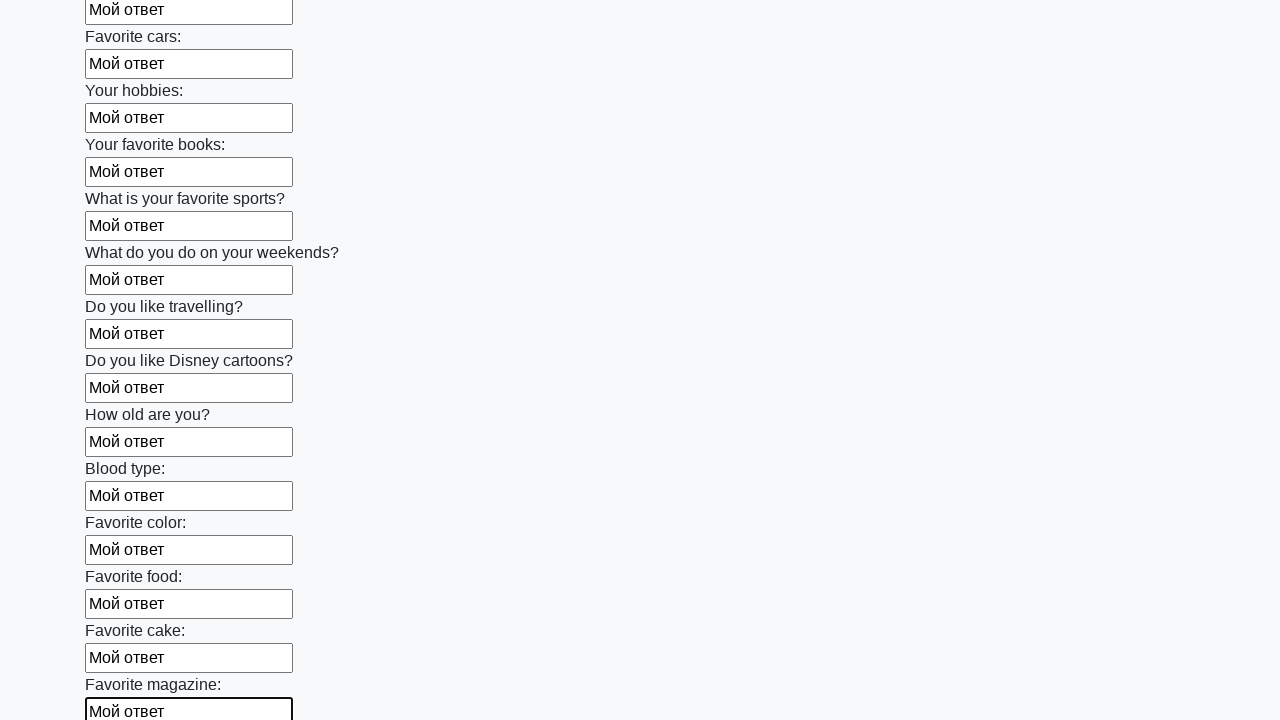

Filled an input field with 'Мой ответ' on input >> nth=23
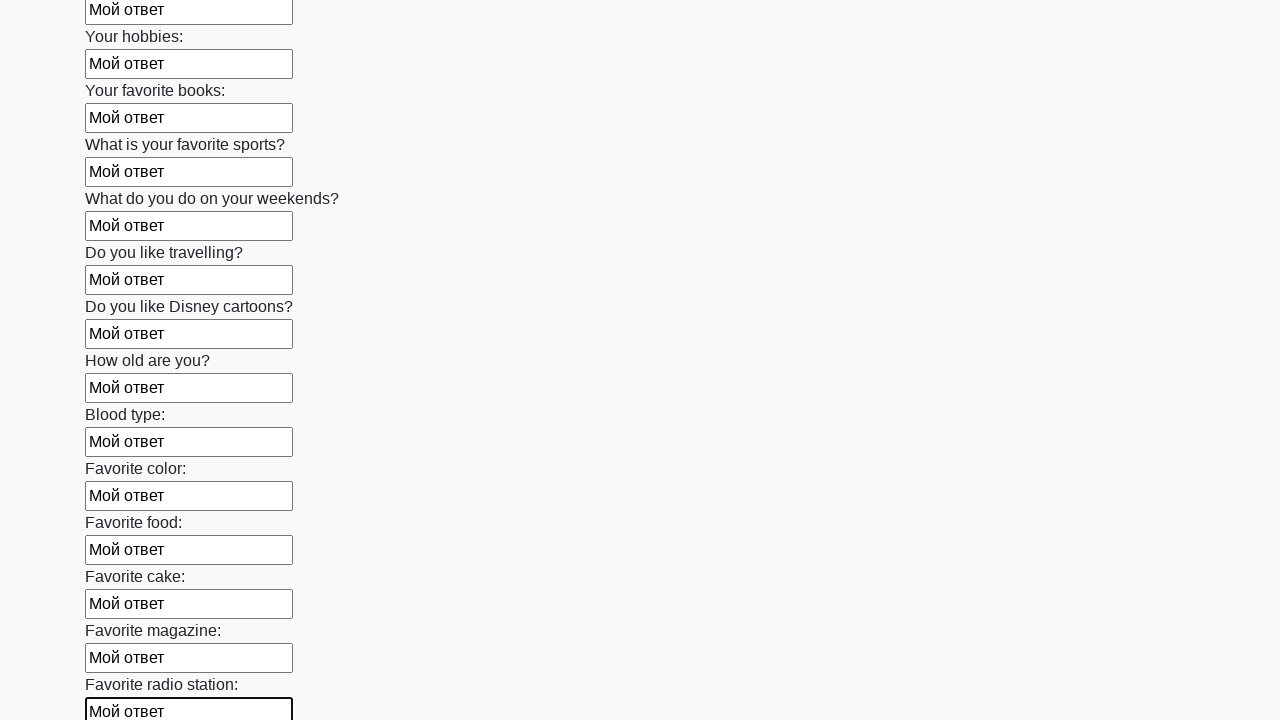

Filled an input field with 'Мой ответ' on input >> nth=24
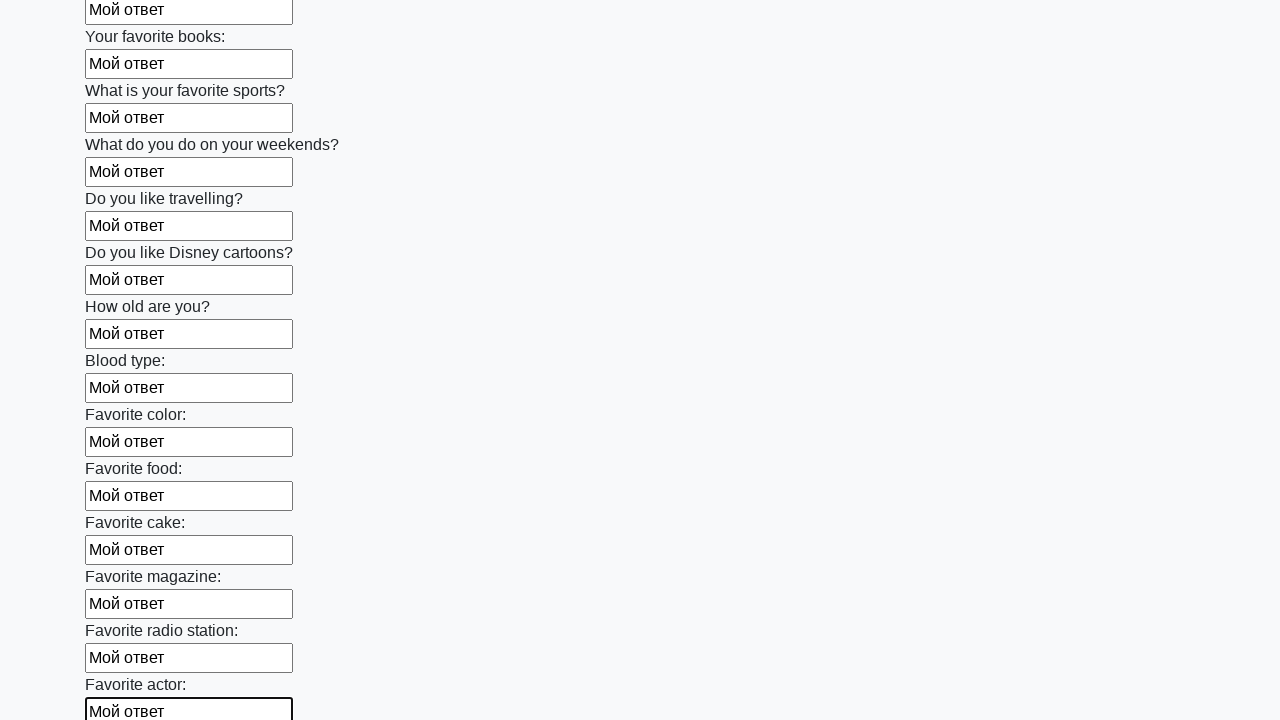

Filled an input field with 'Мой ответ' on input >> nth=25
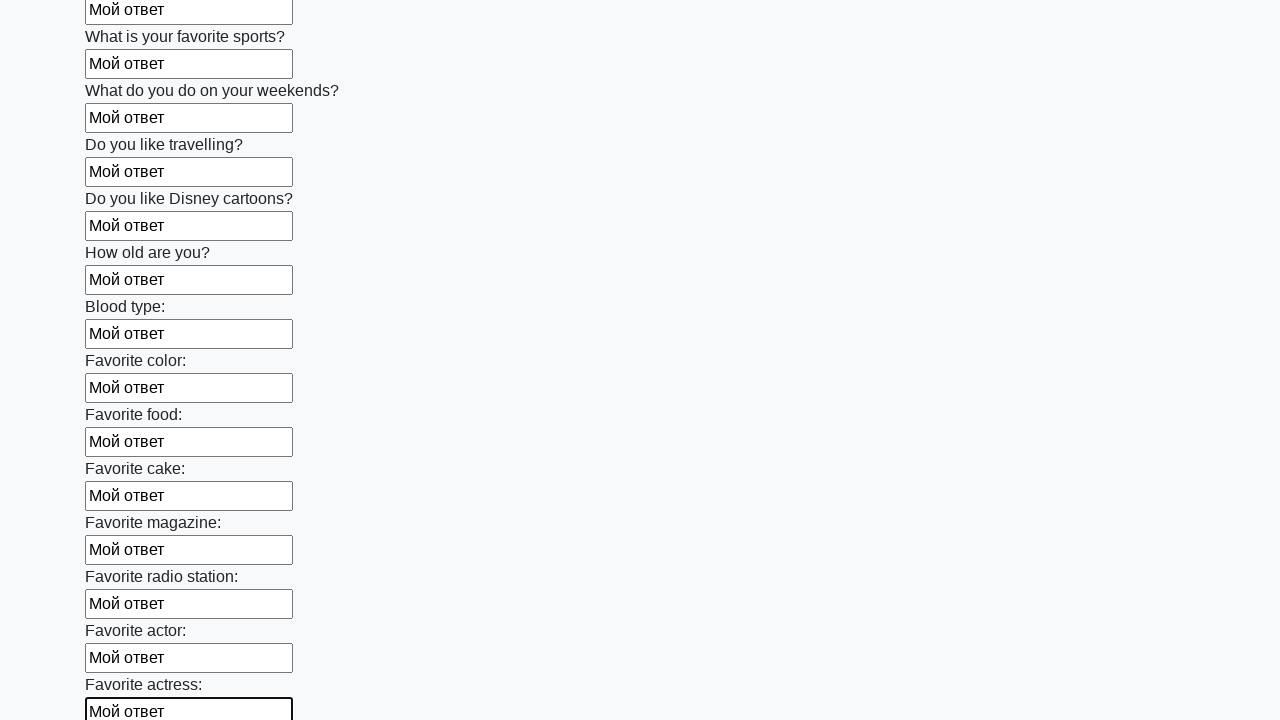

Filled an input field with 'Мой ответ' on input >> nth=26
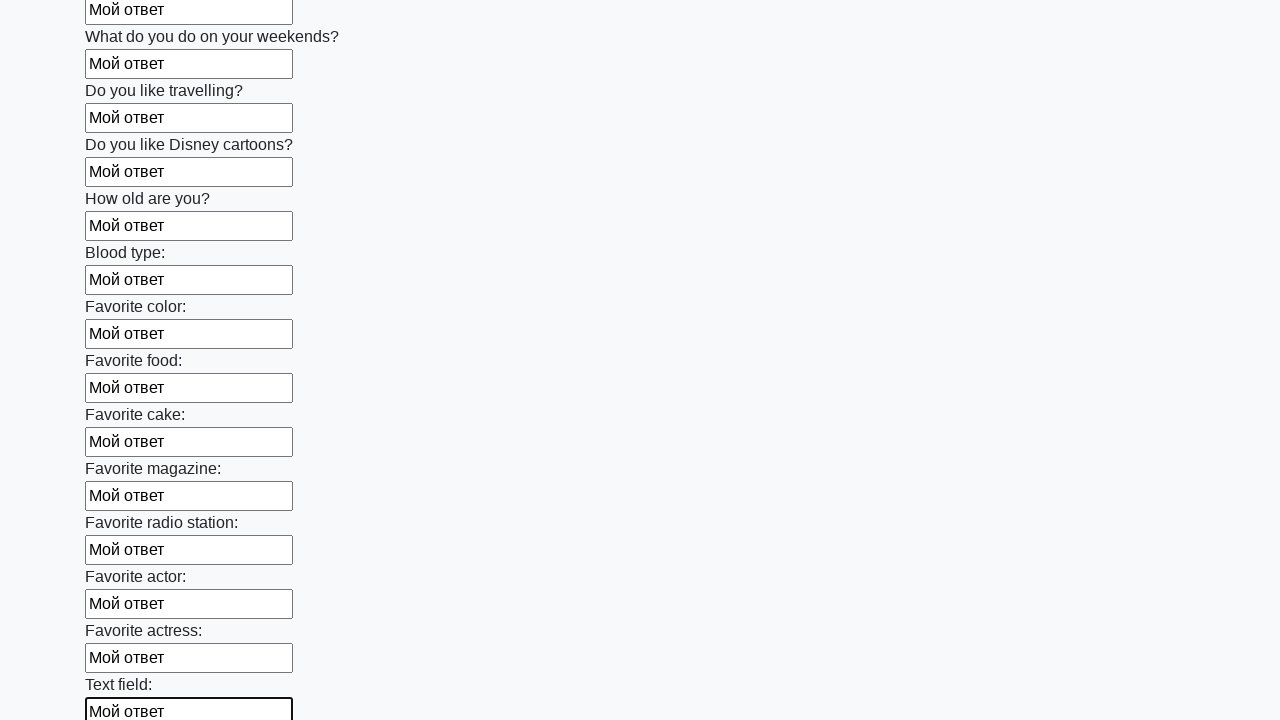

Filled an input field with 'Мой ответ' on input >> nth=27
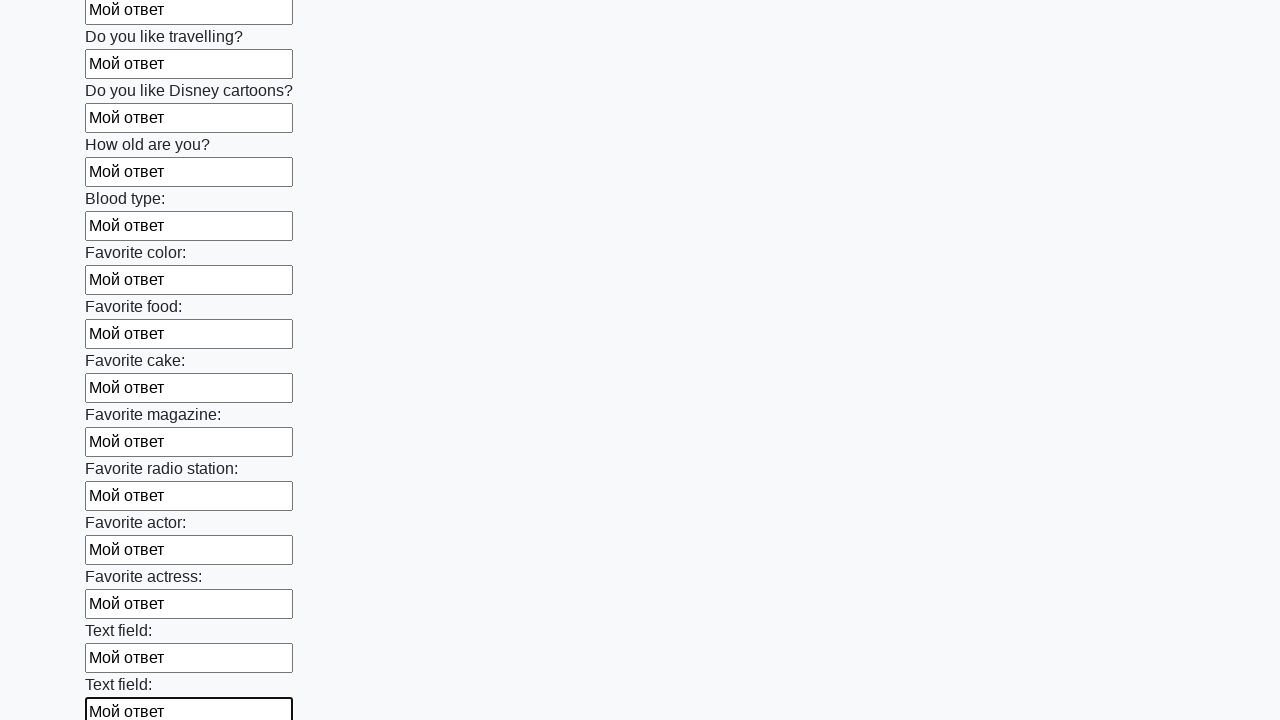

Filled an input field with 'Мой ответ' on input >> nth=28
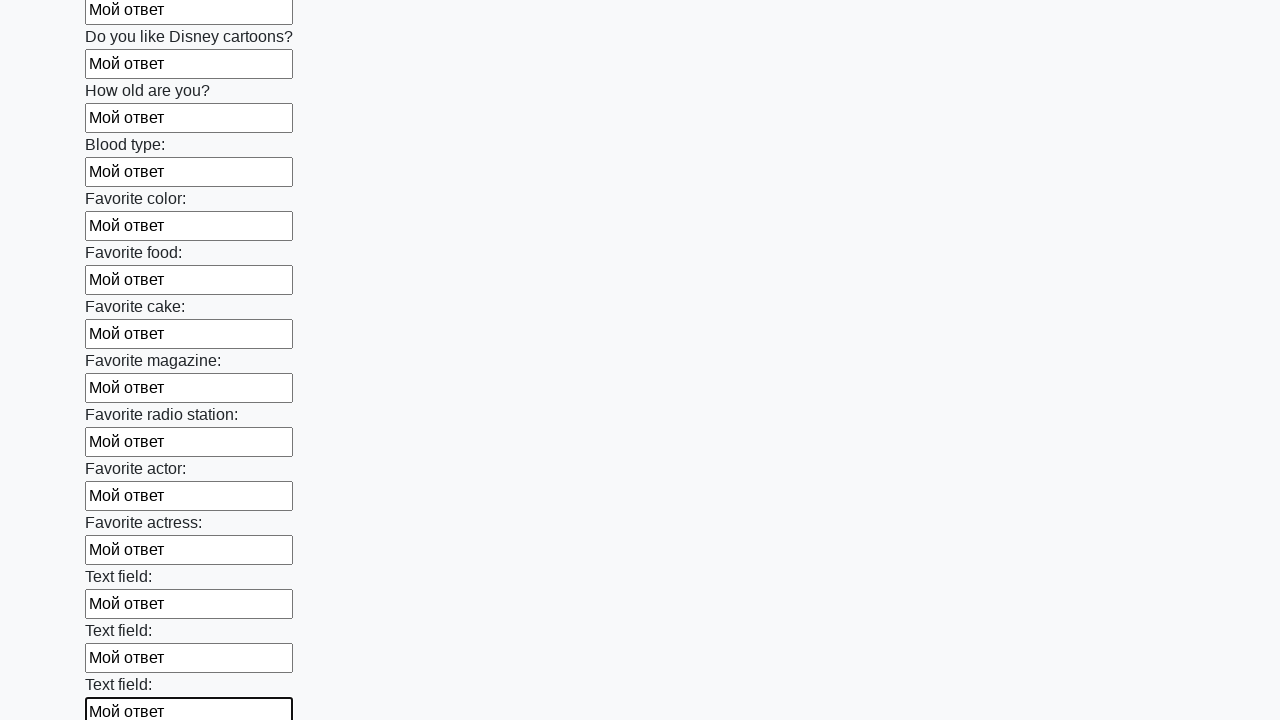

Filled an input field with 'Мой ответ' on input >> nth=29
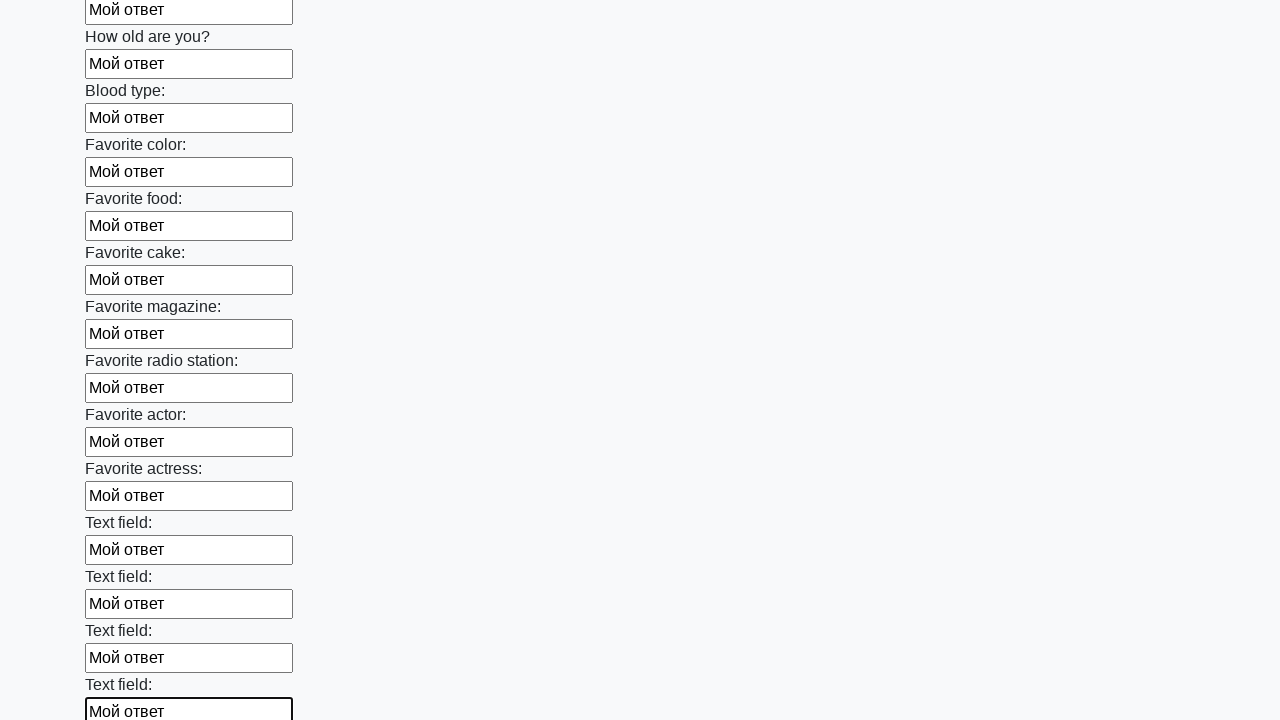

Filled an input field with 'Мой ответ' on input >> nth=30
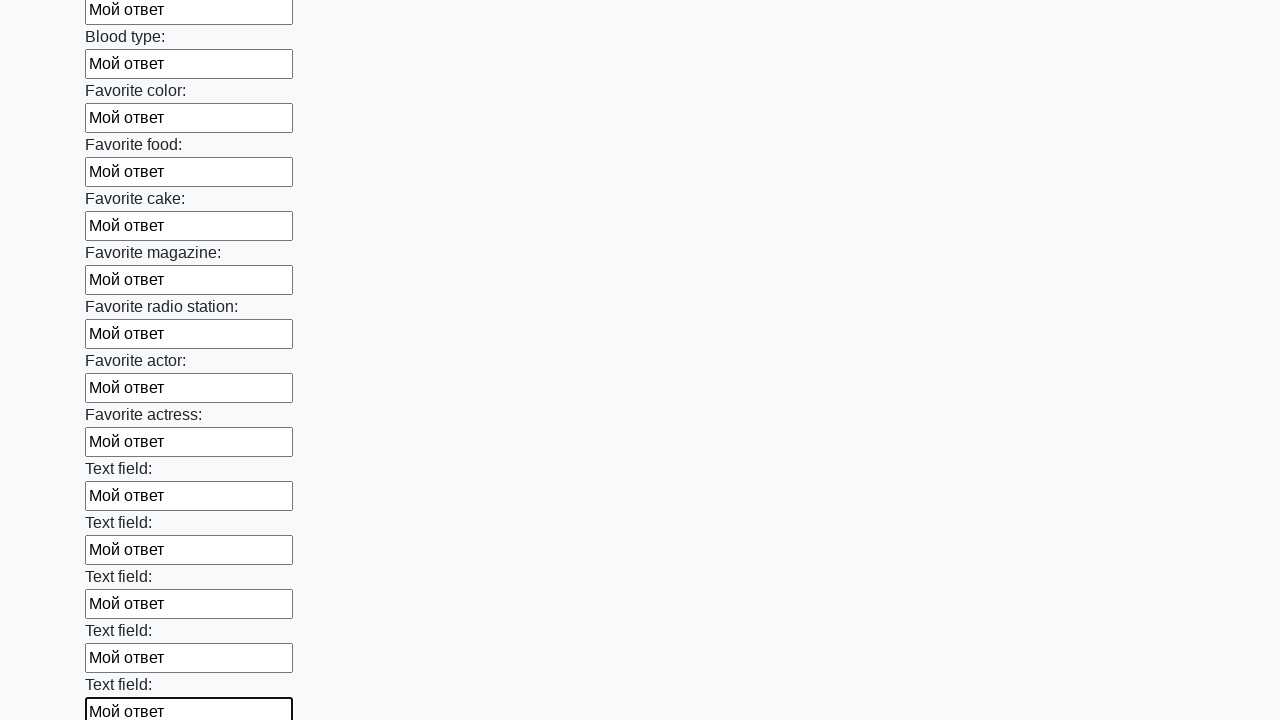

Filled an input field with 'Мой ответ' on input >> nth=31
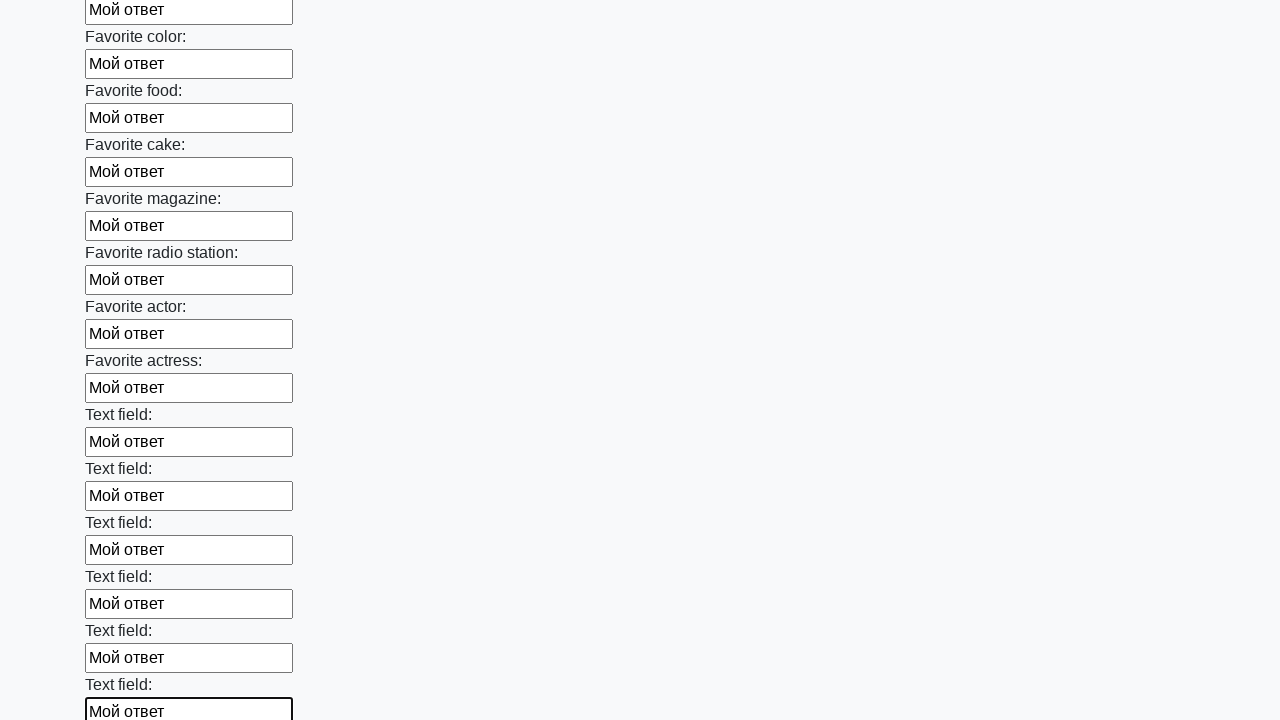

Filled an input field with 'Мой ответ' on input >> nth=32
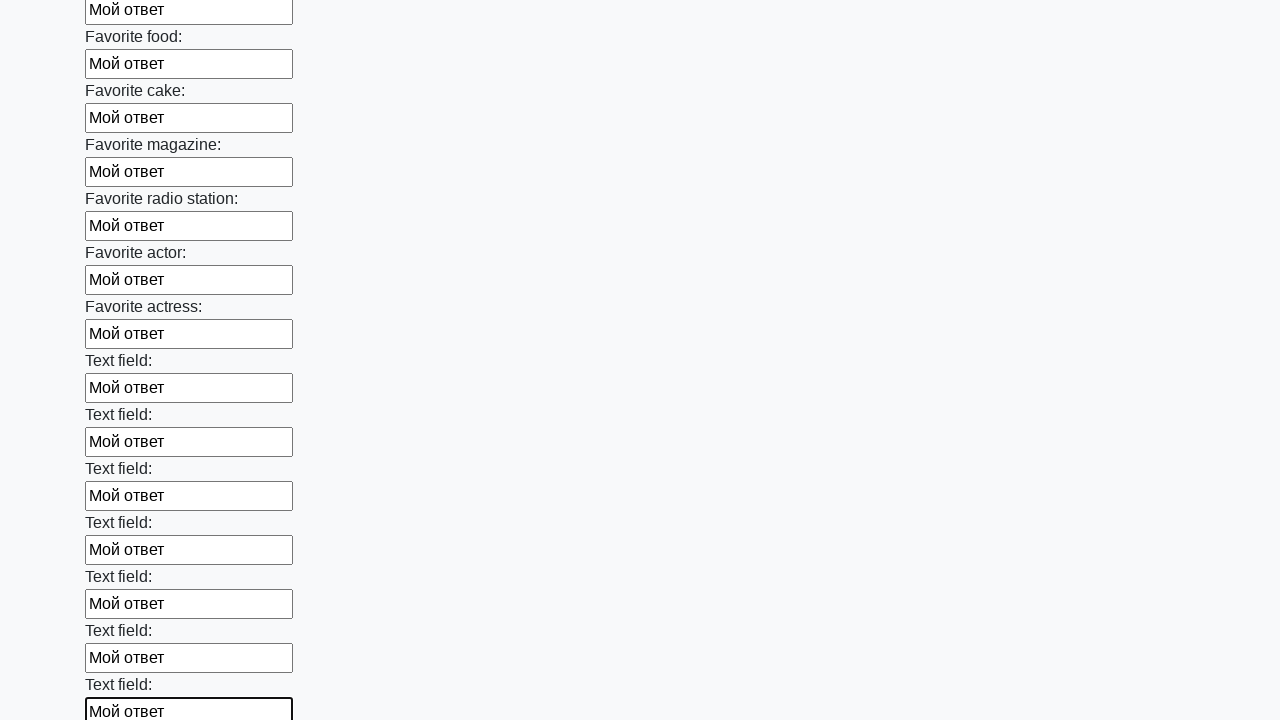

Filled an input field with 'Мой ответ' on input >> nth=33
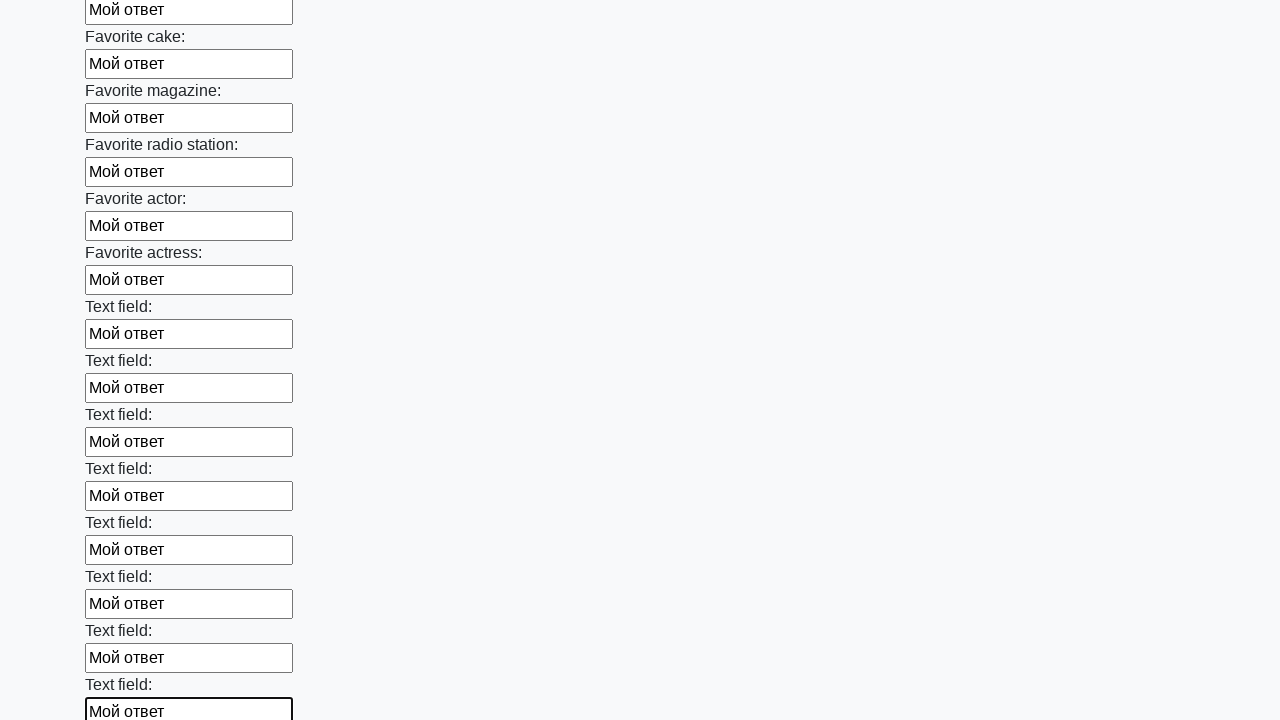

Filled an input field with 'Мой ответ' on input >> nth=34
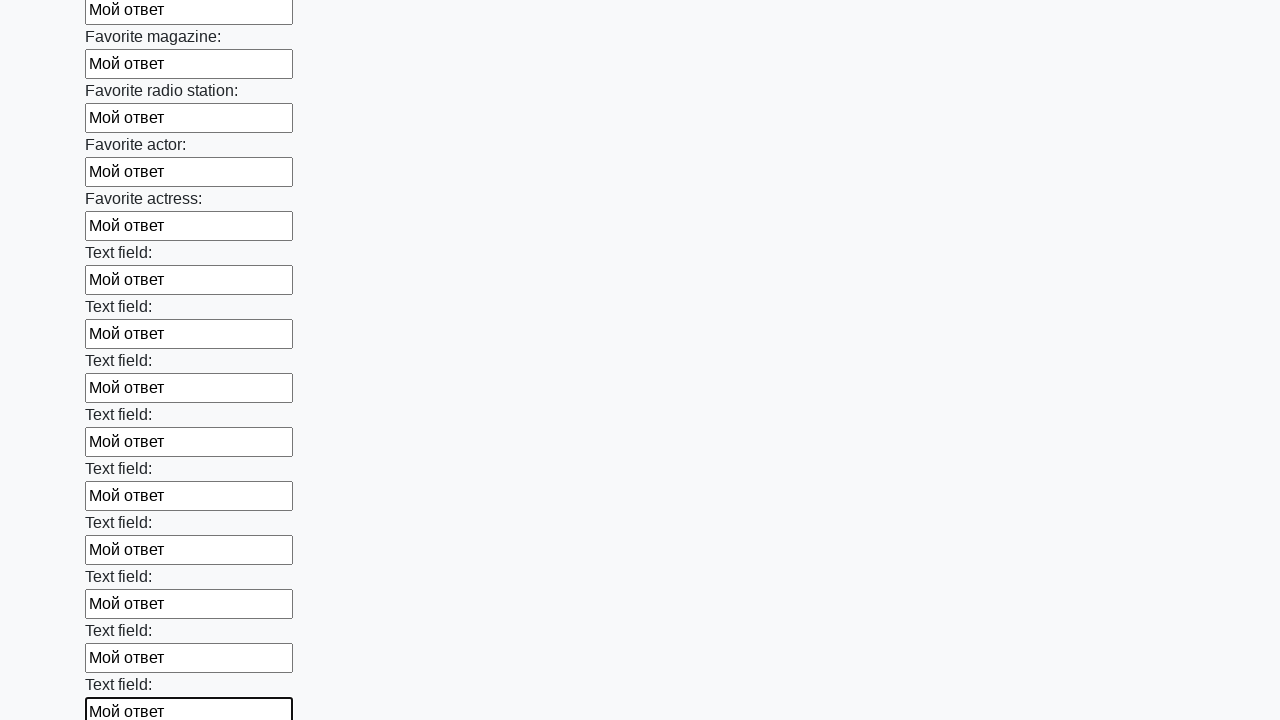

Filled an input field with 'Мой ответ' on input >> nth=35
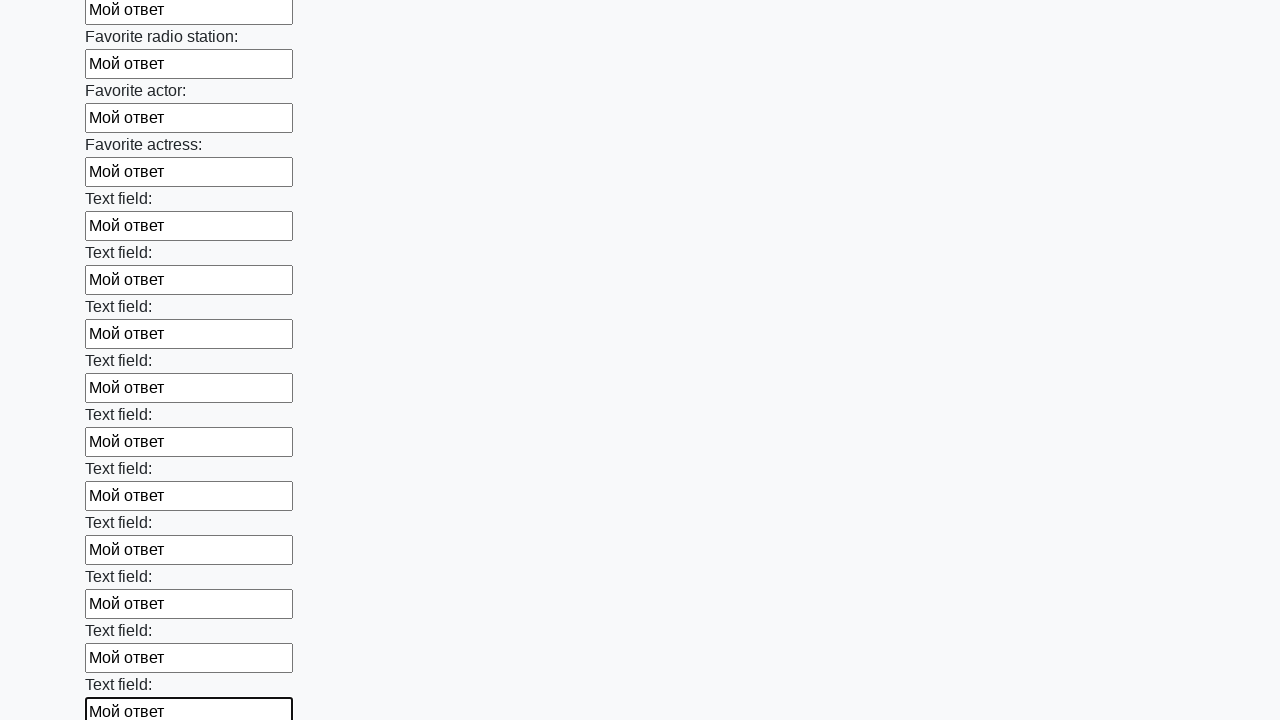

Filled an input field with 'Мой ответ' on input >> nth=36
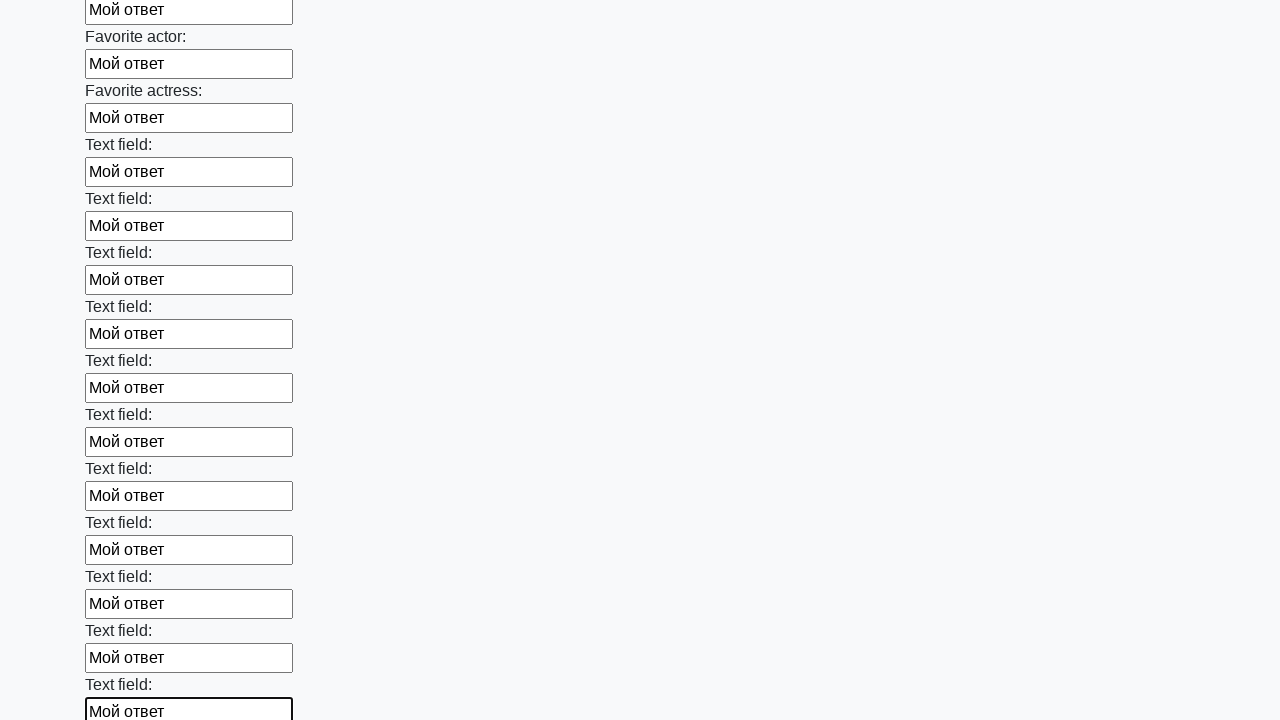

Filled an input field with 'Мой ответ' on input >> nth=37
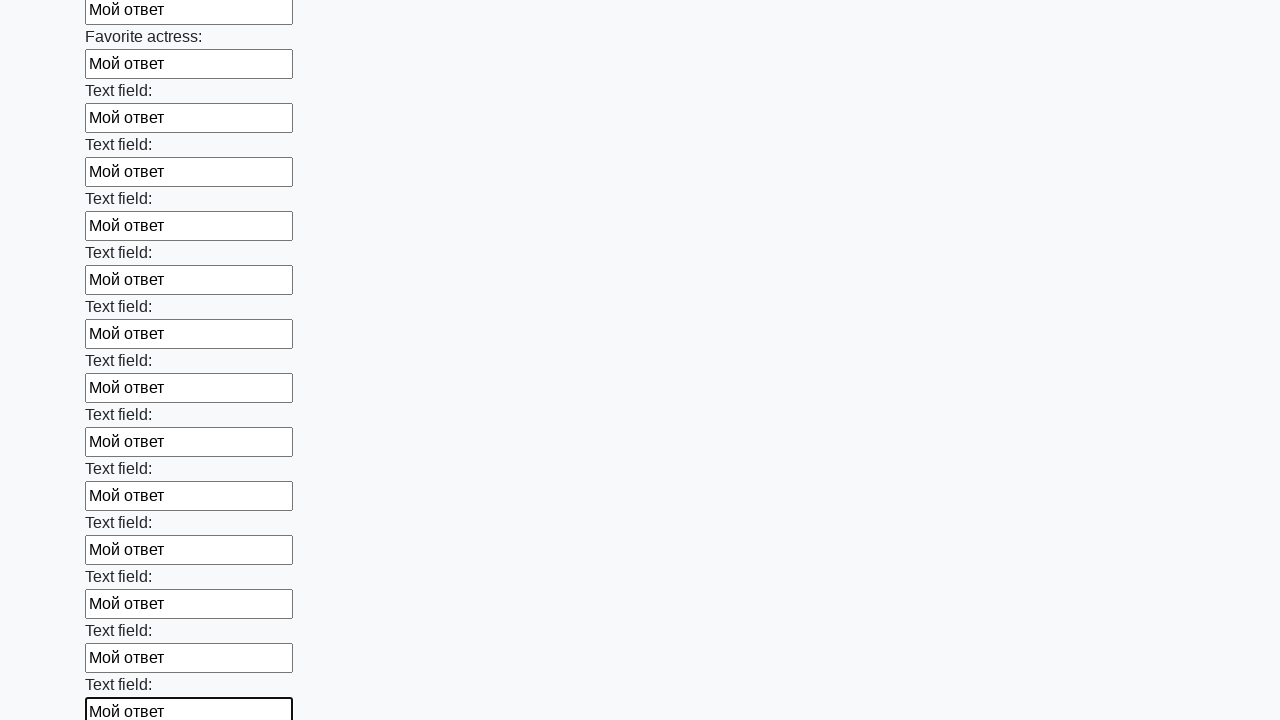

Filled an input field with 'Мой ответ' on input >> nth=38
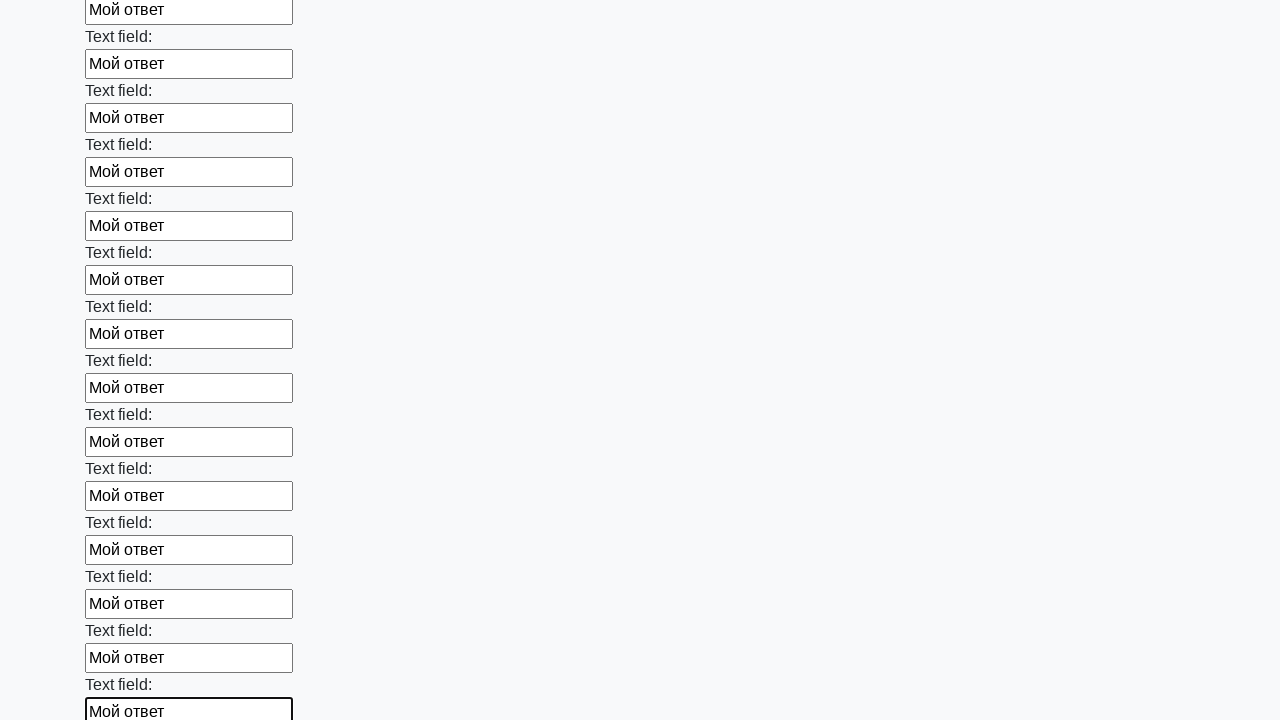

Filled an input field with 'Мой ответ' on input >> nth=39
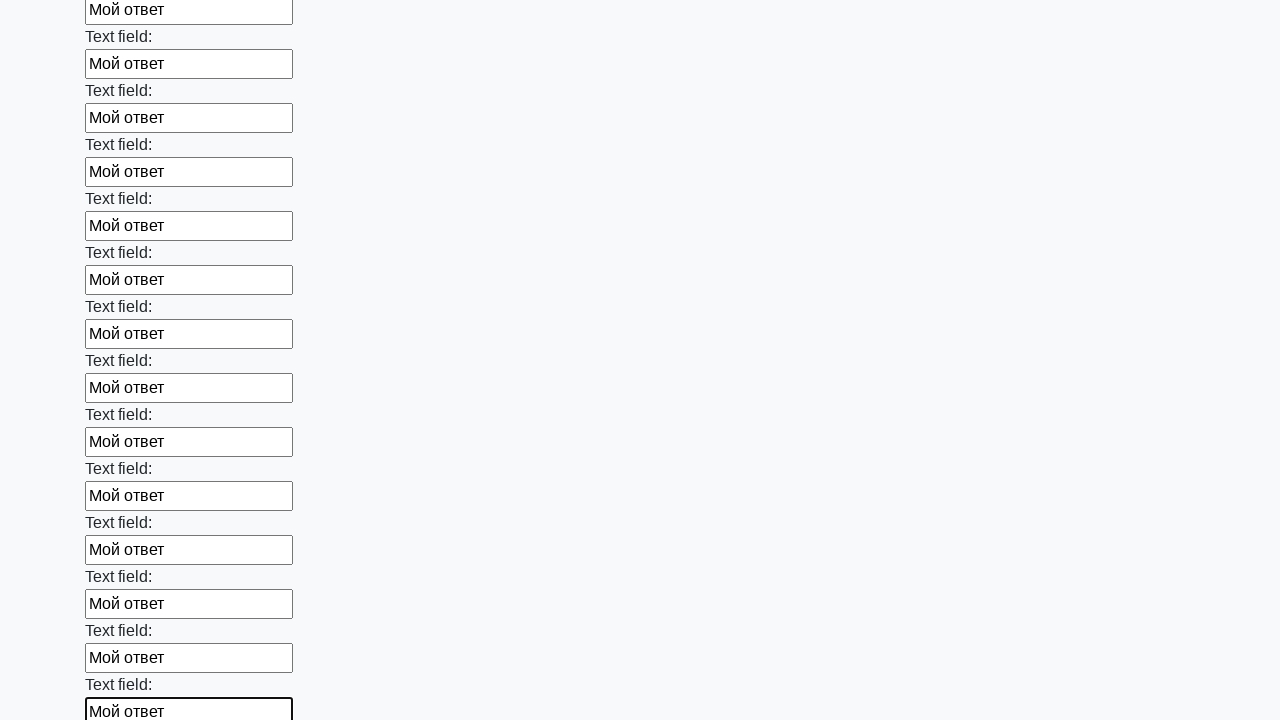

Filled an input field with 'Мой ответ' on input >> nth=40
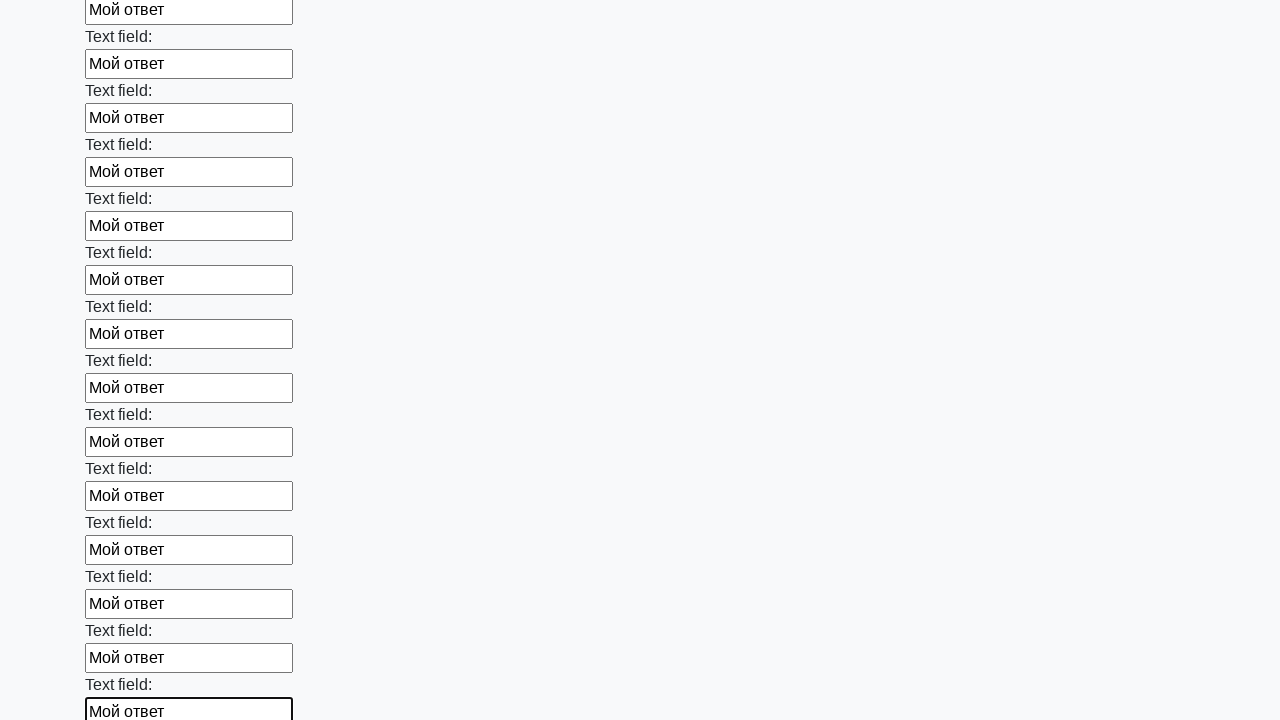

Filled an input field with 'Мой ответ' on input >> nth=41
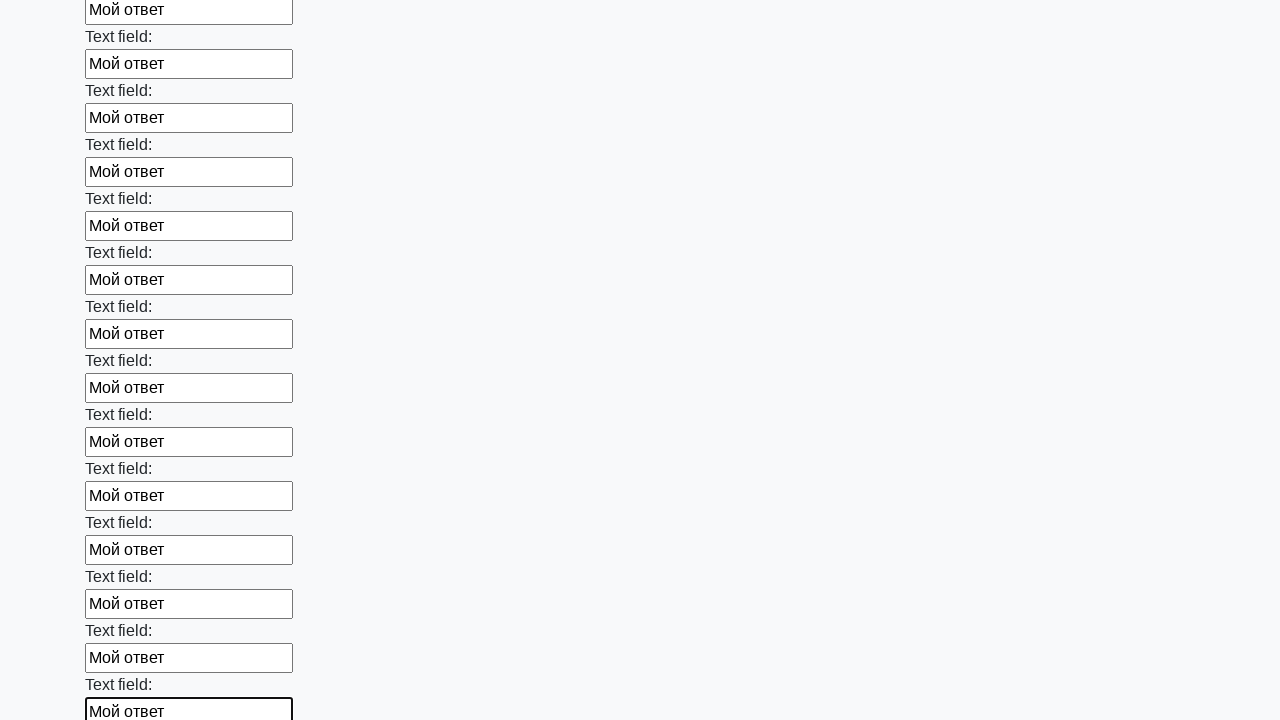

Filled an input field with 'Мой ответ' on input >> nth=42
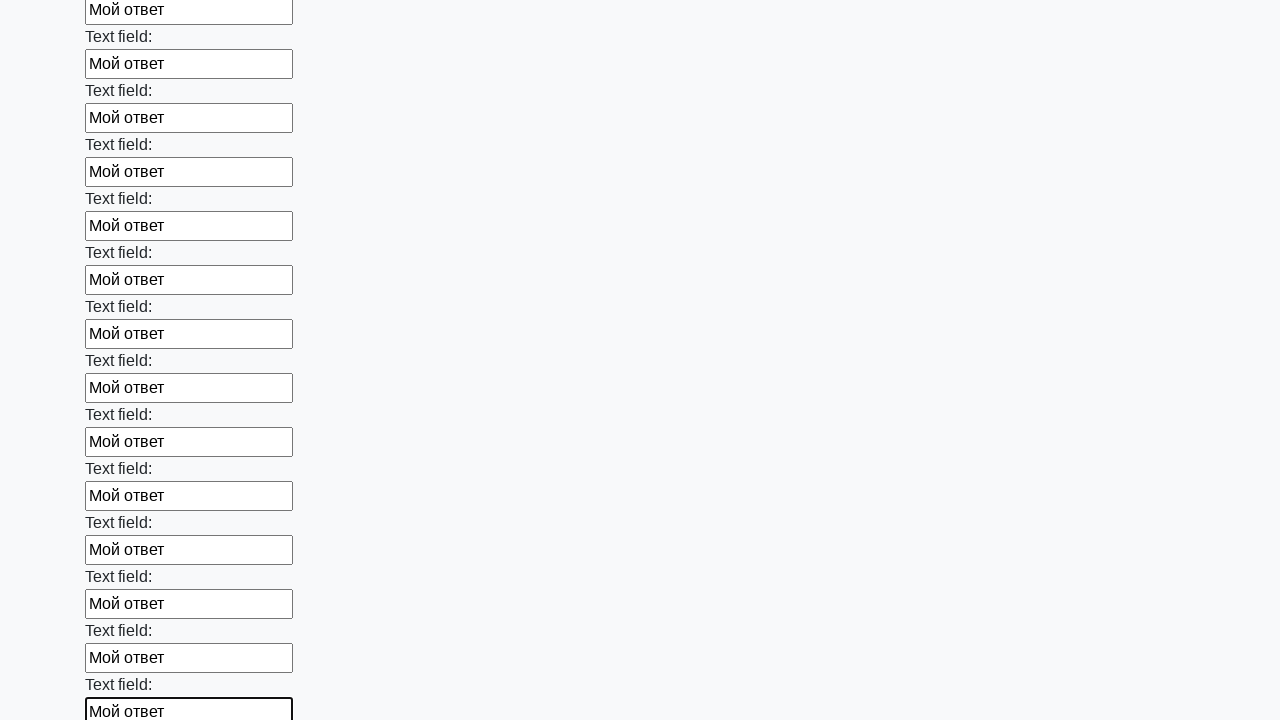

Filled an input field with 'Мой ответ' on input >> nth=43
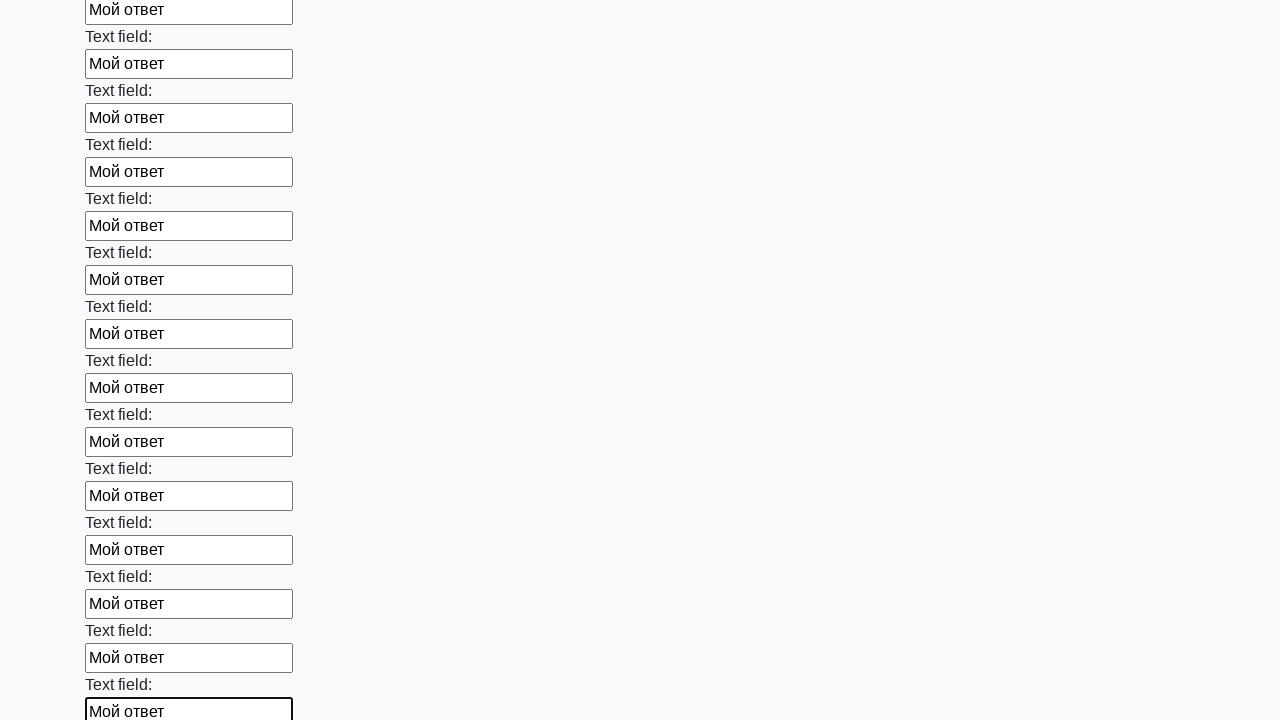

Filled an input field with 'Мой ответ' on input >> nth=44
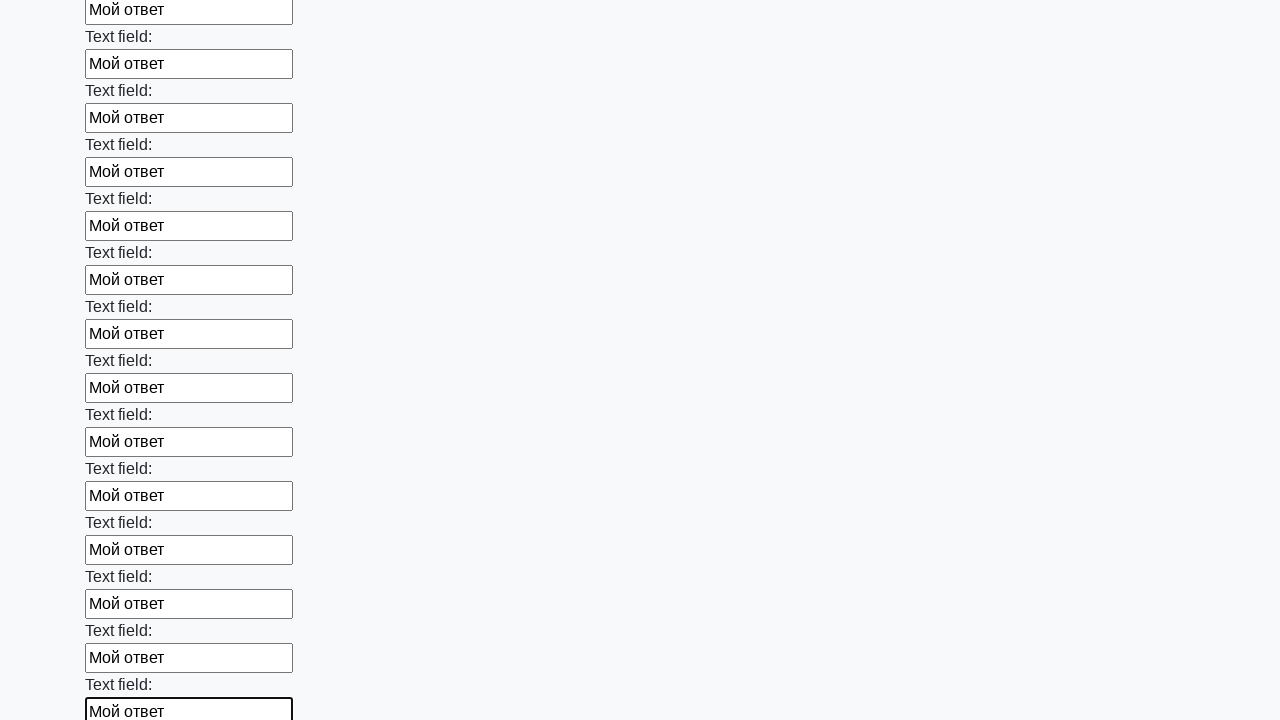

Filled an input field with 'Мой ответ' on input >> nth=45
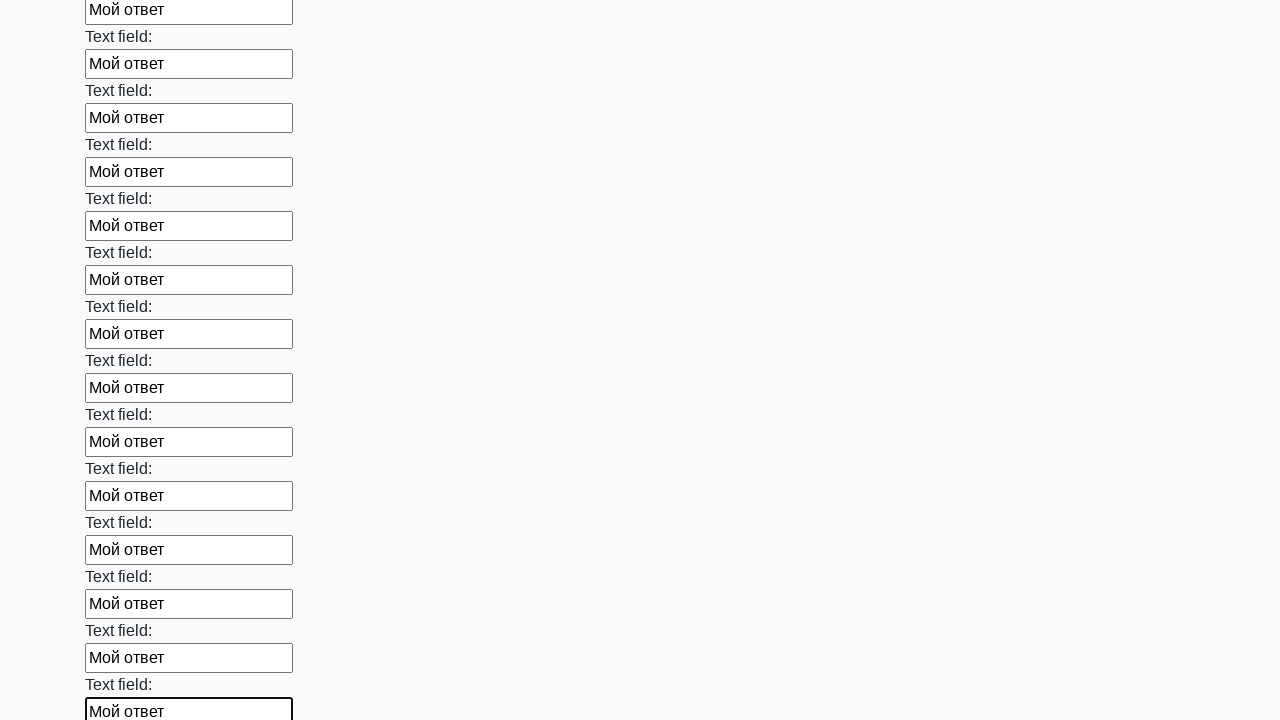

Filled an input field with 'Мой ответ' on input >> nth=46
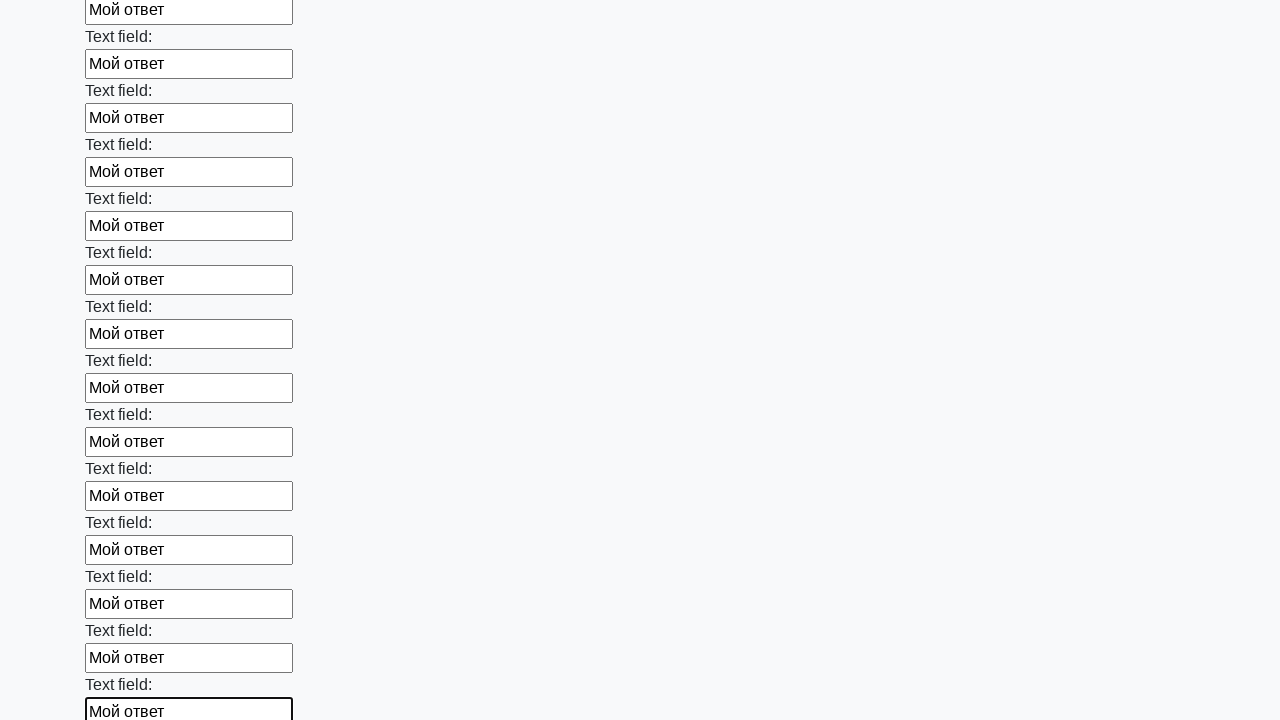

Filled an input field with 'Мой ответ' on input >> nth=47
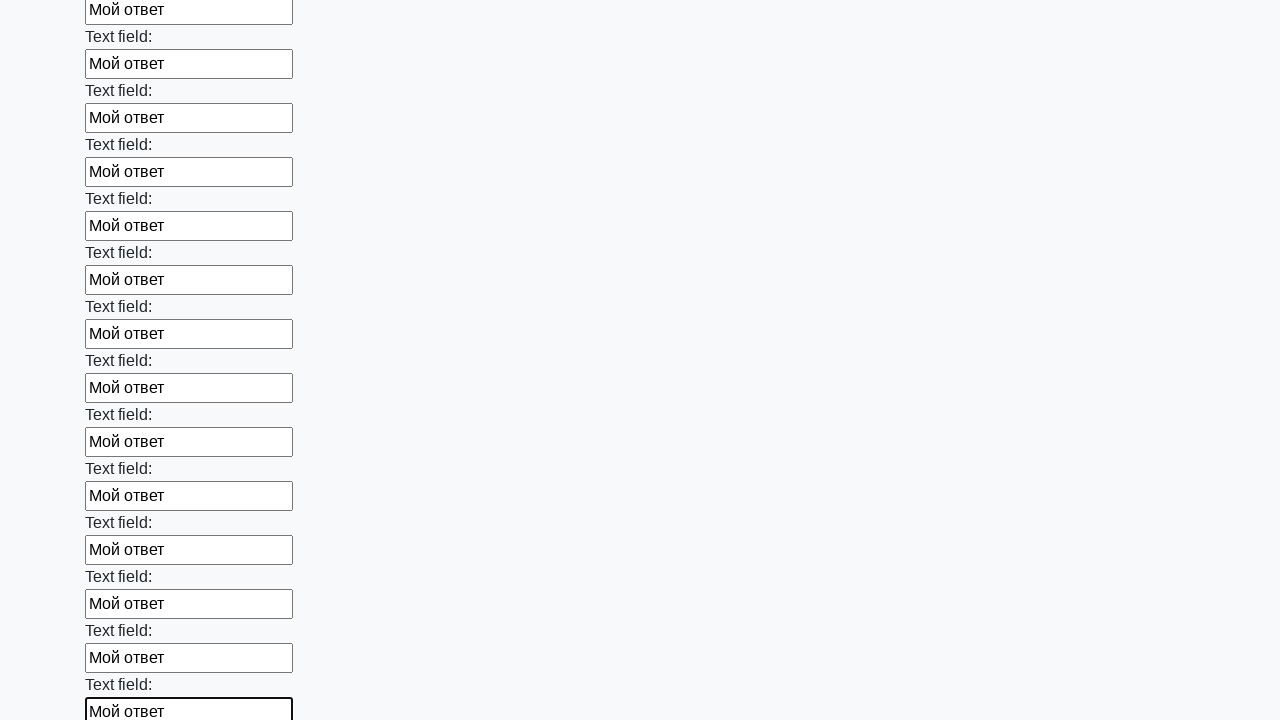

Filled an input field with 'Мой ответ' on input >> nth=48
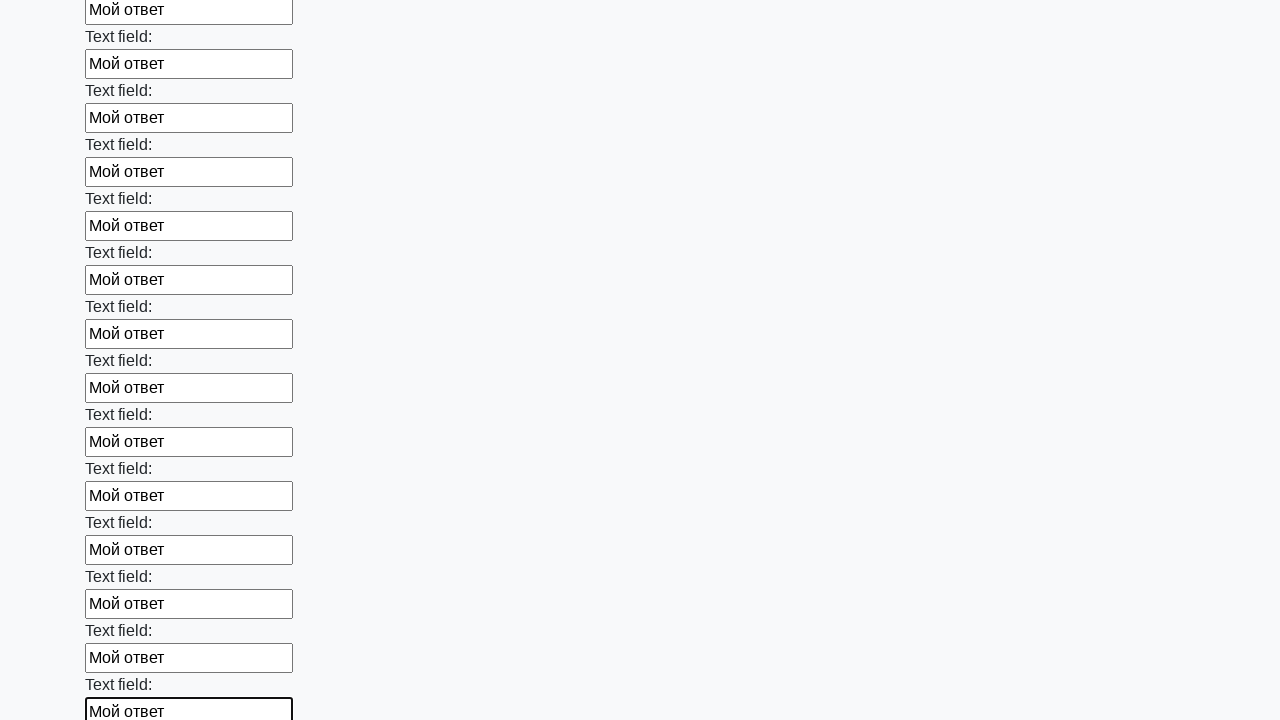

Filled an input field with 'Мой ответ' on input >> nth=49
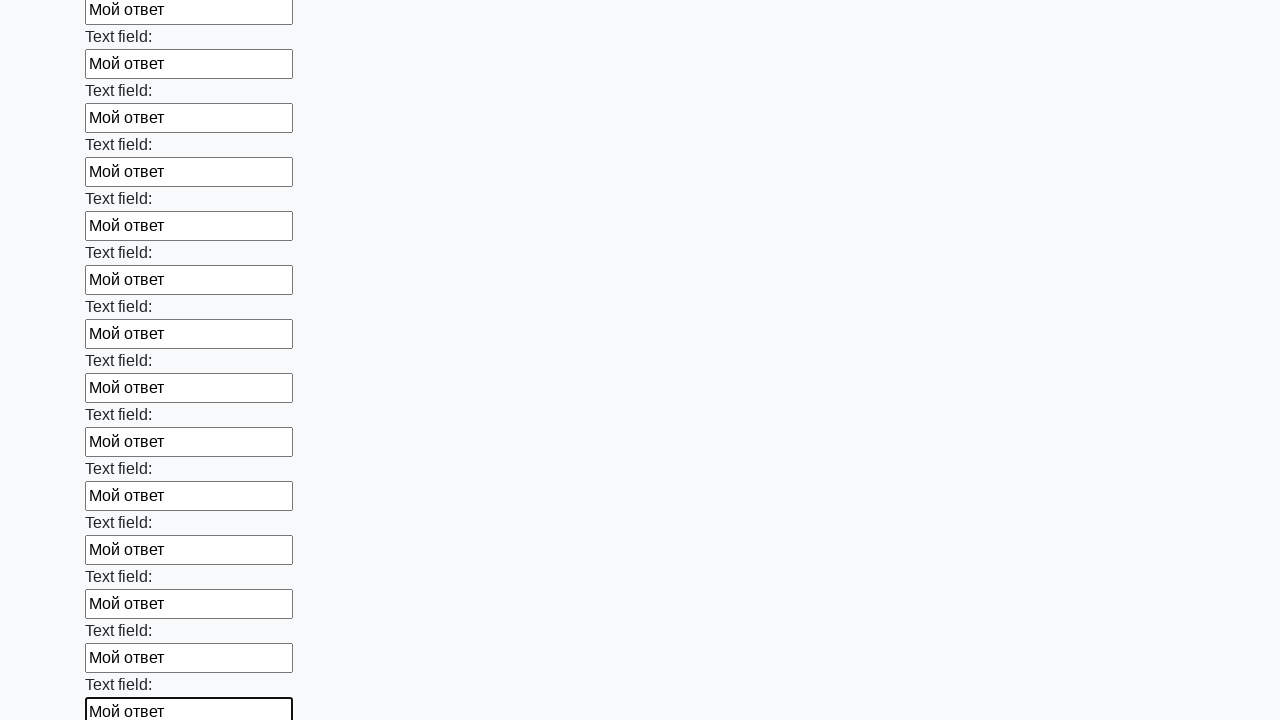

Filled an input field with 'Мой ответ' on input >> nth=50
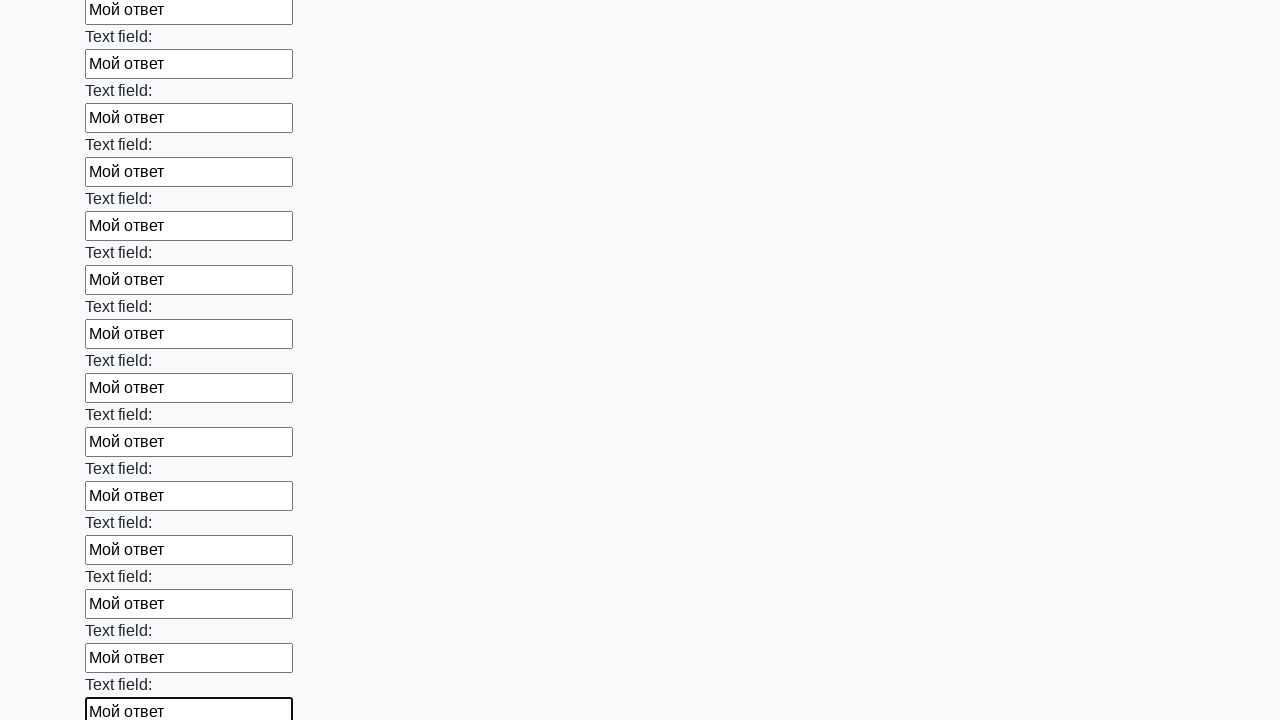

Filled an input field with 'Мой ответ' on input >> nth=51
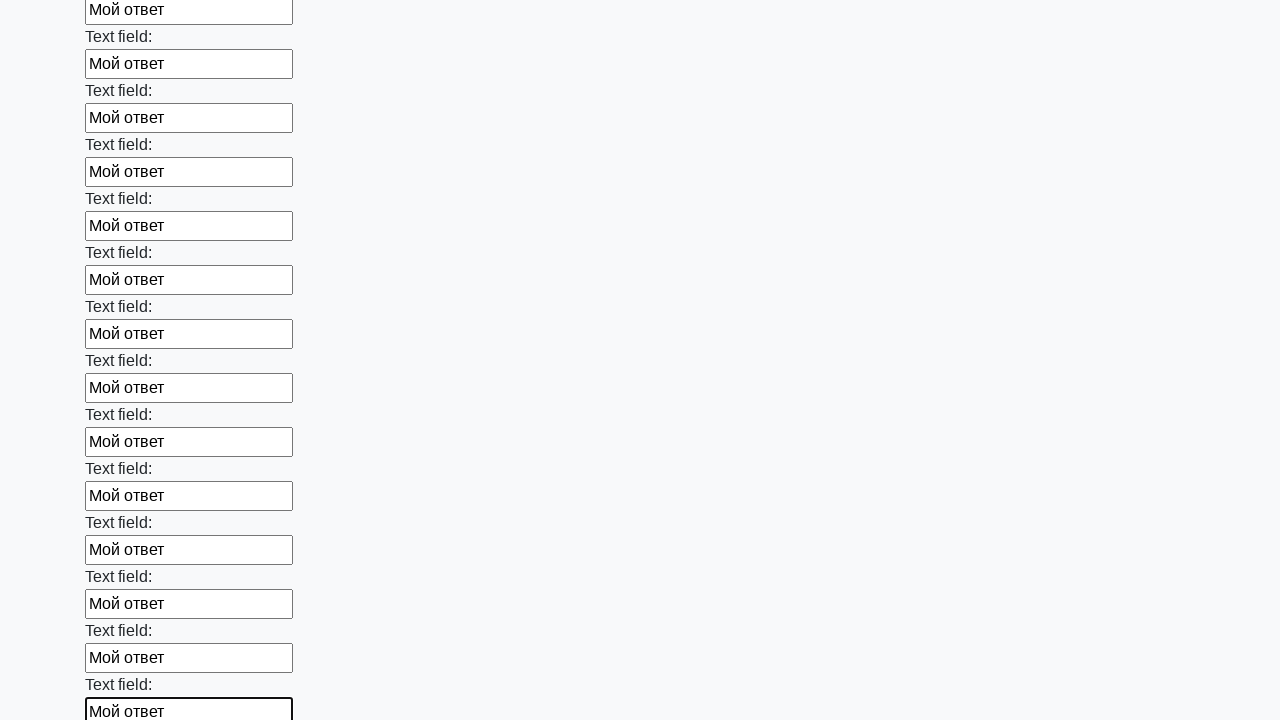

Filled an input field with 'Мой ответ' on input >> nth=52
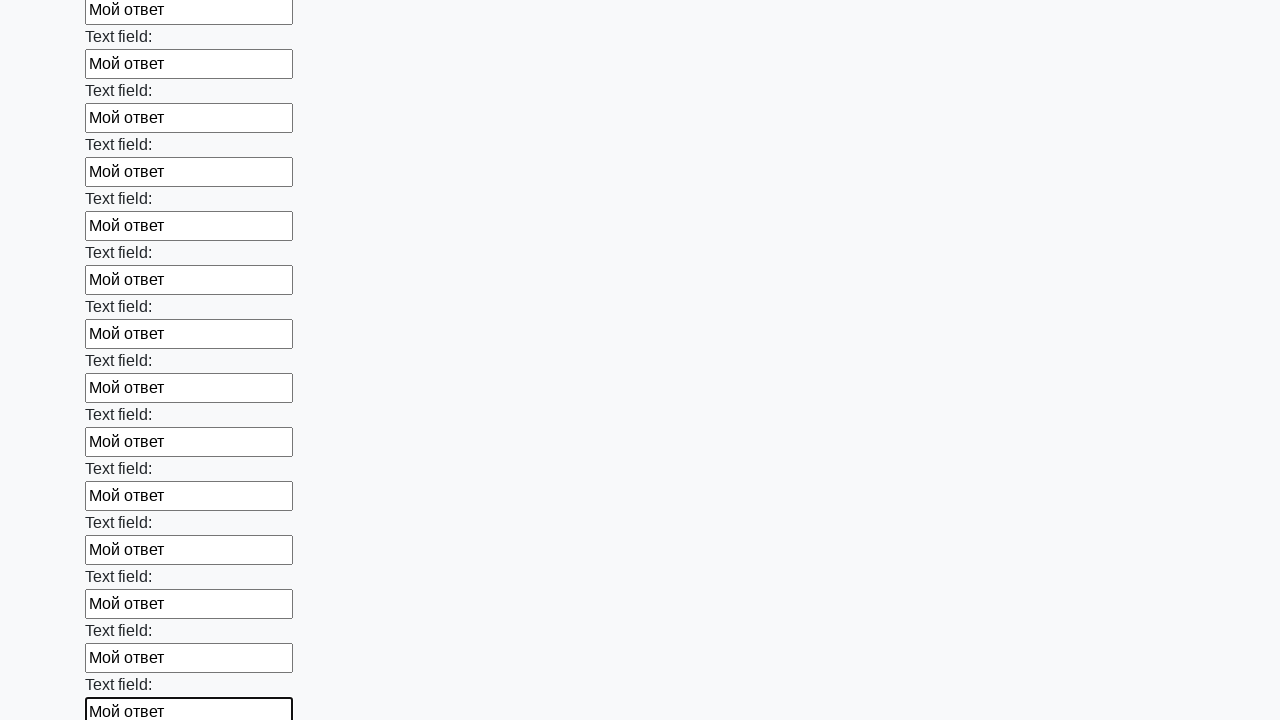

Filled an input field with 'Мой ответ' on input >> nth=53
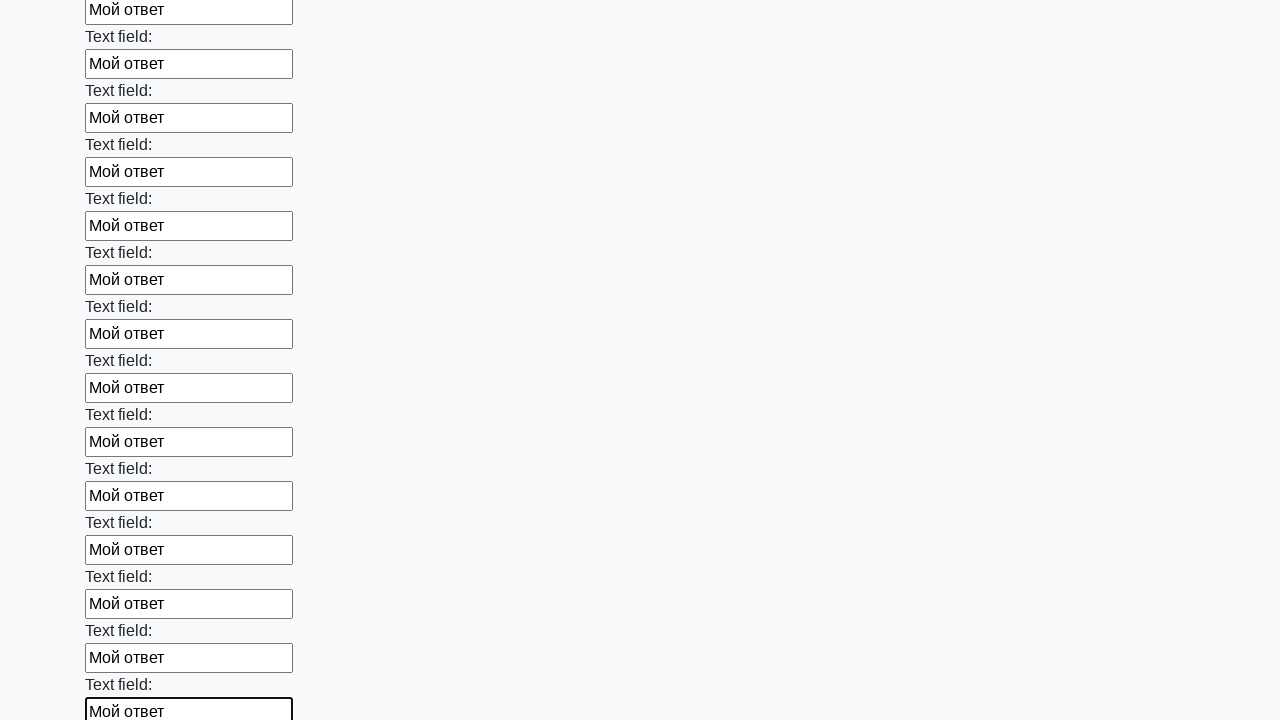

Filled an input field with 'Мой ответ' on input >> nth=54
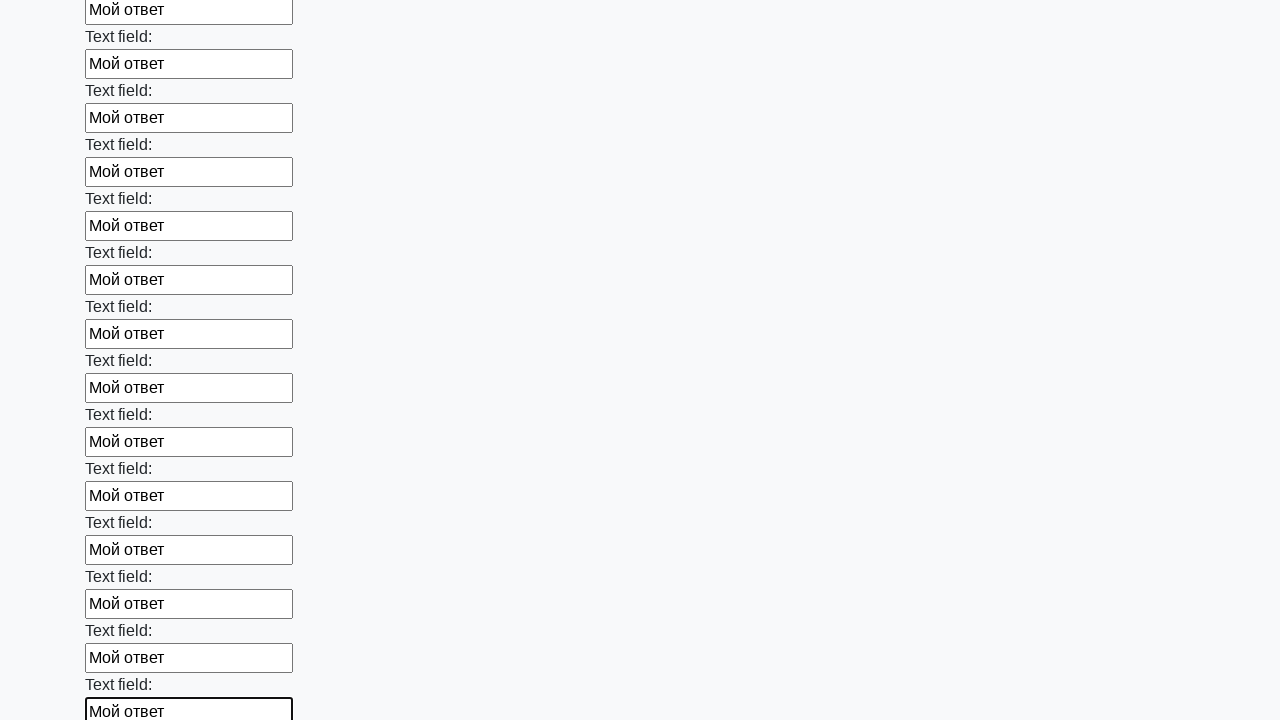

Filled an input field with 'Мой ответ' on input >> nth=55
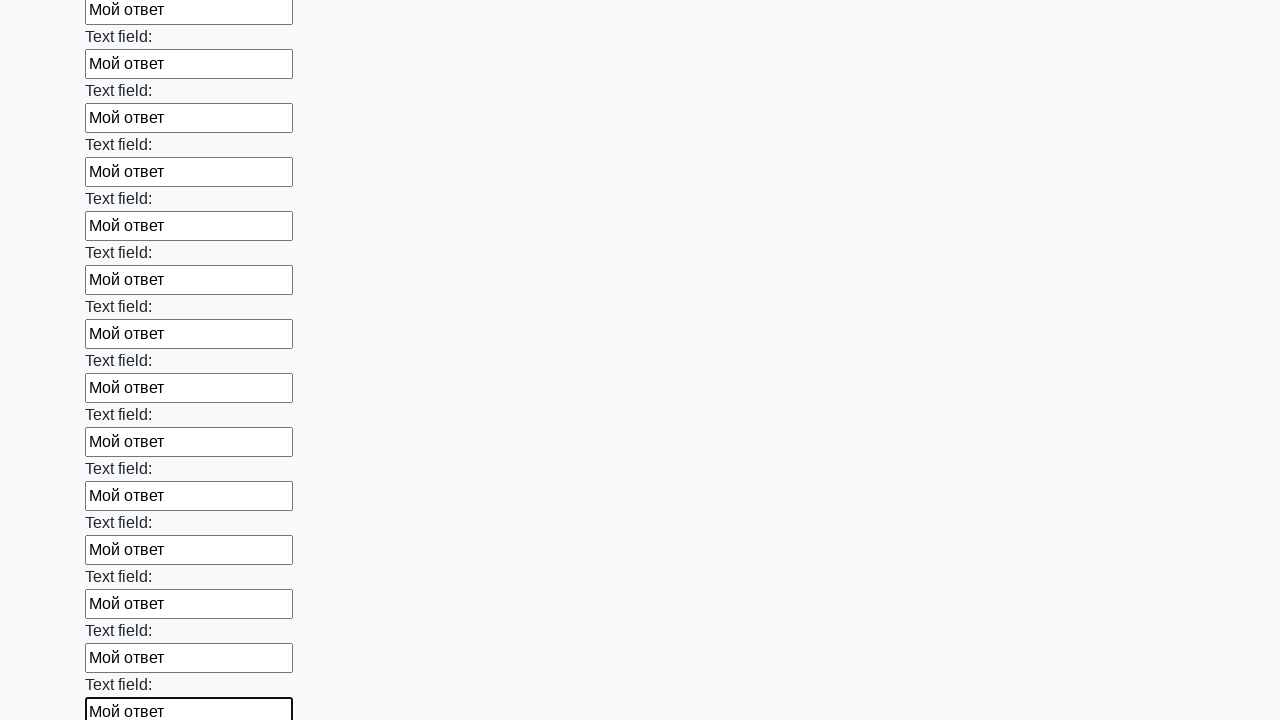

Filled an input field with 'Мой ответ' on input >> nth=56
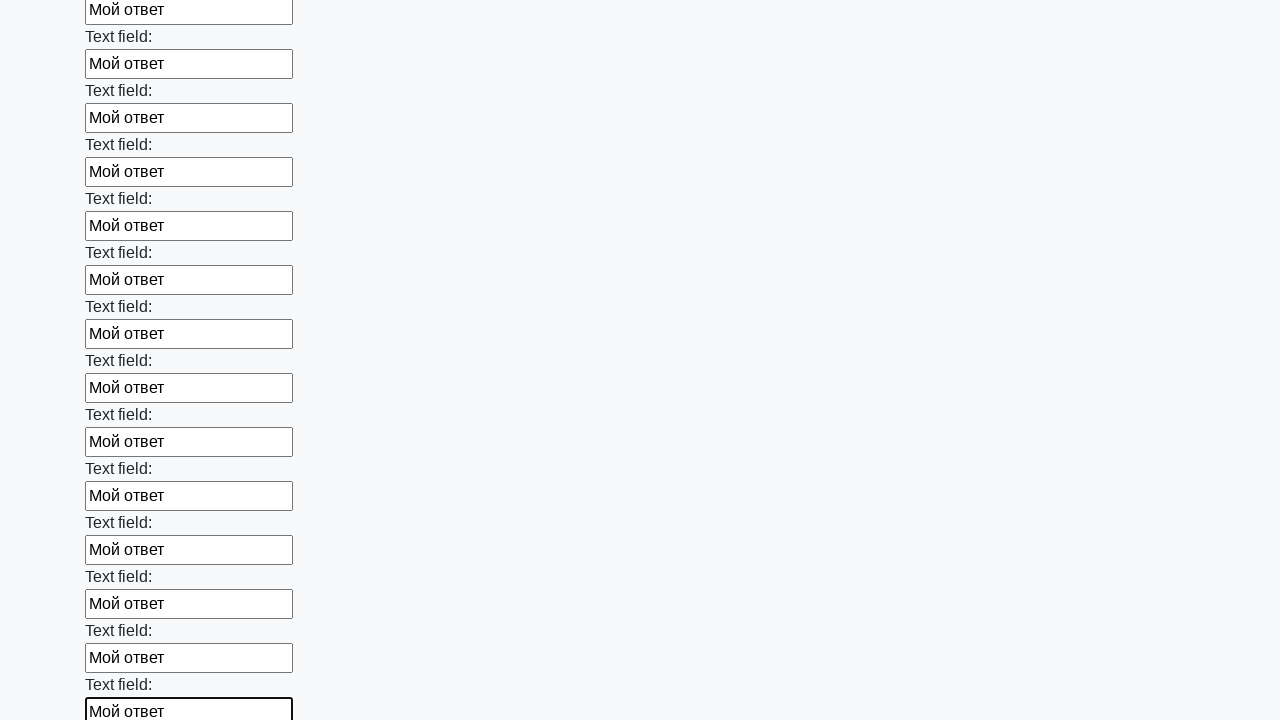

Filled an input field with 'Мой ответ' on input >> nth=57
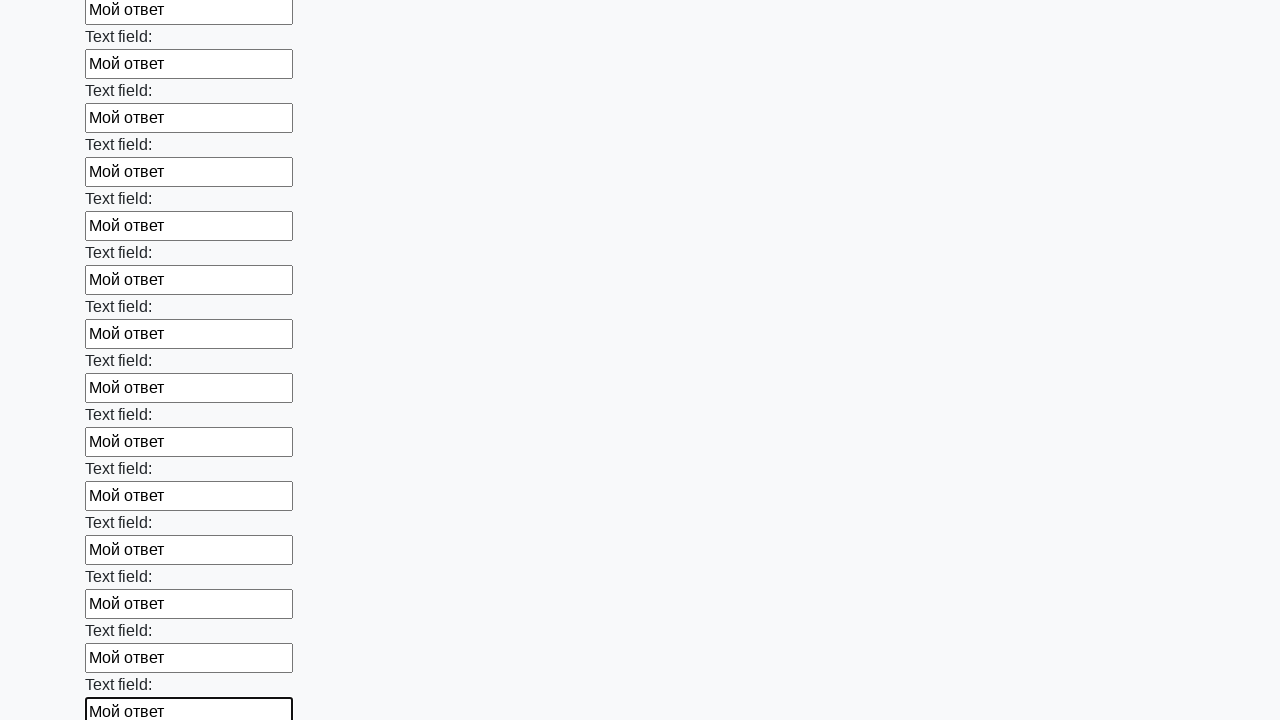

Filled an input field with 'Мой ответ' on input >> nth=58
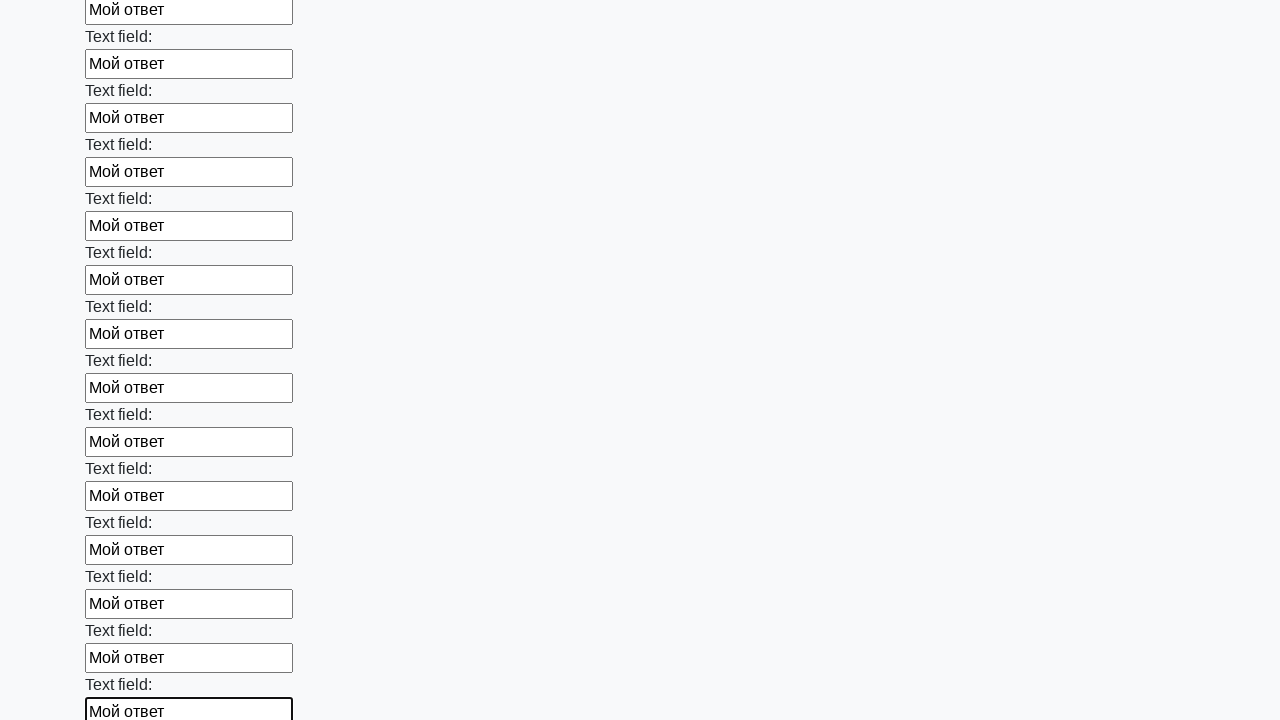

Filled an input field with 'Мой ответ' on input >> nth=59
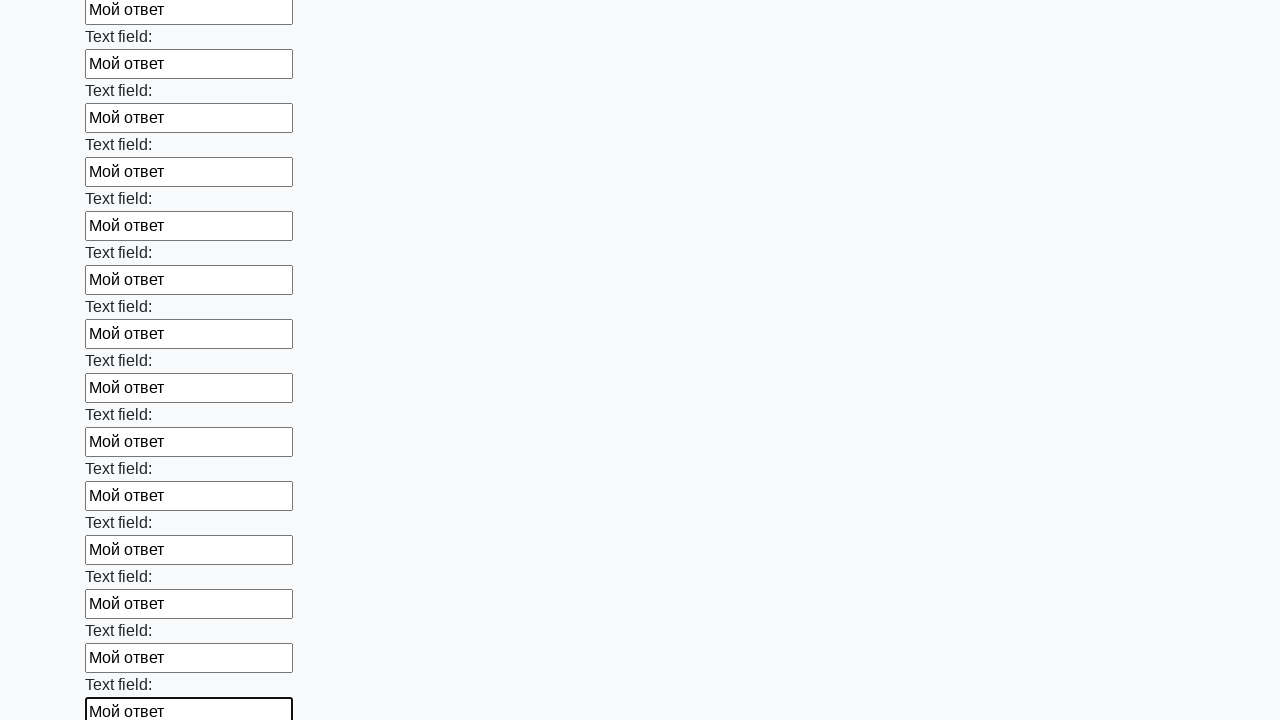

Filled an input field with 'Мой ответ' on input >> nth=60
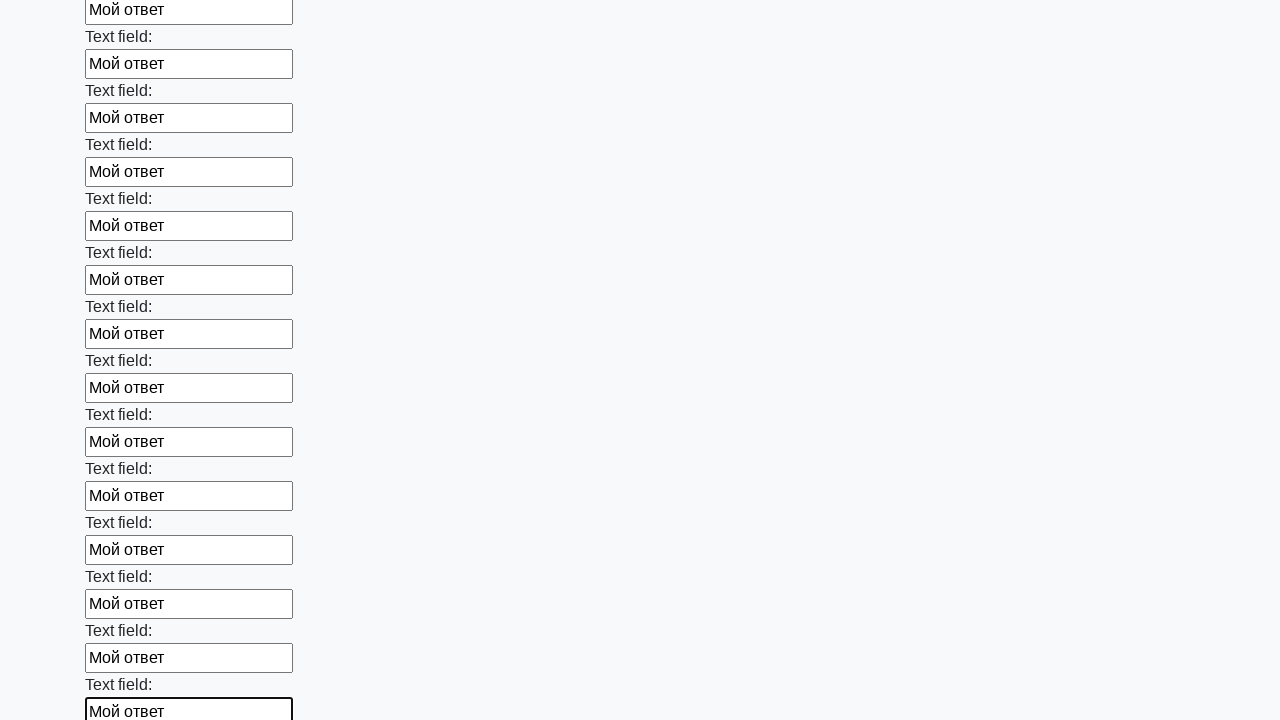

Filled an input field with 'Мой ответ' on input >> nth=61
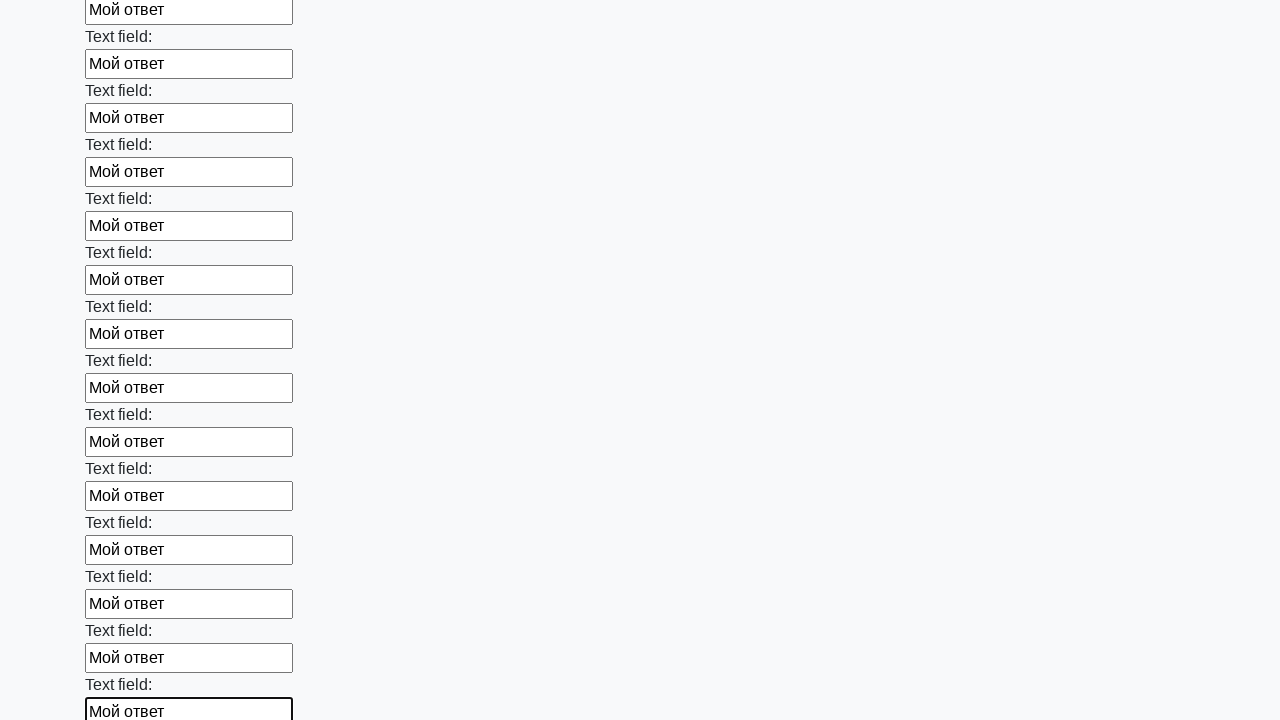

Filled an input field with 'Мой ответ' on input >> nth=62
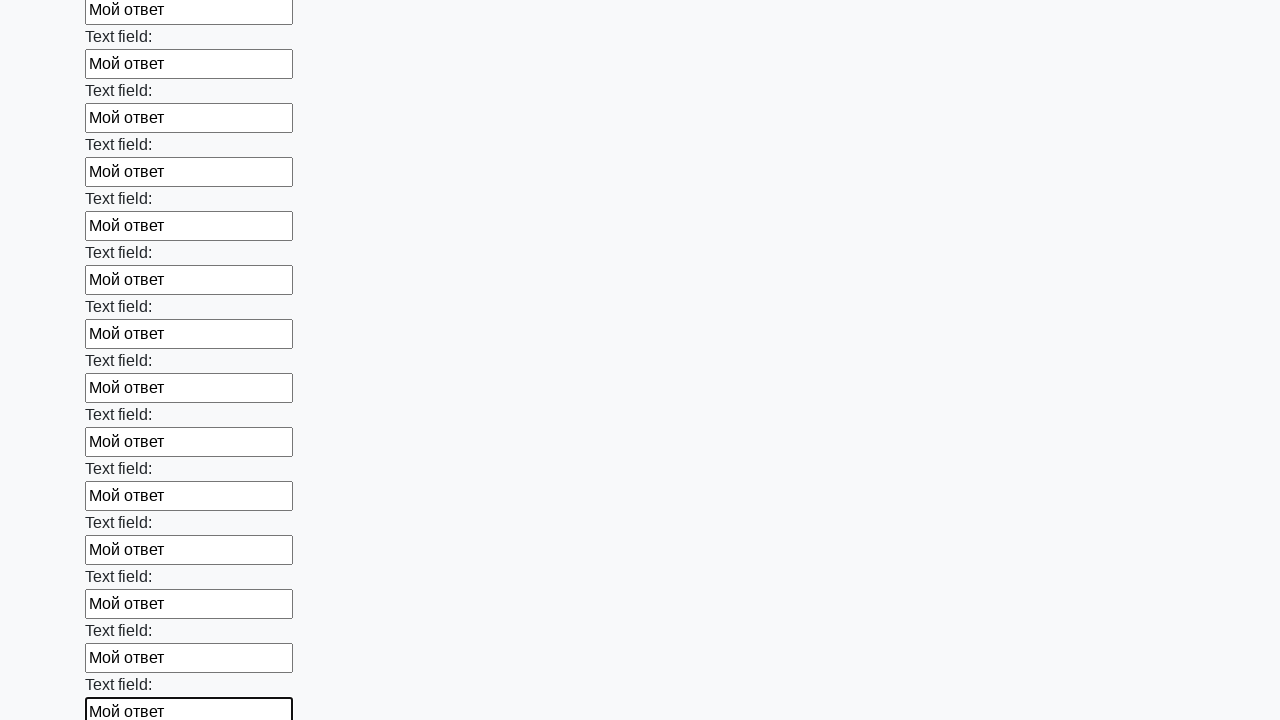

Filled an input field with 'Мой ответ' on input >> nth=63
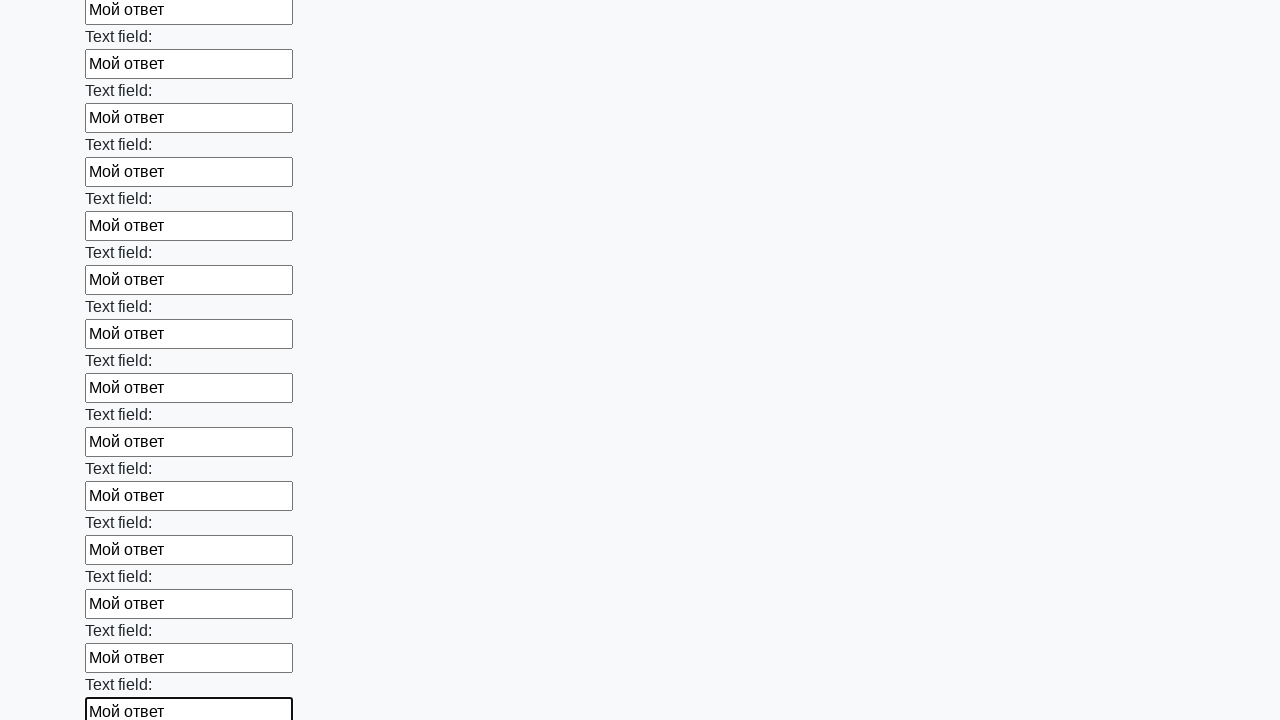

Filled an input field with 'Мой ответ' on input >> nth=64
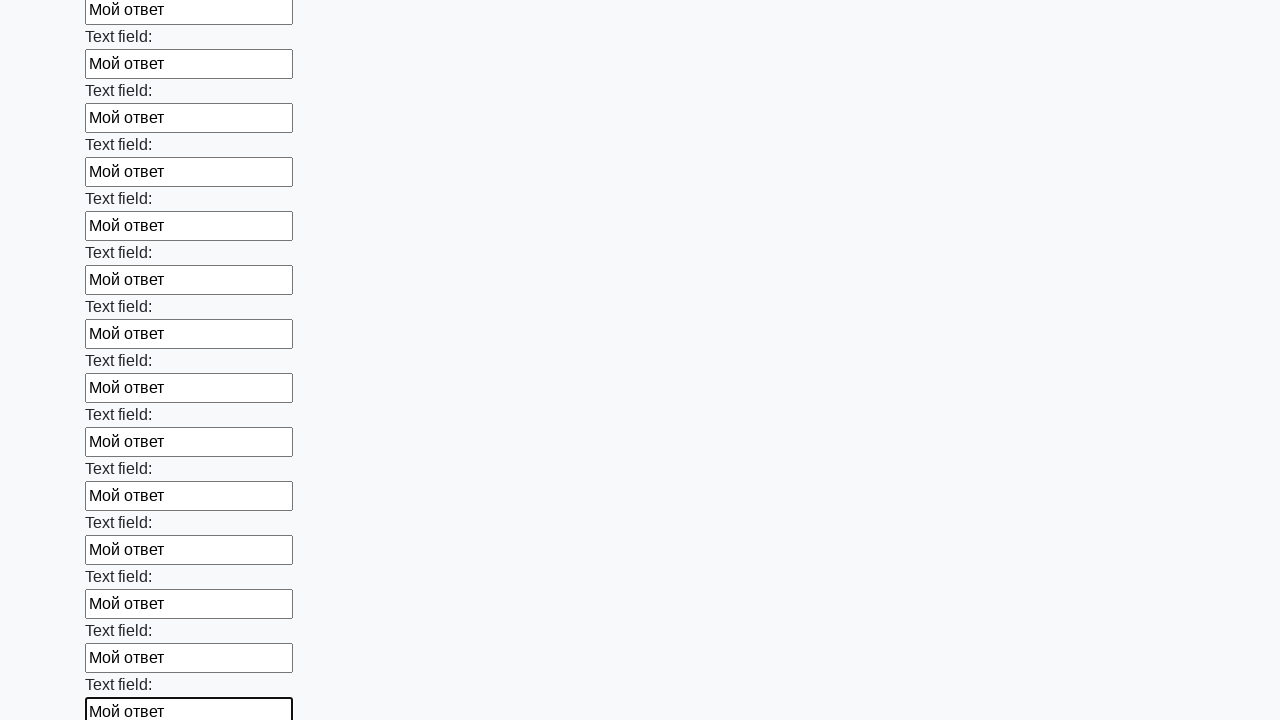

Filled an input field with 'Мой ответ' on input >> nth=65
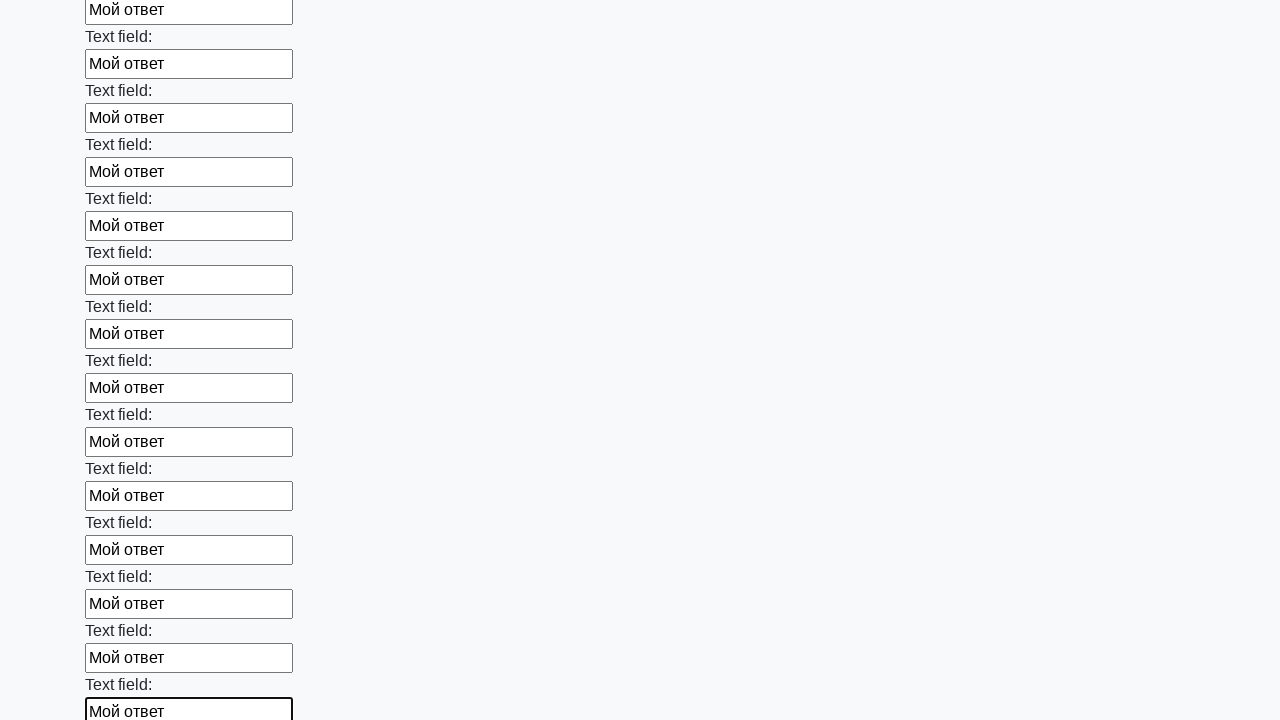

Filled an input field with 'Мой ответ' on input >> nth=66
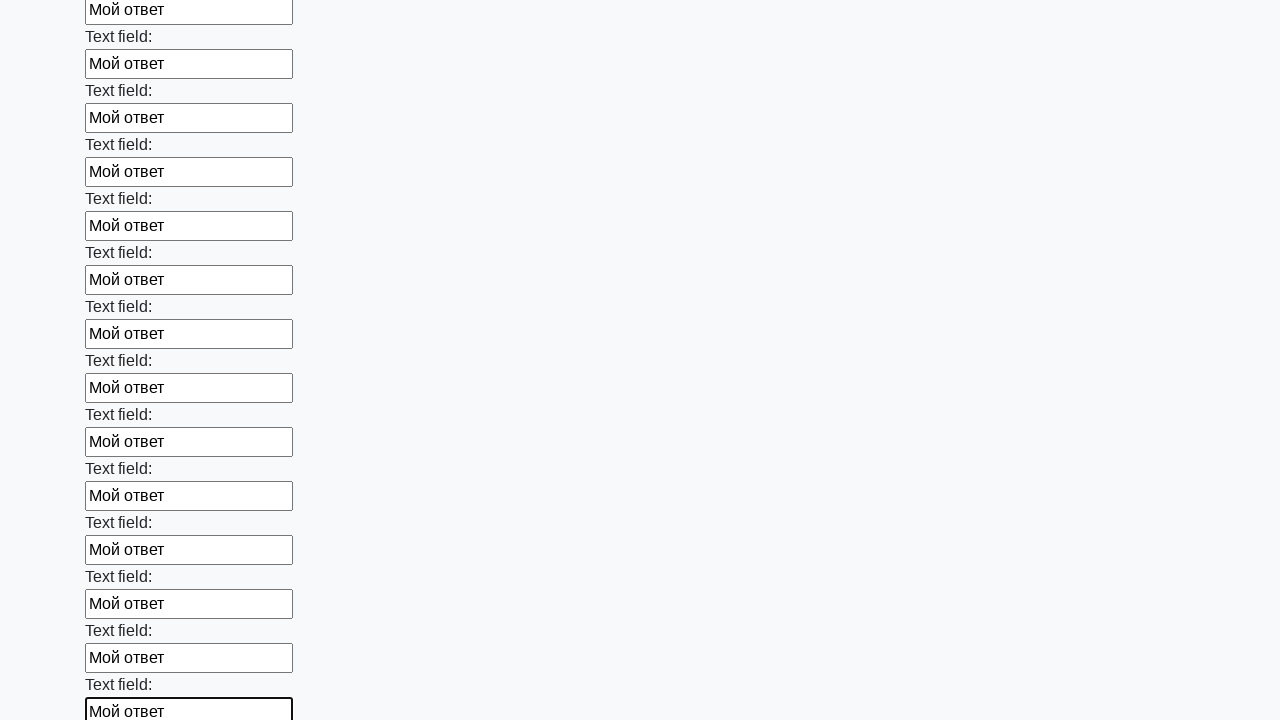

Filled an input field with 'Мой ответ' on input >> nth=67
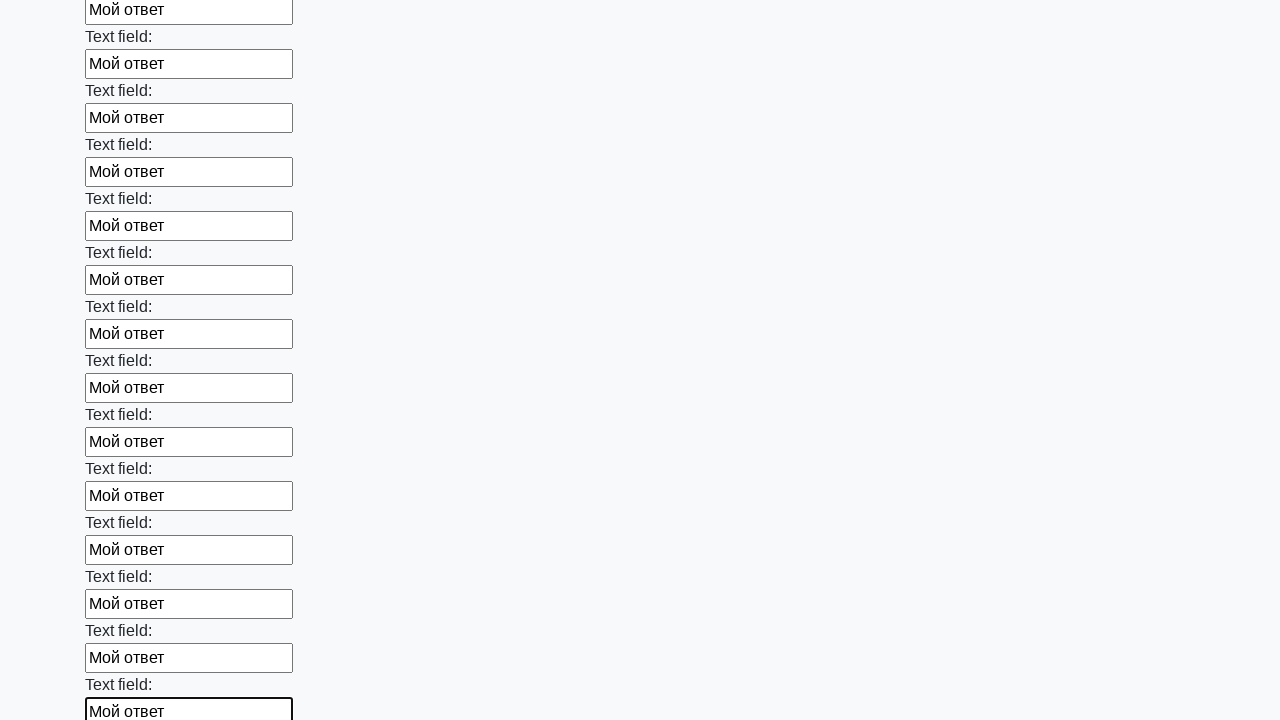

Filled an input field with 'Мой ответ' on input >> nth=68
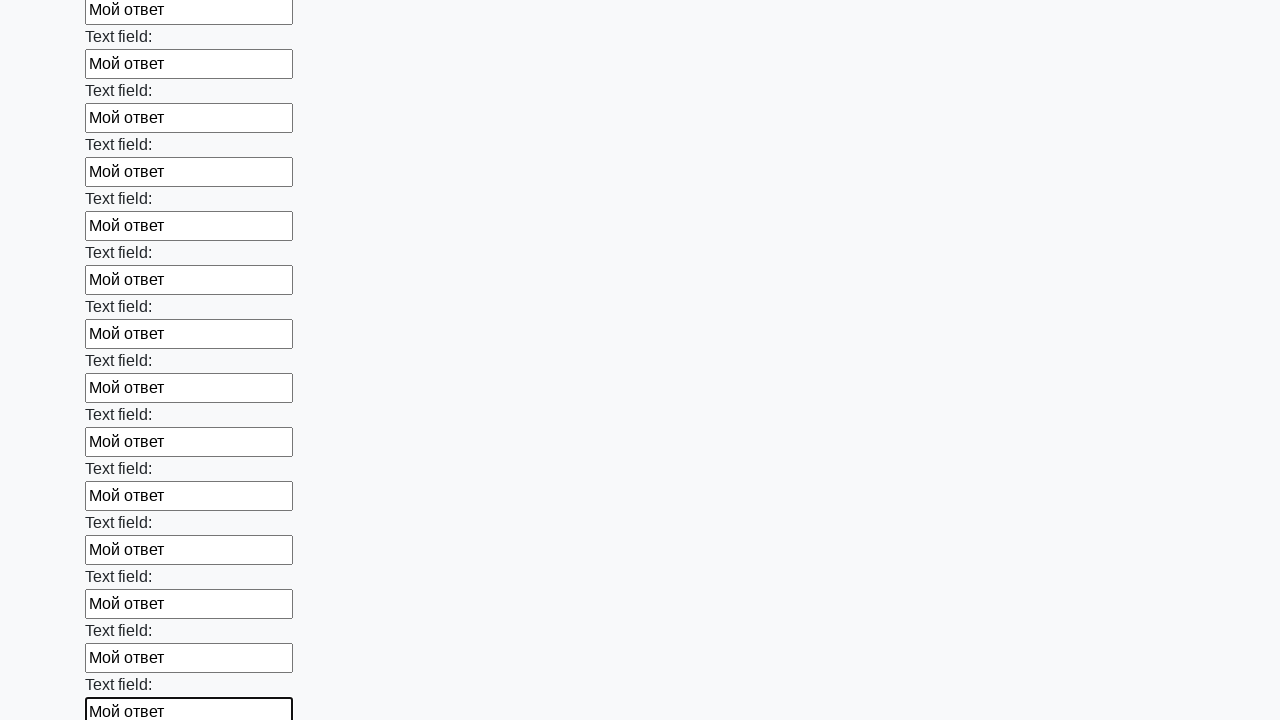

Filled an input field with 'Мой ответ' on input >> nth=69
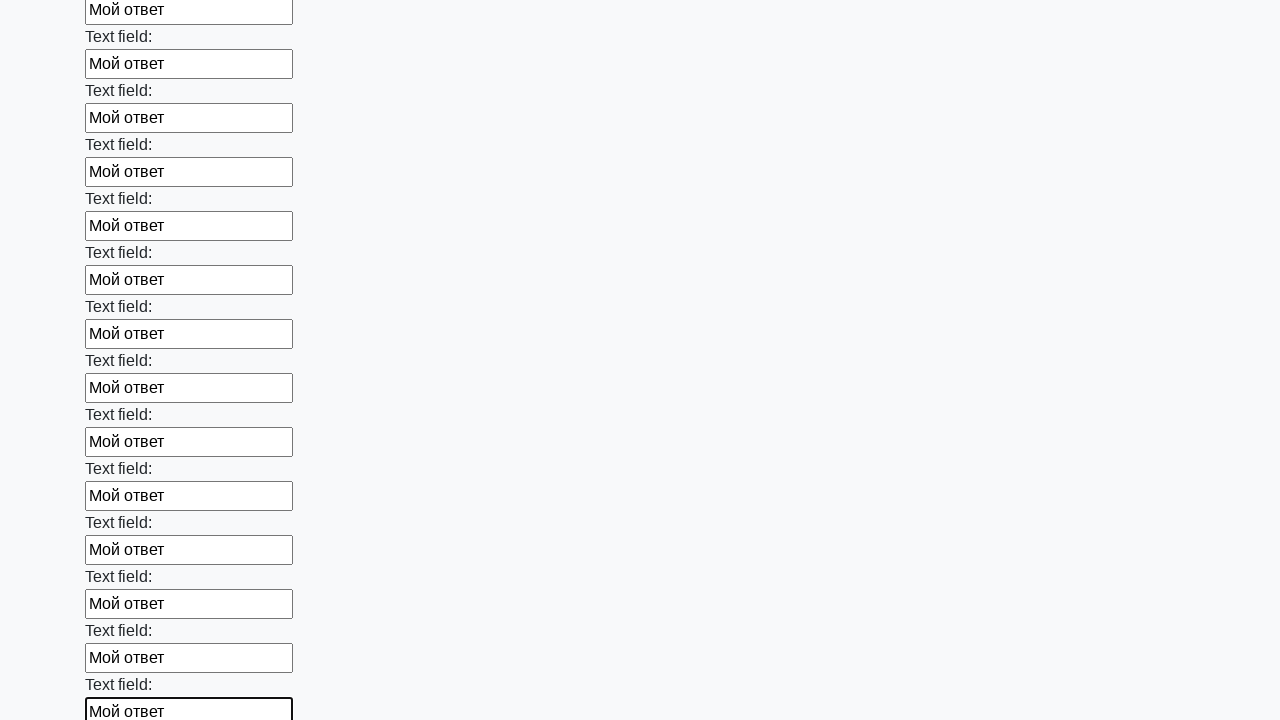

Filled an input field with 'Мой ответ' on input >> nth=70
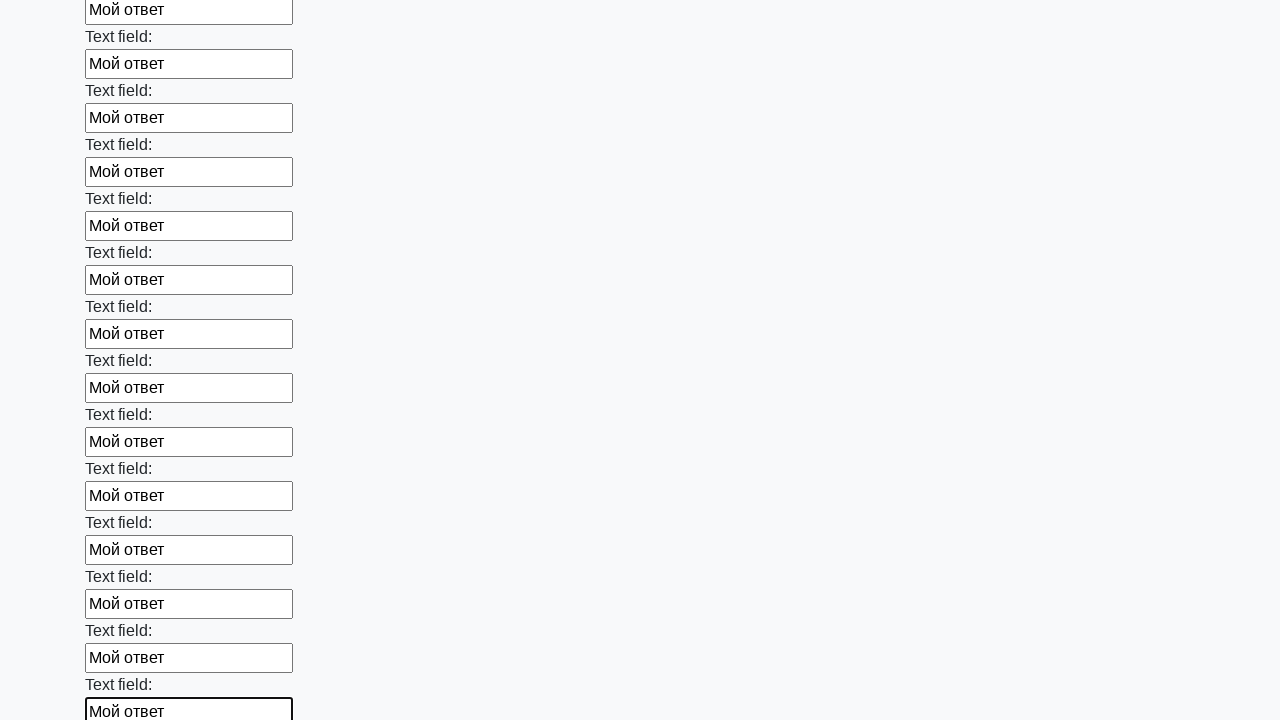

Filled an input field with 'Мой ответ' on input >> nth=71
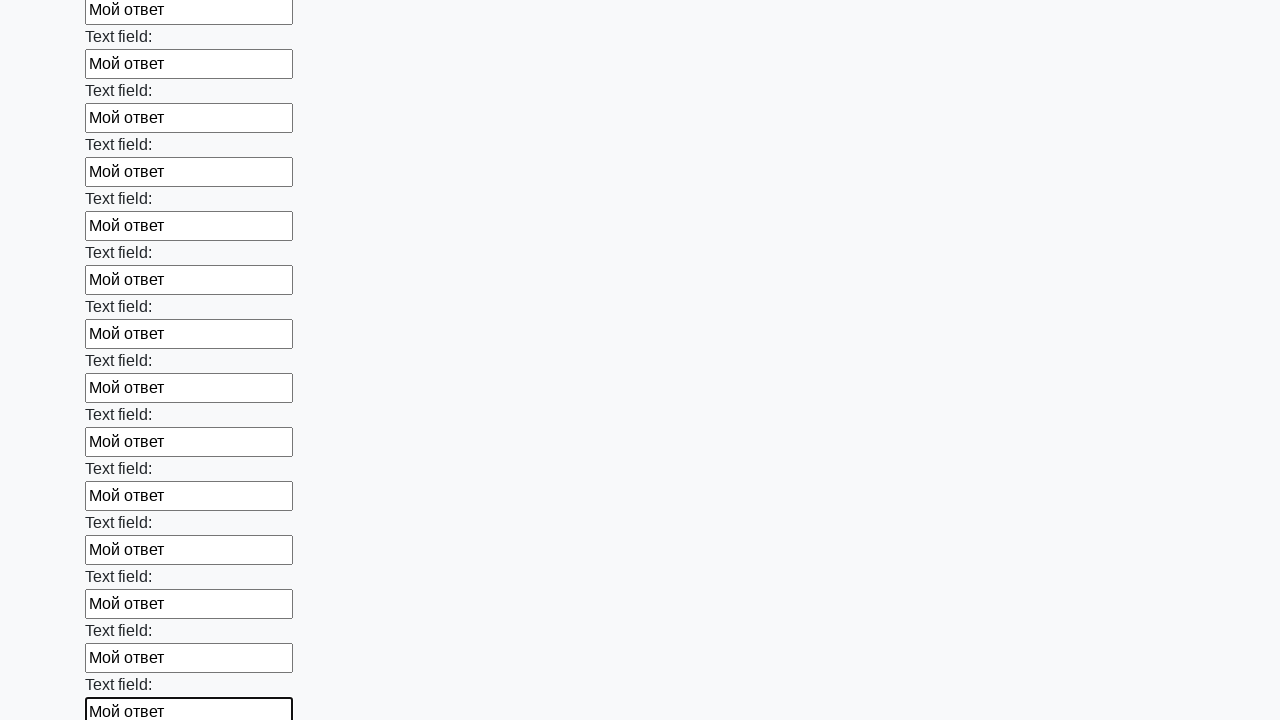

Filled an input field with 'Мой ответ' on input >> nth=72
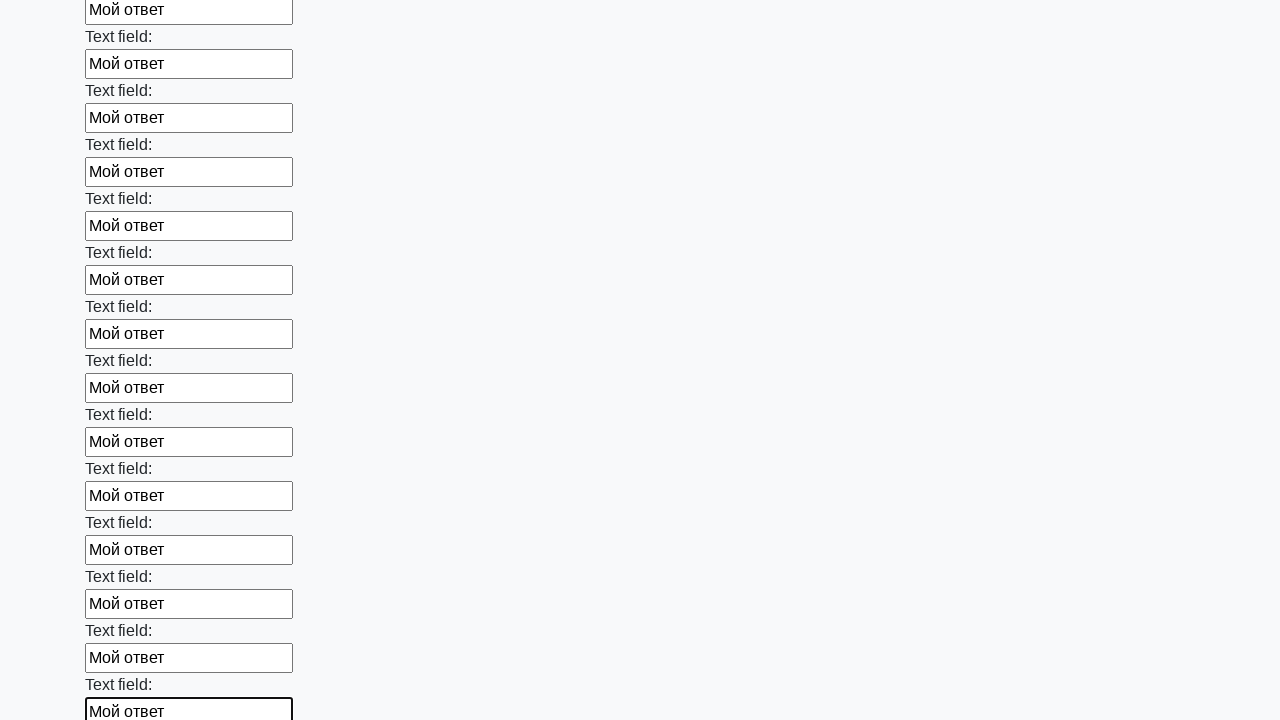

Filled an input field with 'Мой ответ' on input >> nth=73
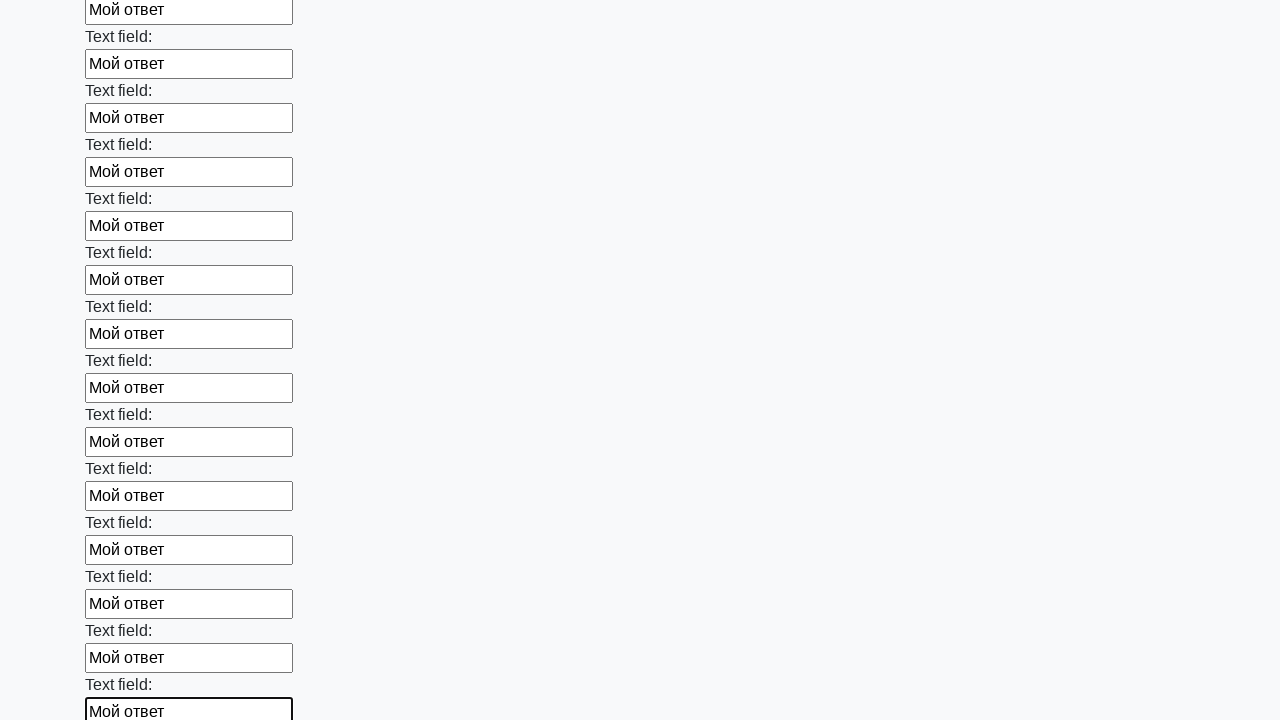

Filled an input field with 'Мой ответ' on input >> nth=74
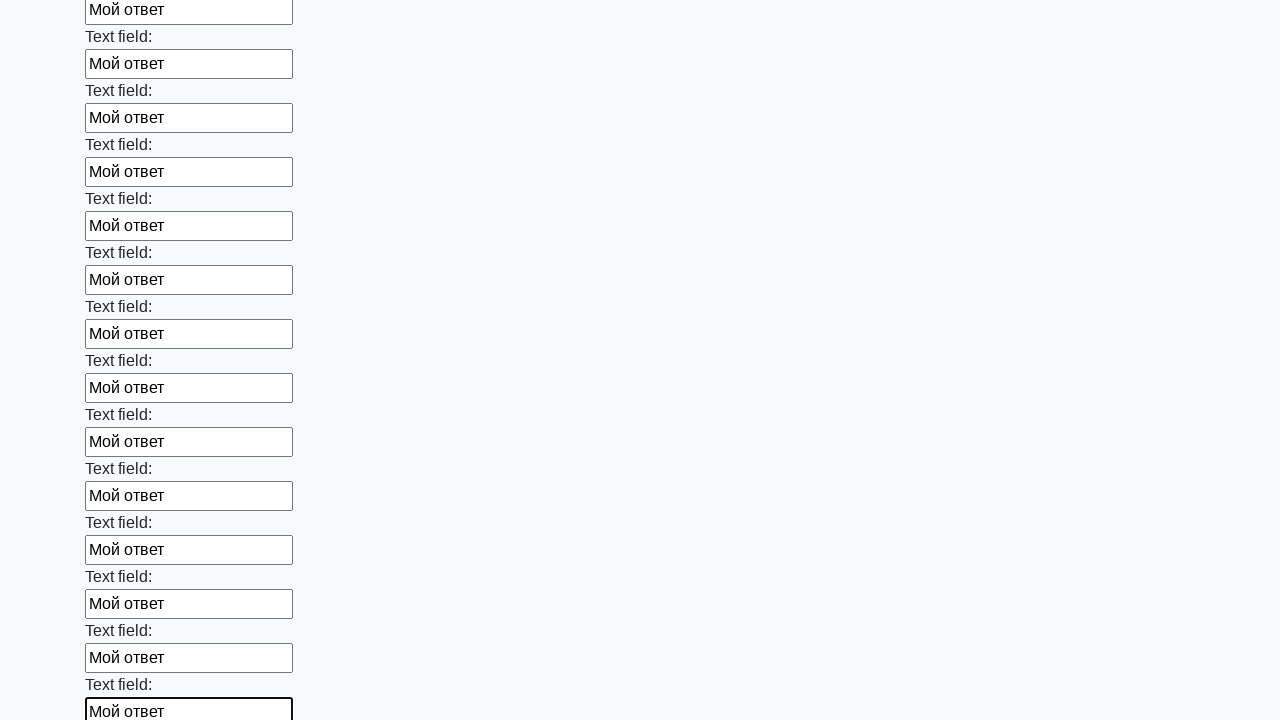

Filled an input field with 'Мой ответ' on input >> nth=75
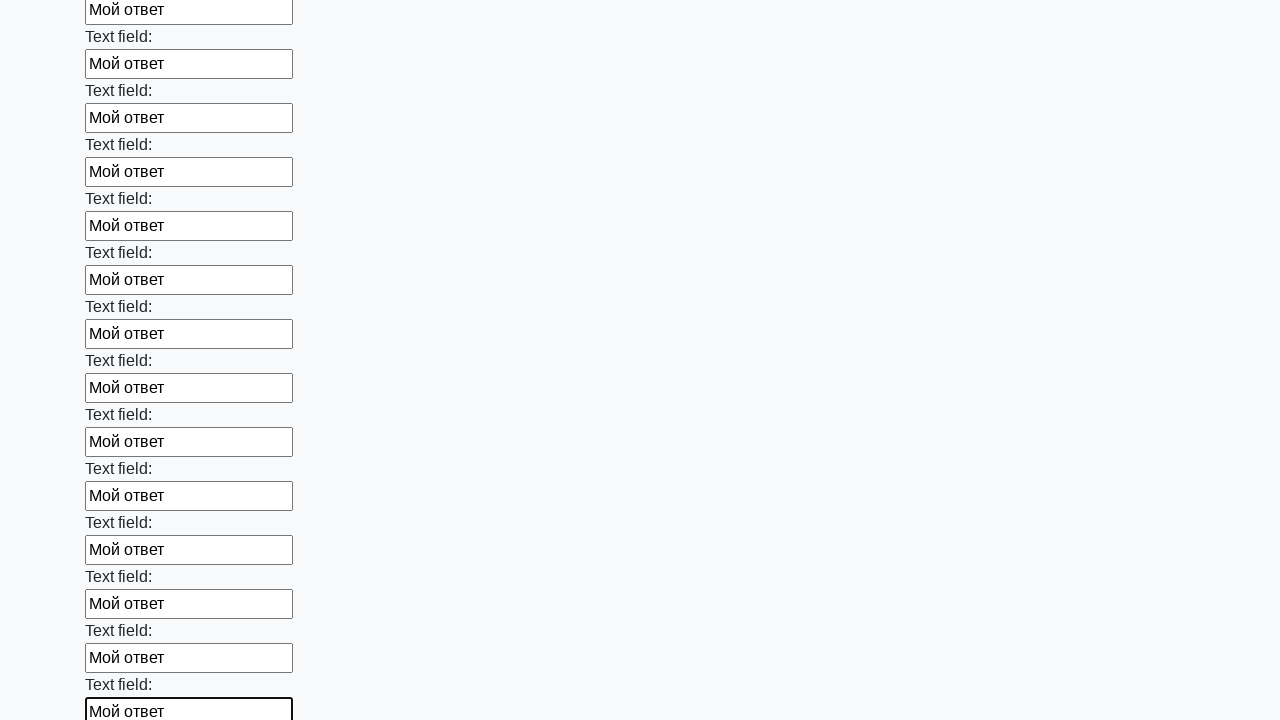

Filled an input field with 'Мой ответ' on input >> nth=76
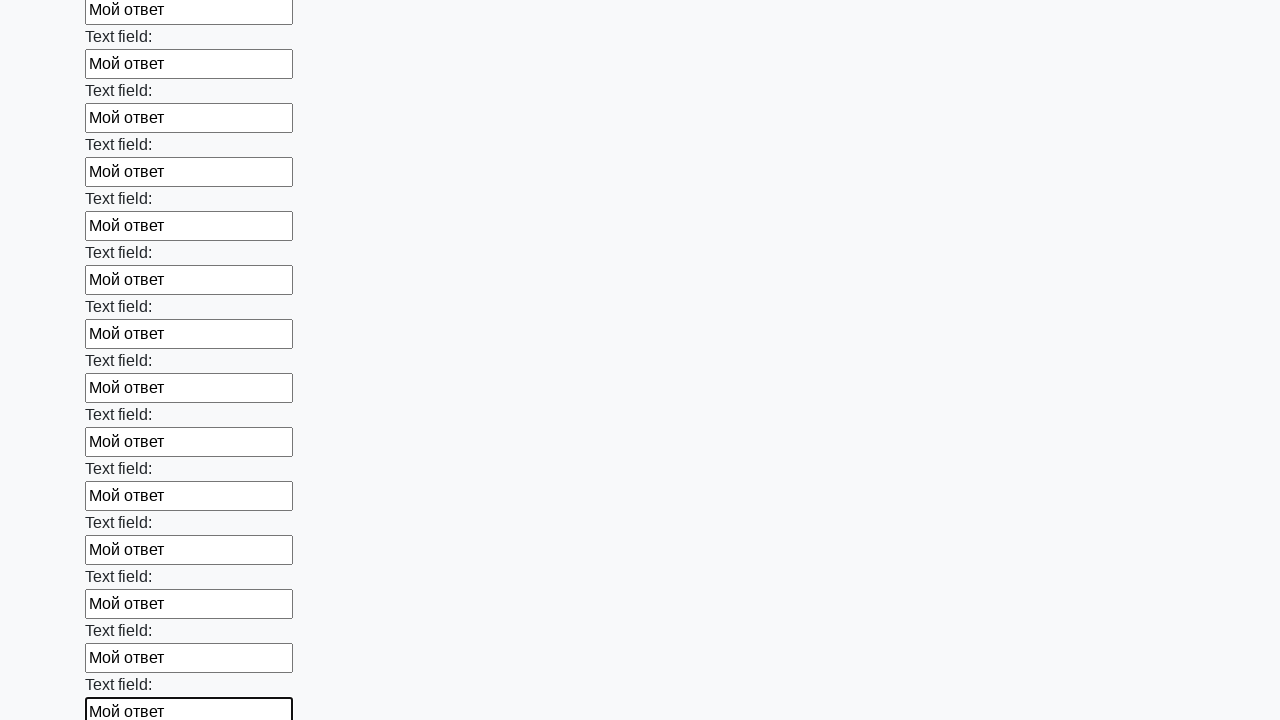

Filled an input field with 'Мой ответ' on input >> nth=77
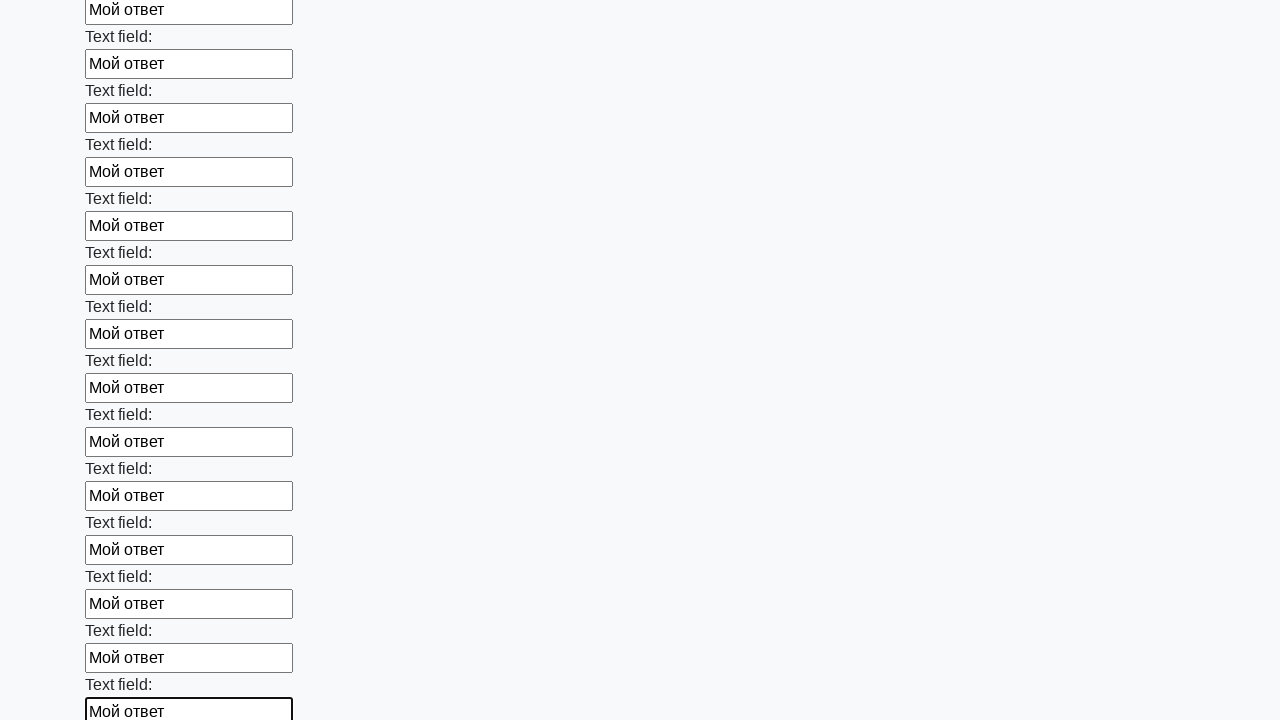

Filled an input field with 'Мой ответ' on input >> nth=78
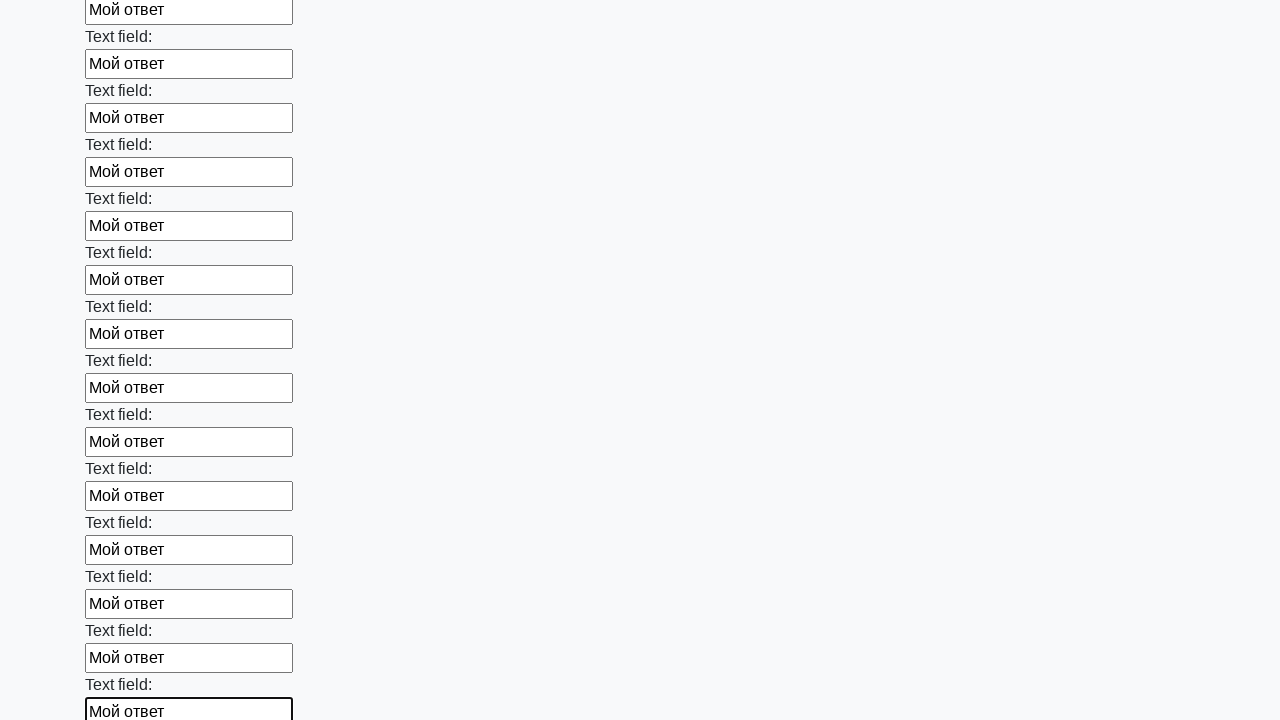

Filled an input field with 'Мой ответ' on input >> nth=79
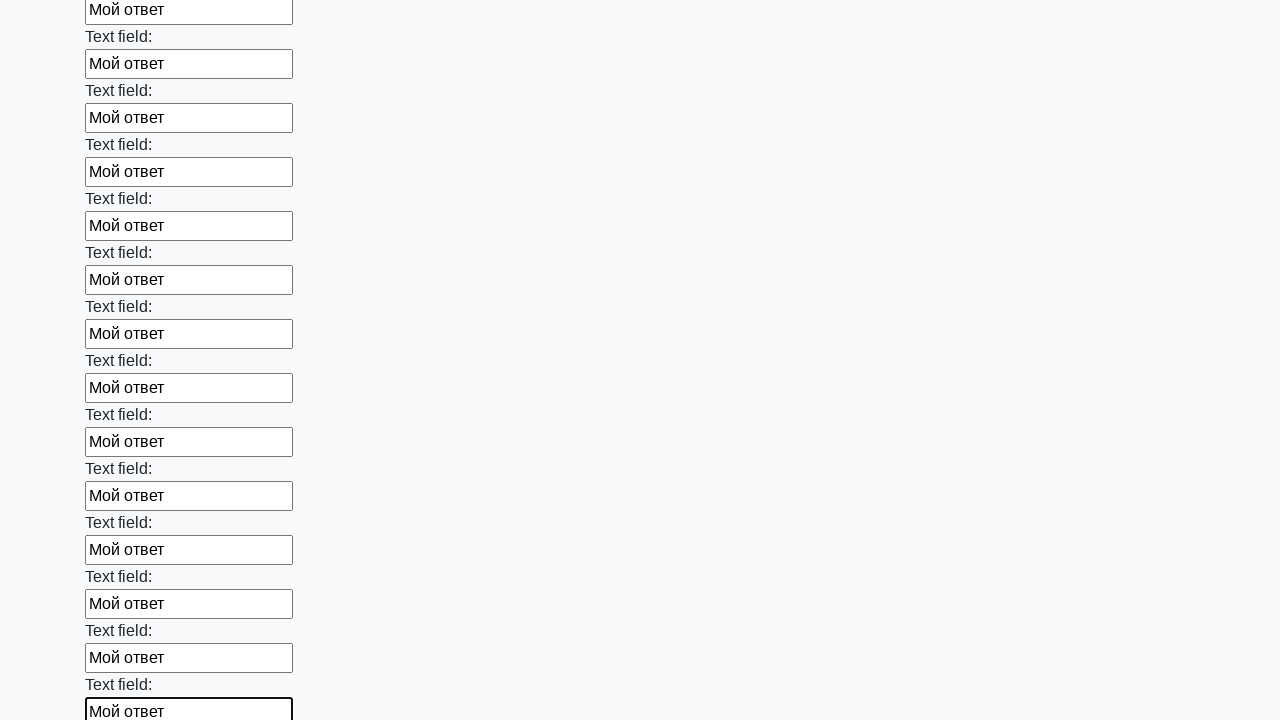

Filled an input field with 'Мой ответ' on input >> nth=80
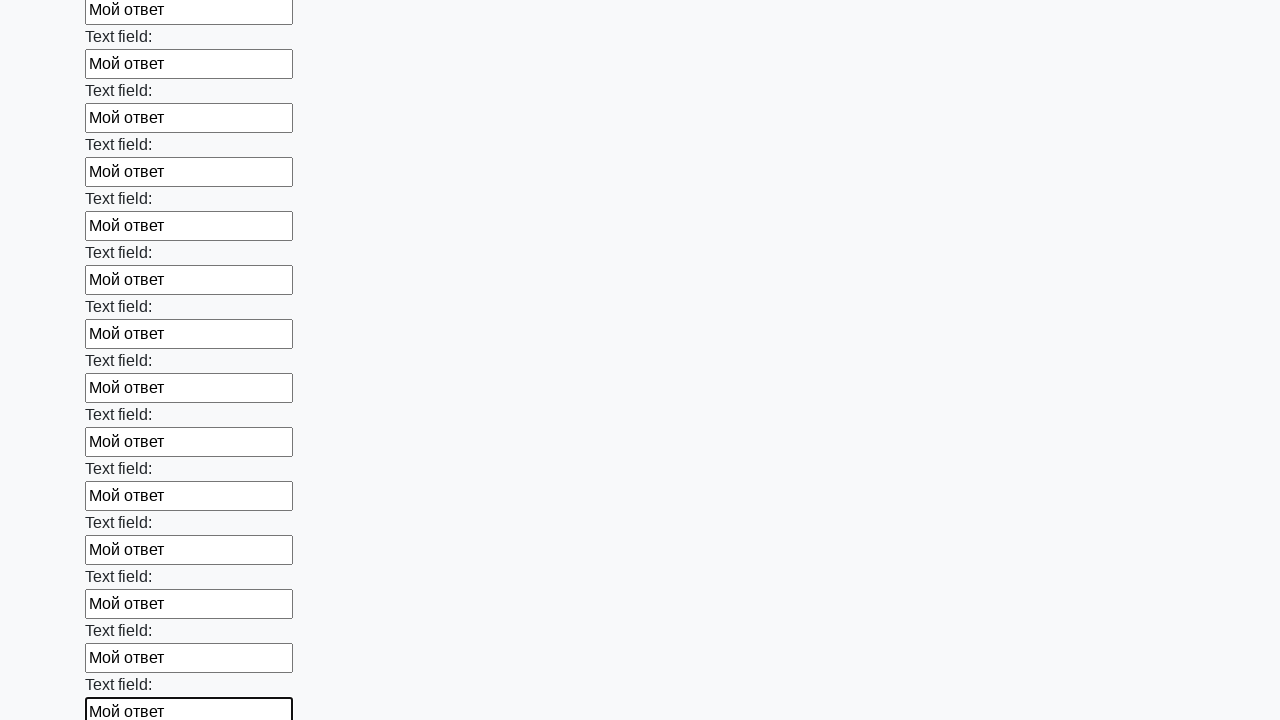

Filled an input field with 'Мой ответ' on input >> nth=81
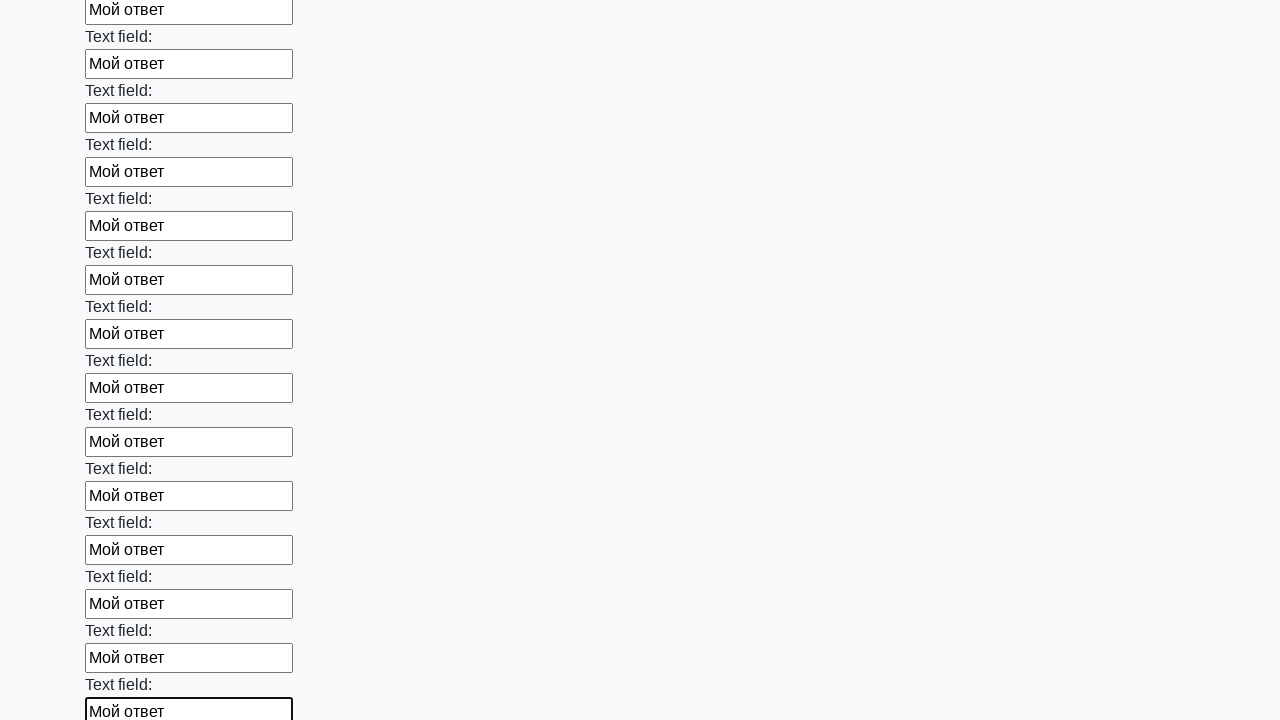

Filled an input field with 'Мой ответ' on input >> nth=82
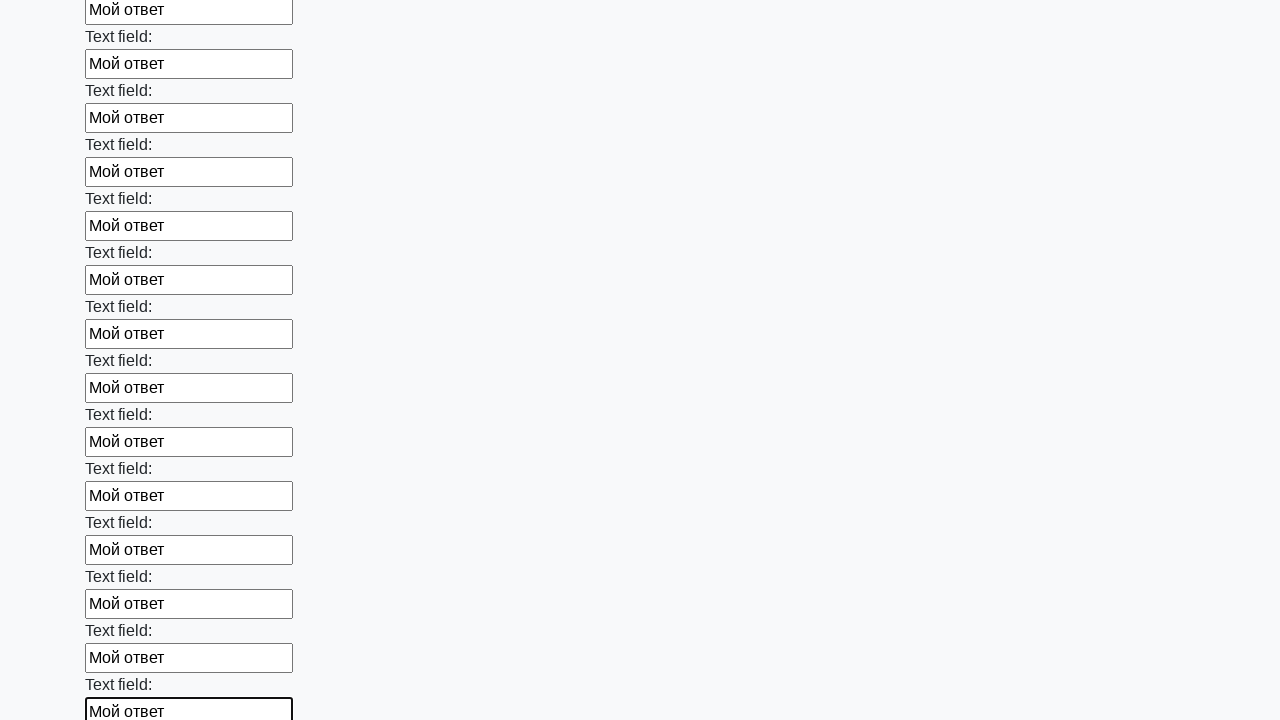

Filled an input field with 'Мой ответ' on input >> nth=83
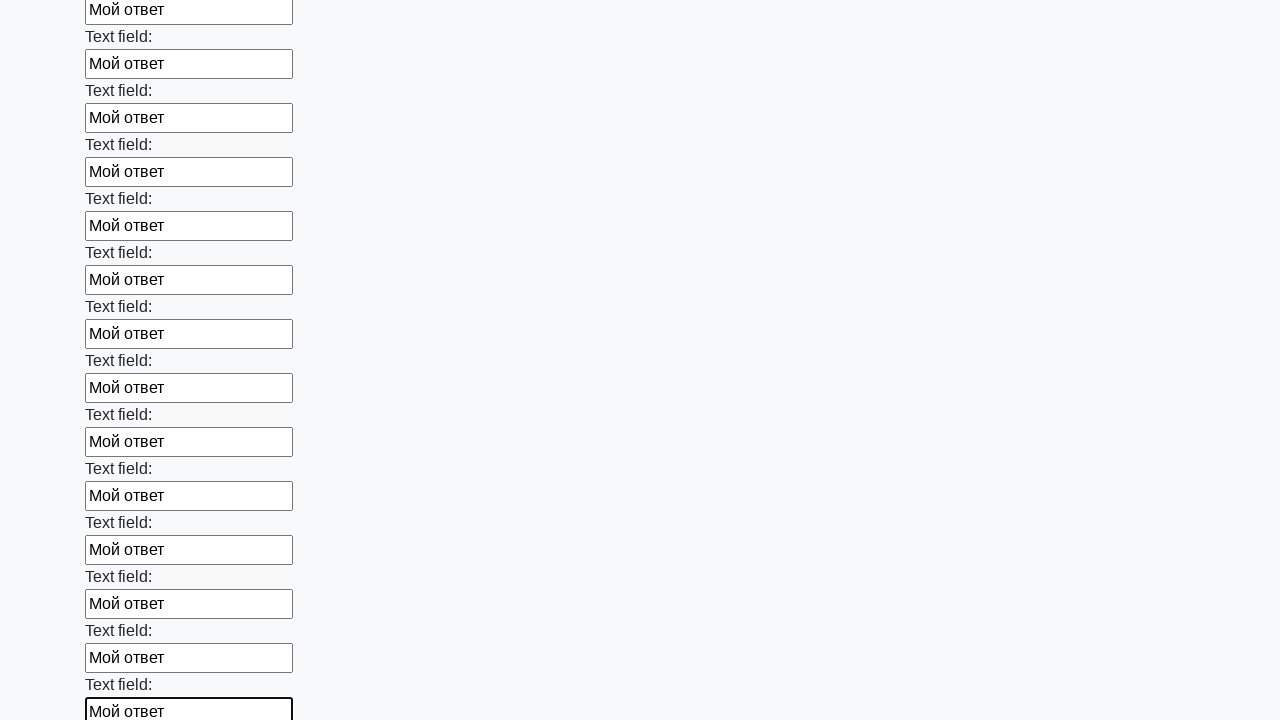

Filled an input field with 'Мой ответ' on input >> nth=84
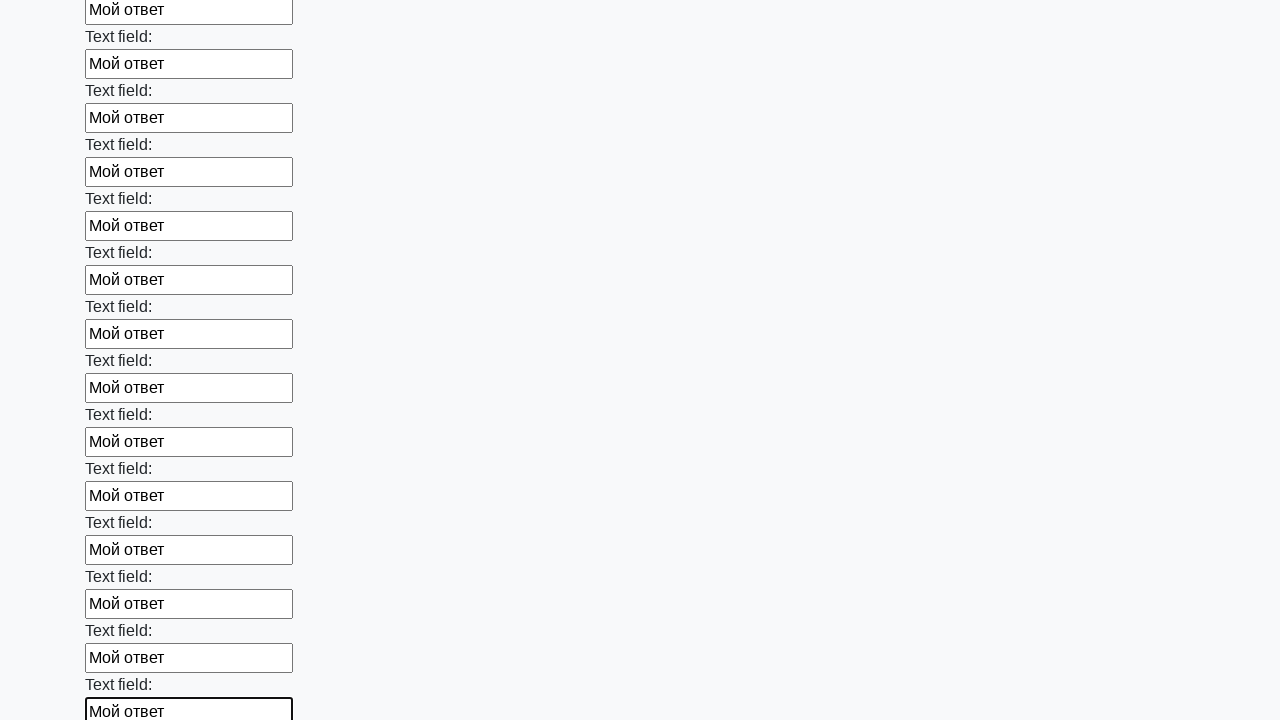

Filled an input field with 'Мой ответ' on input >> nth=85
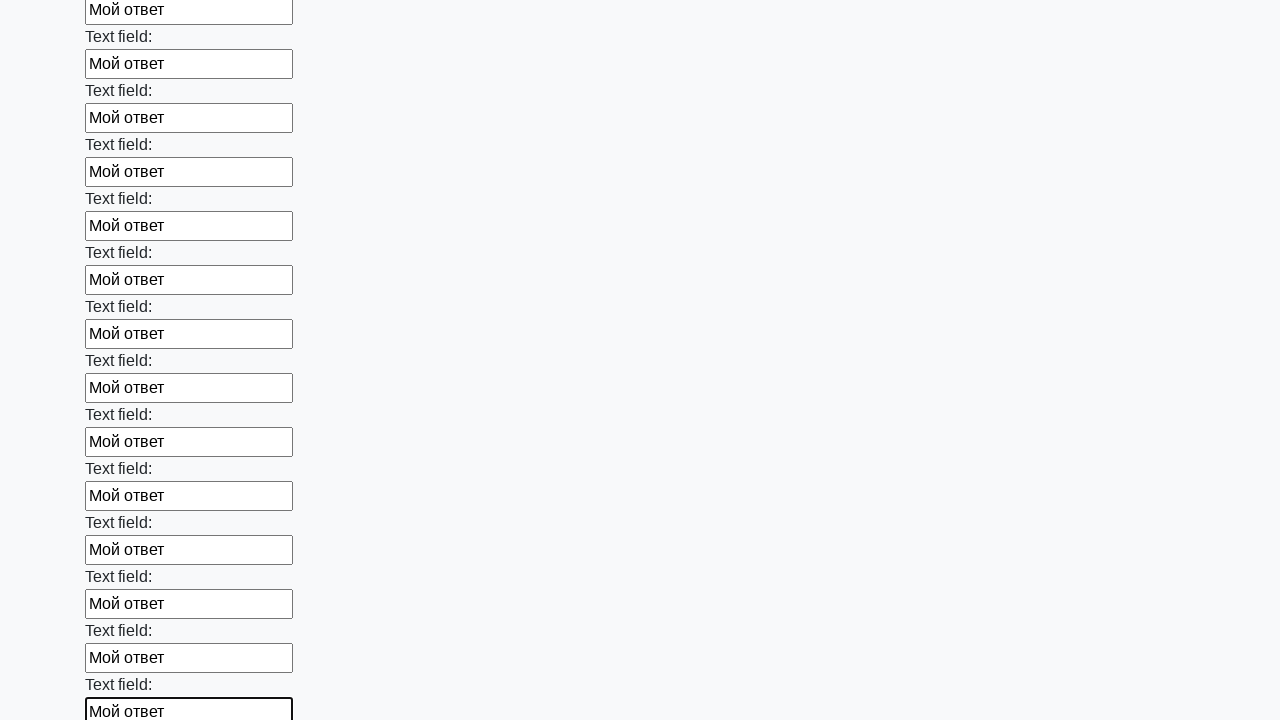

Filled an input field with 'Мой ответ' on input >> nth=86
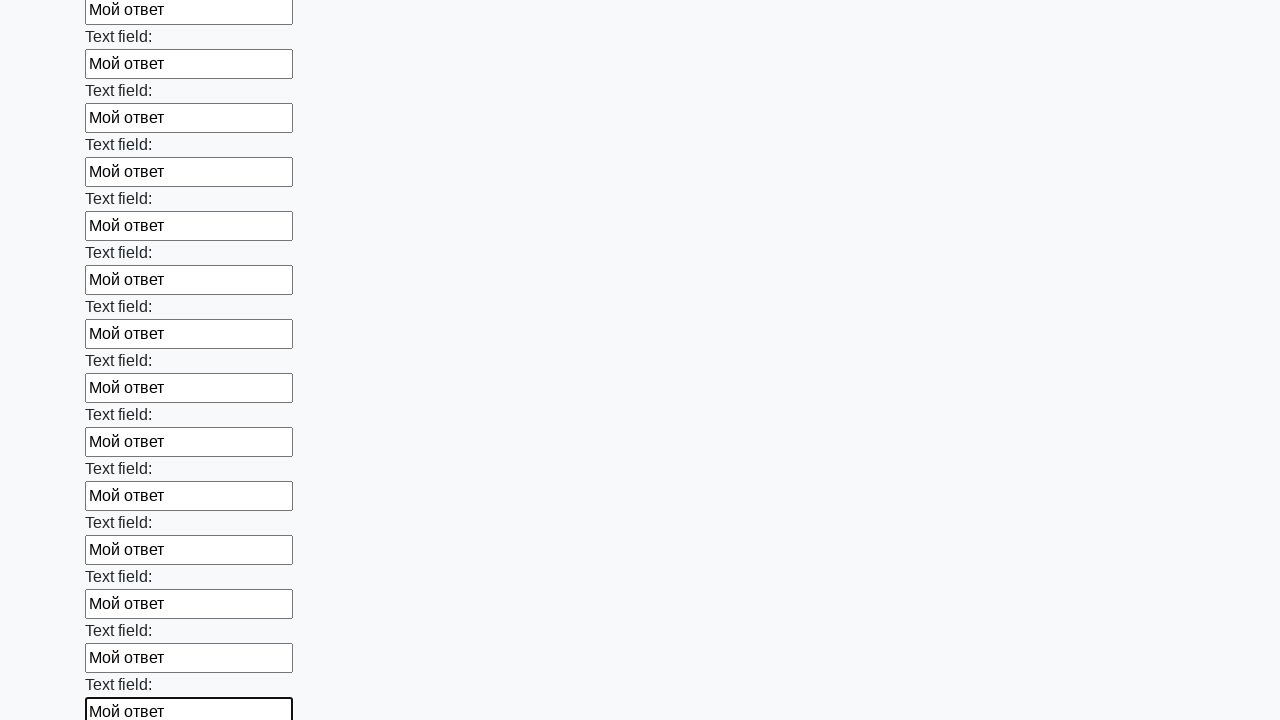

Filled an input field with 'Мой ответ' on input >> nth=87
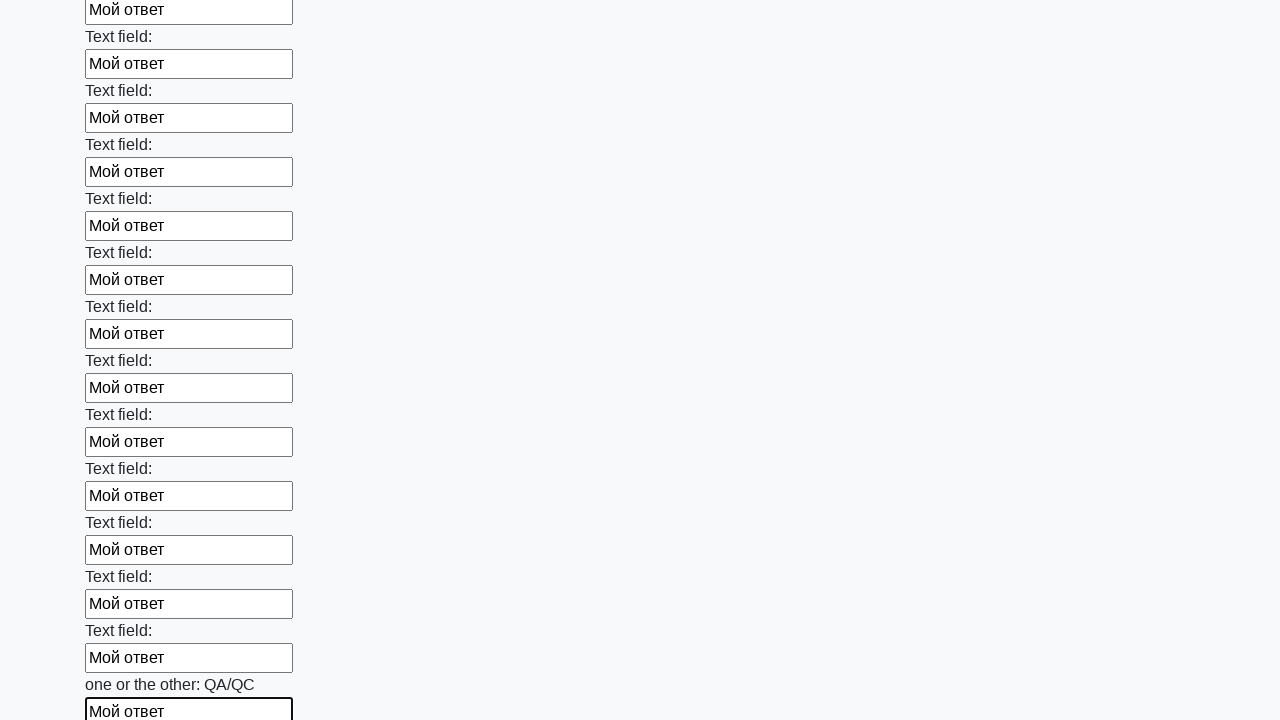

Filled an input field with 'Мой ответ' on input >> nth=88
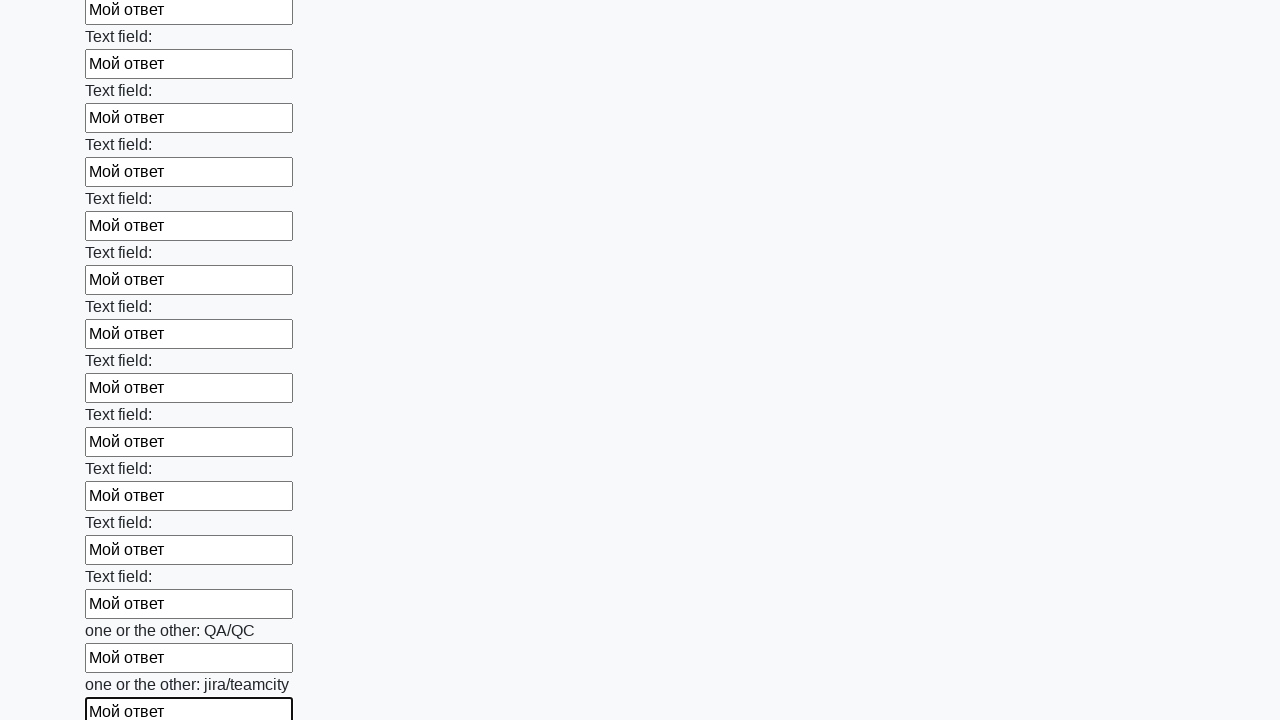

Filled an input field with 'Мой ответ' on input >> nth=89
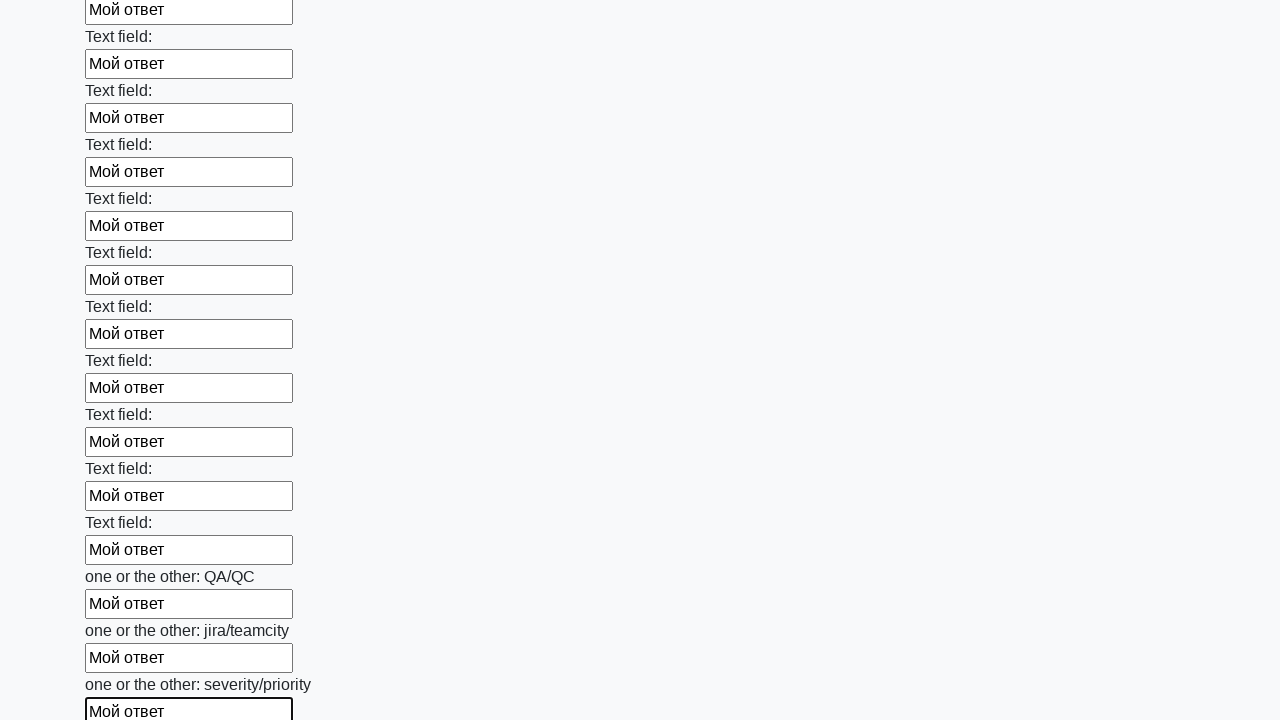

Filled an input field with 'Мой ответ' on input >> nth=90
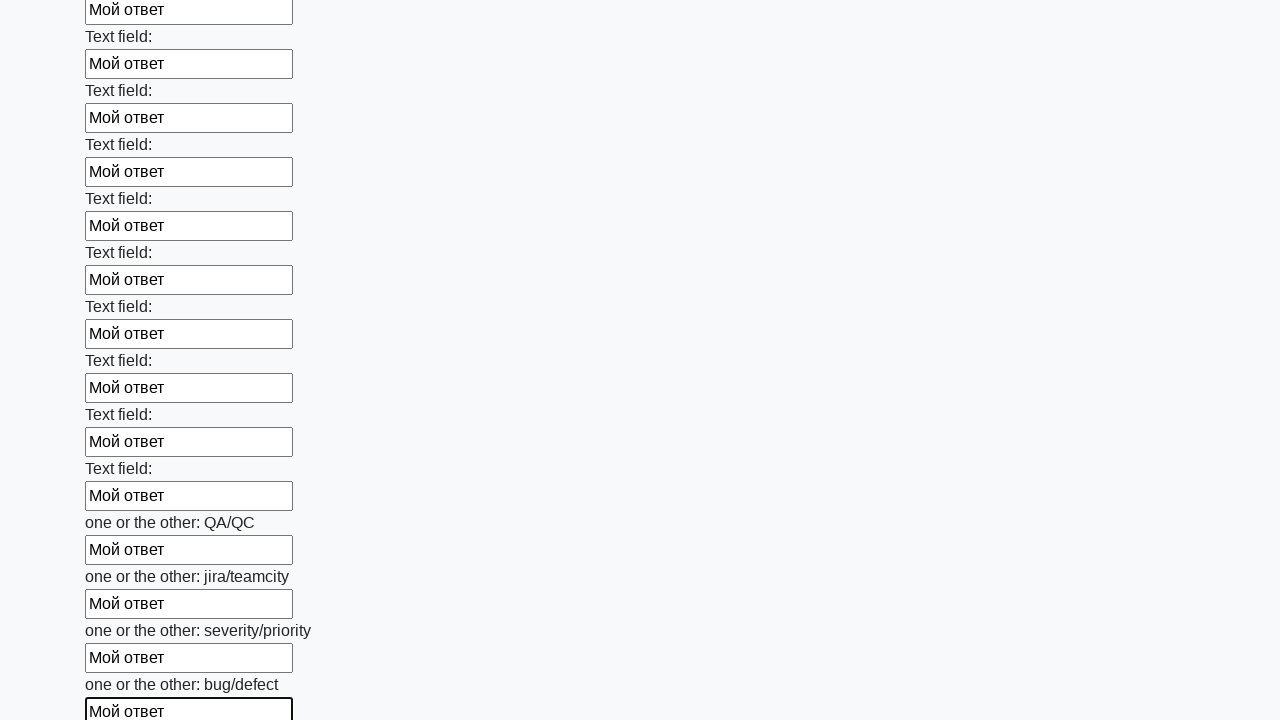

Filled an input field with 'Мой ответ' on input >> nth=91
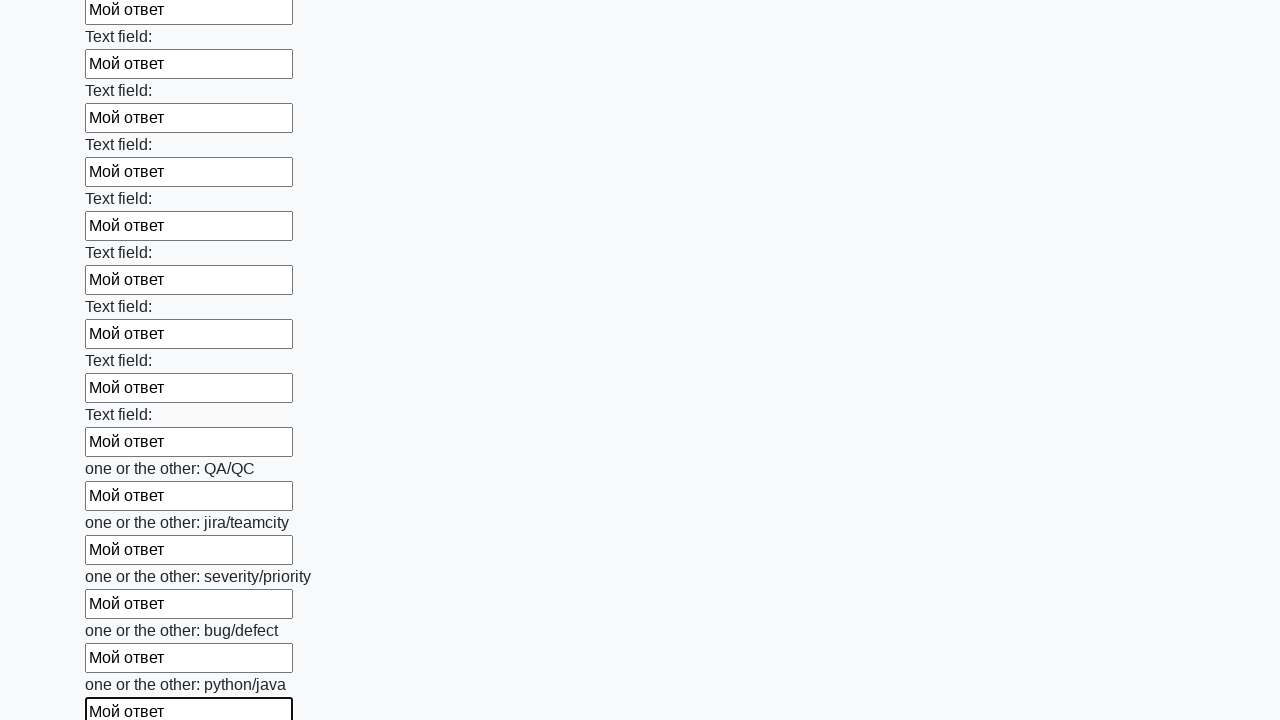

Filled an input field with 'Мой ответ' on input >> nth=92
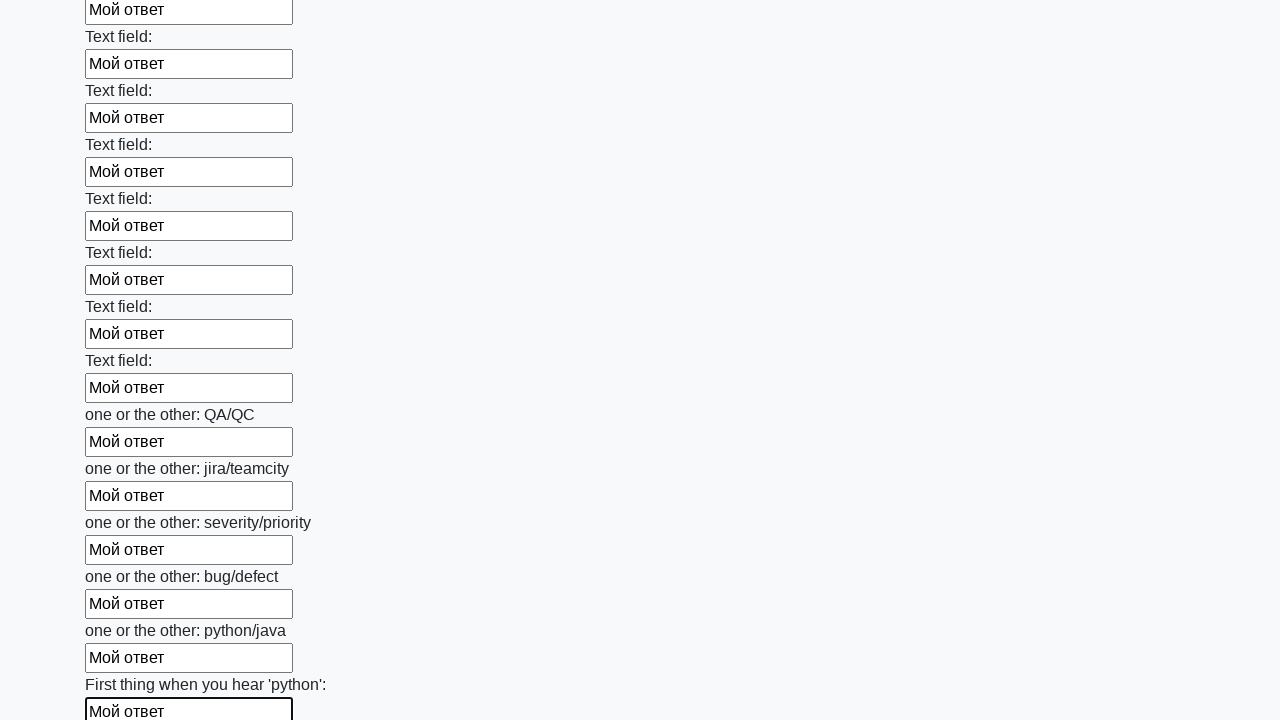

Filled an input field with 'Мой ответ' on input >> nth=93
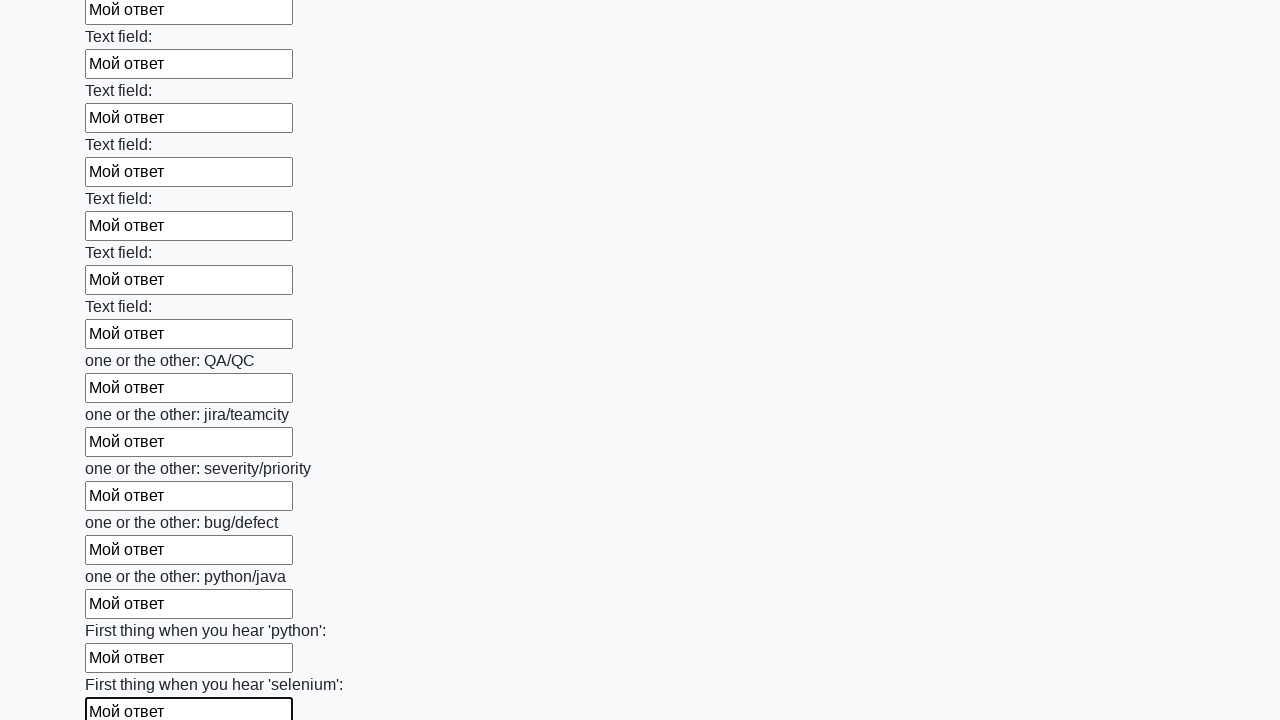

Filled an input field with 'Мой ответ' on input >> nth=94
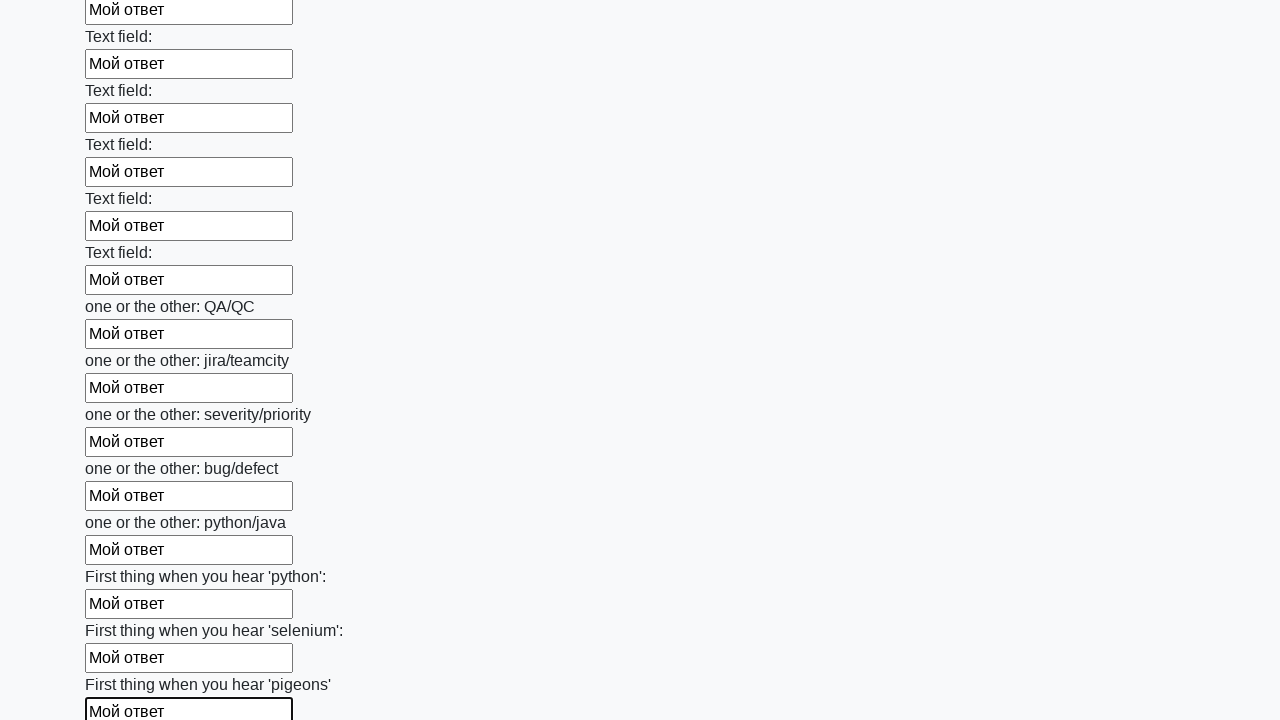

Filled an input field with 'Мой ответ' on input >> nth=95
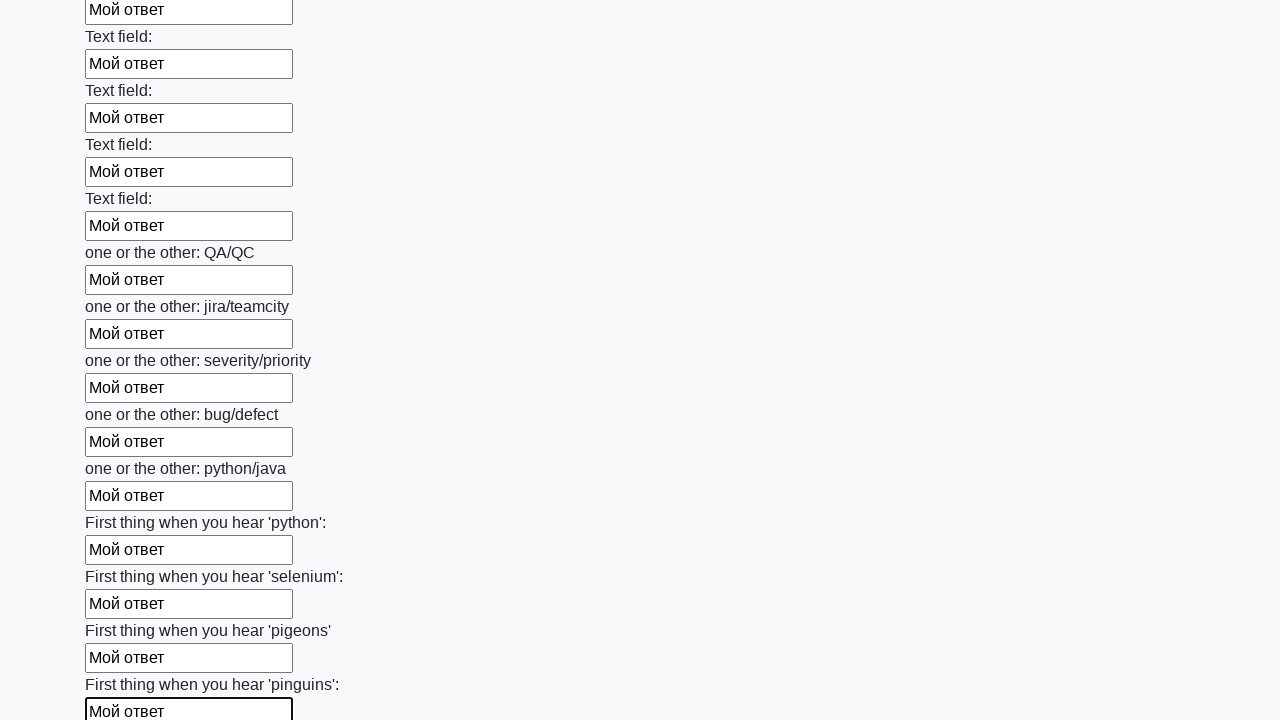

Filled an input field with 'Мой ответ' on input >> nth=96
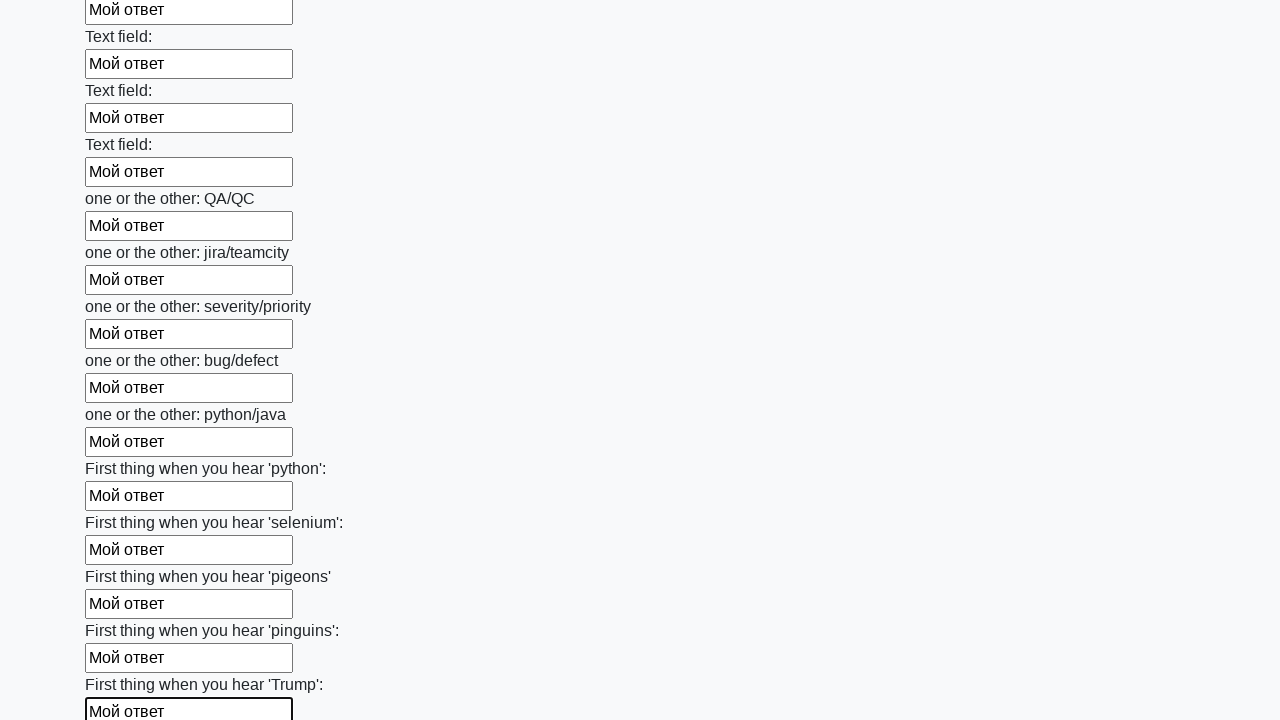

Filled an input field with 'Мой ответ' on input >> nth=97
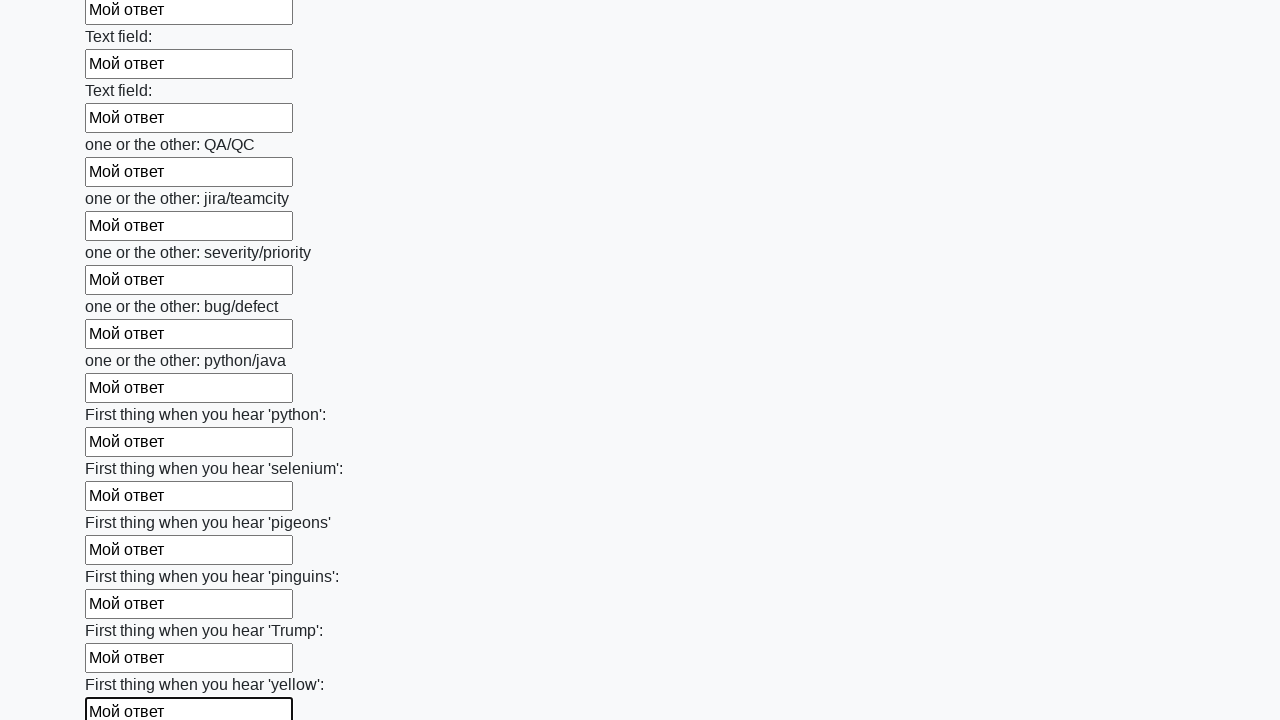

Filled an input field with 'Мой ответ' on input >> nth=98
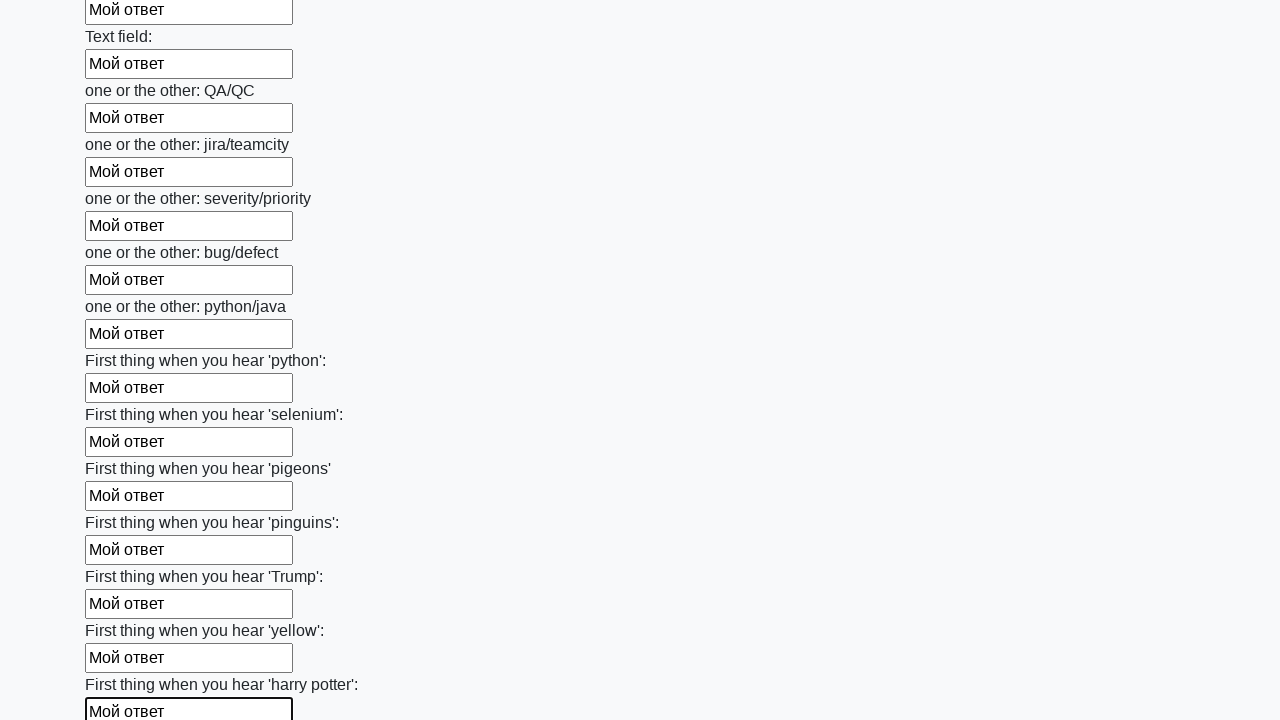

Filled an input field with 'Мой ответ' on input >> nth=99
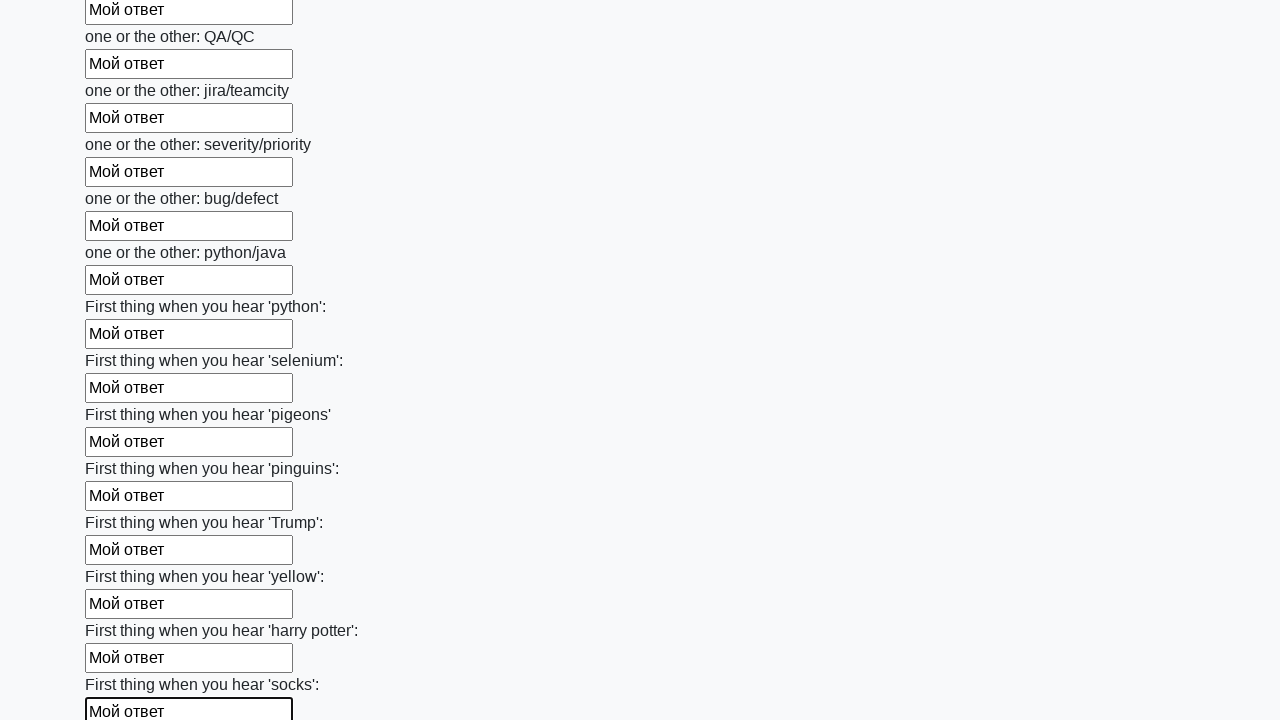

Clicked the submit button to submit the form at (123, 611) on button.btn
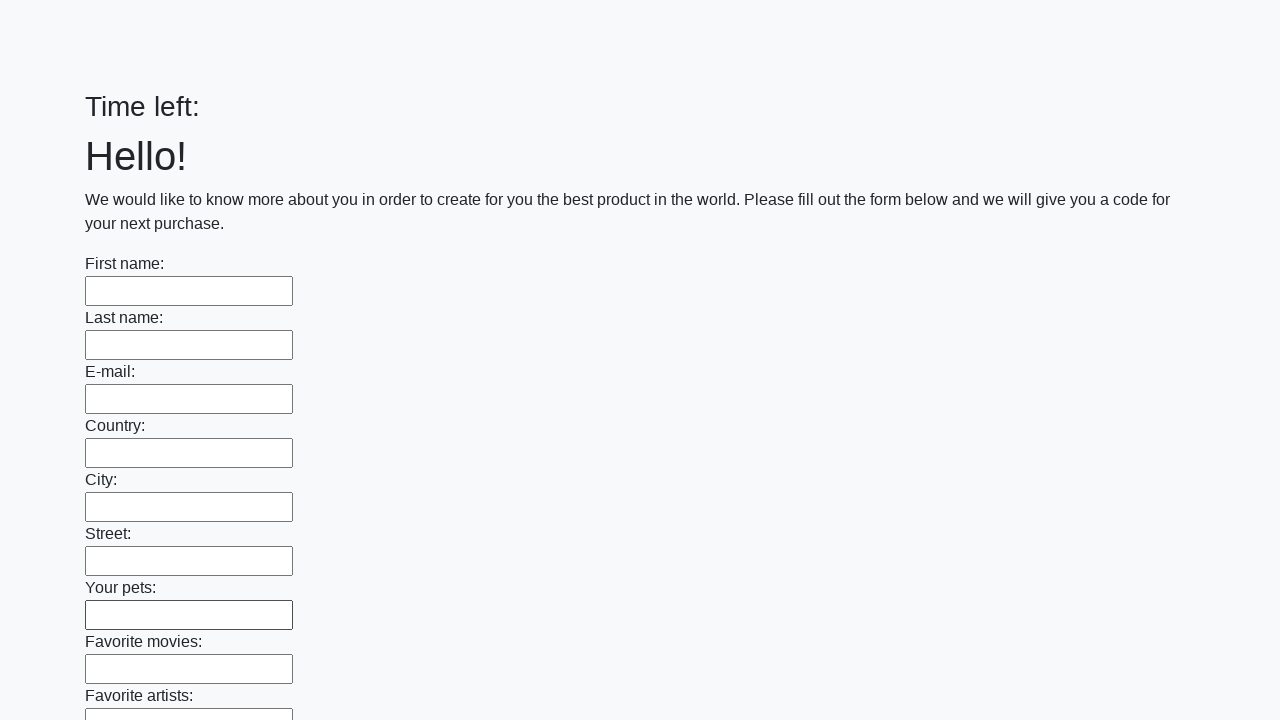

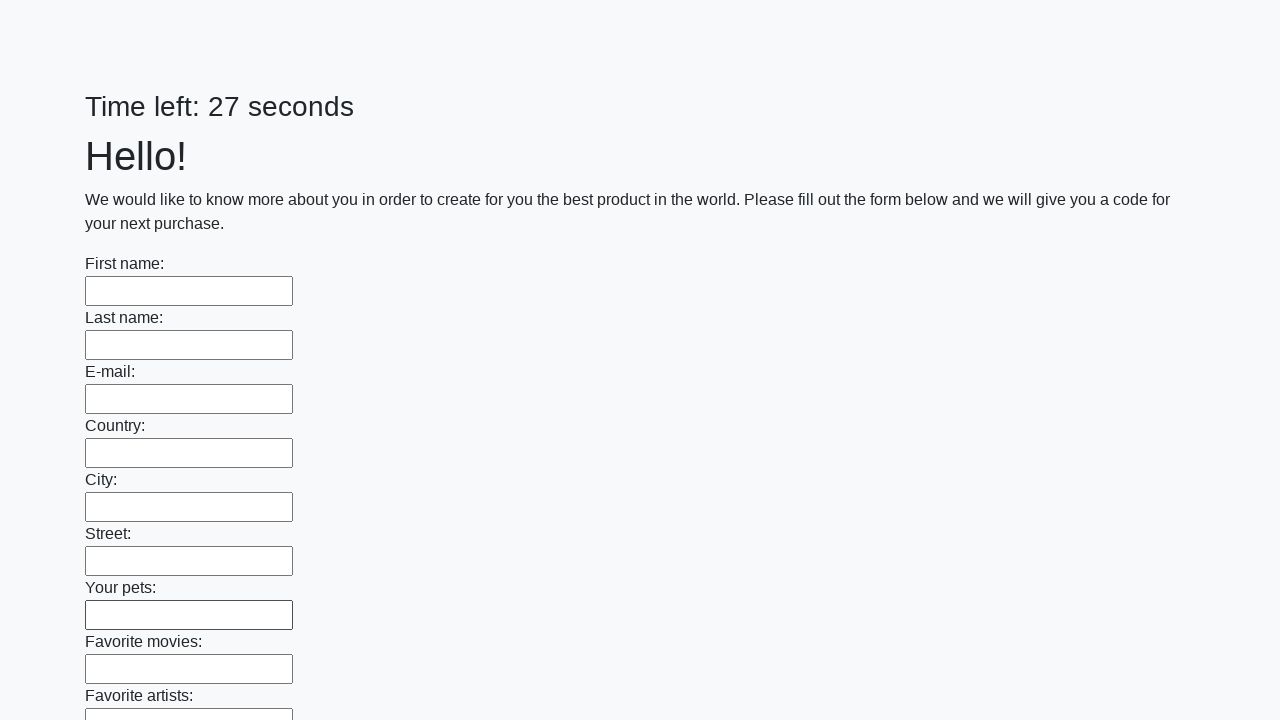